Tests dynamic element creation and deletion by clicking "Add Element" button 100 times, then deleting 40 elements and verifying the count

Starting URL: http://the-internet.herokuapp.com/add_remove_elements/

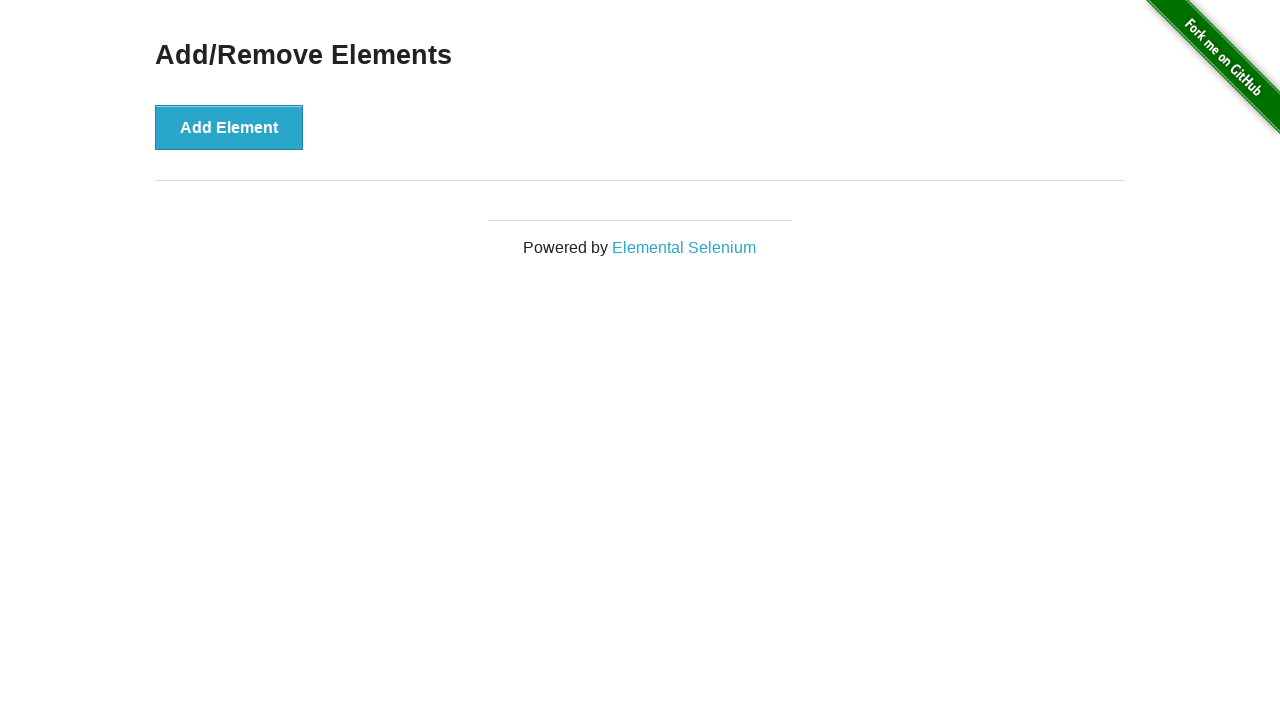

Navigated to add/remove elements test page
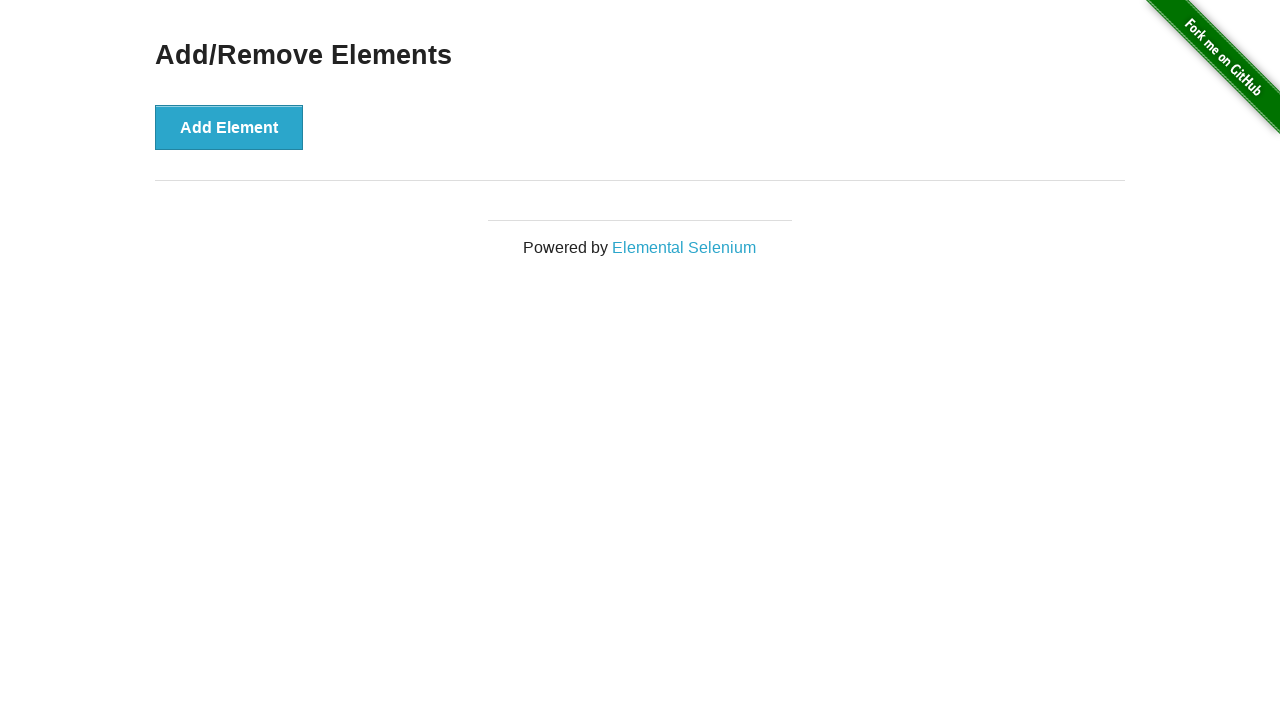

Clicked Add Element button (iteration 1/100) at (229, 127) on button[onclick='addElement()']
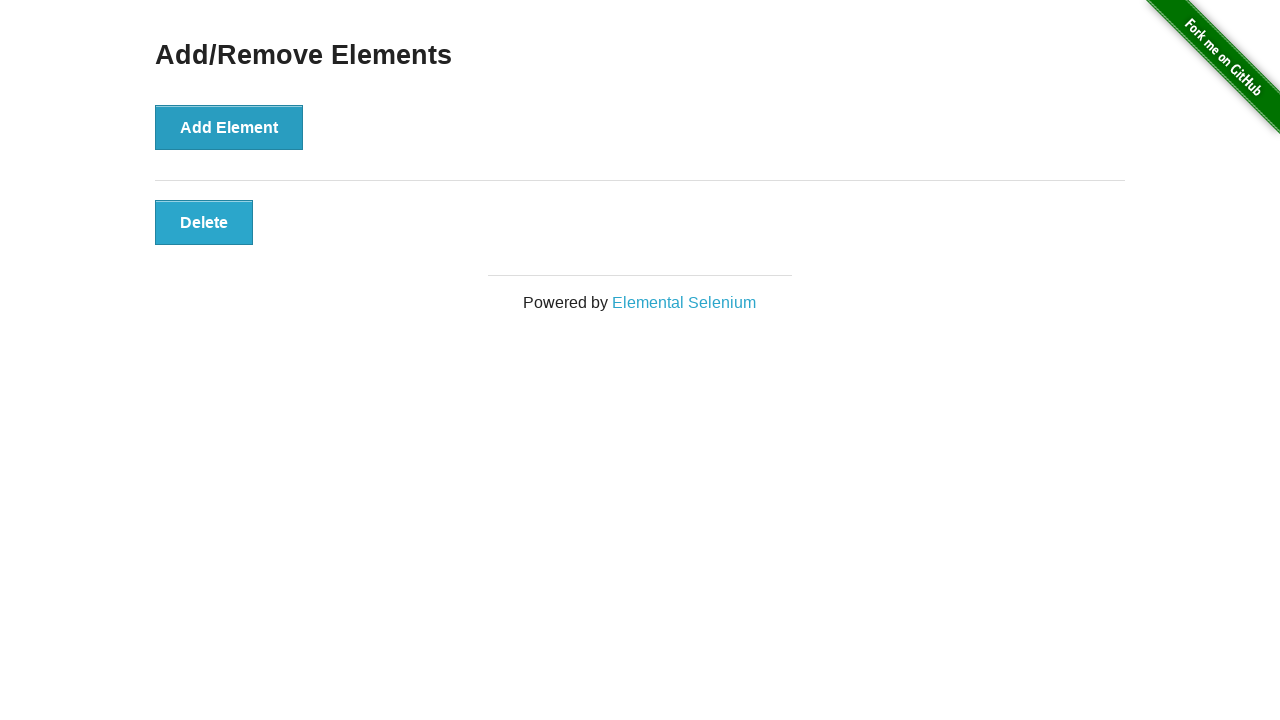

Clicked Add Element button (iteration 2/100) at (229, 127) on button[onclick='addElement()']
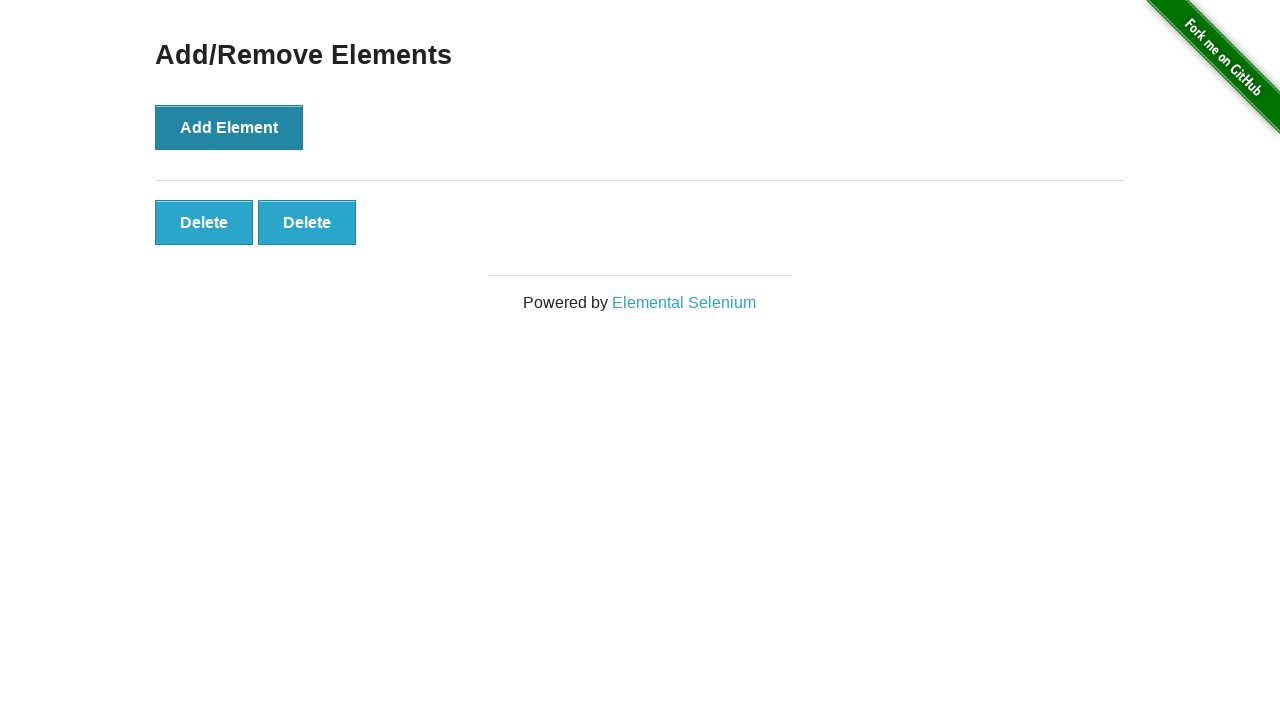

Clicked Add Element button (iteration 3/100) at (229, 127) on button[onclick='addElement()']
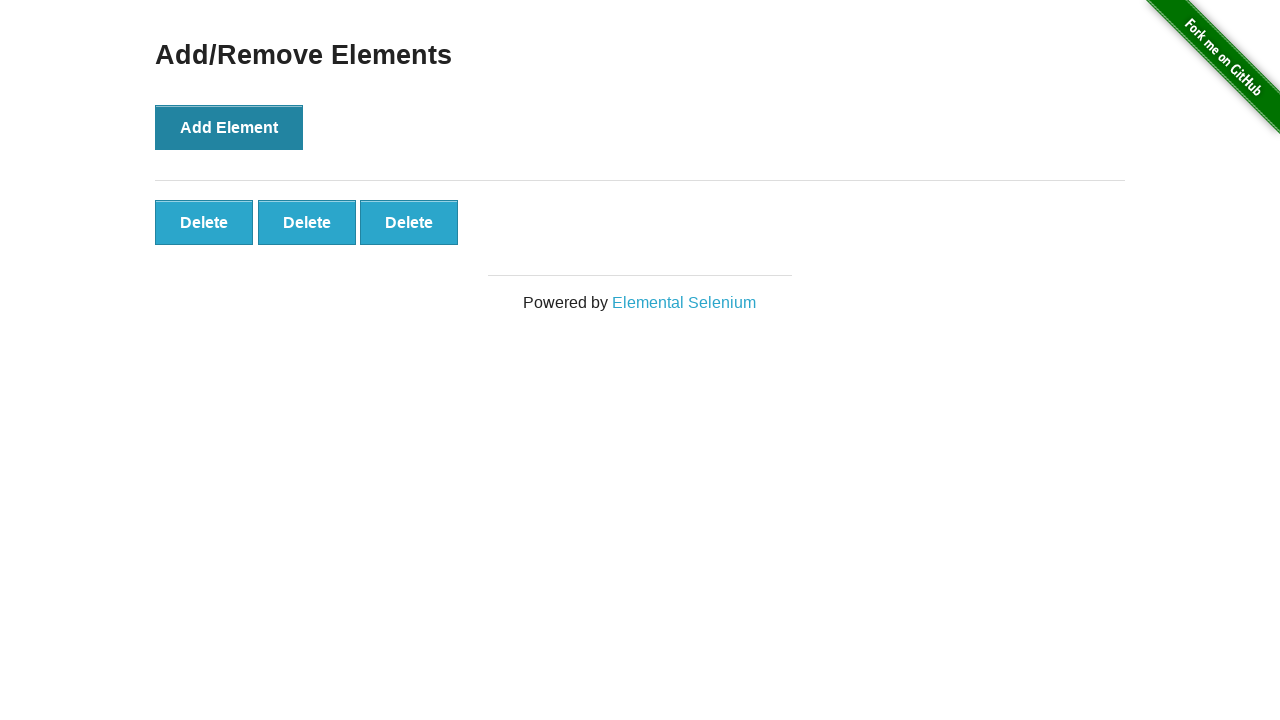

Clicked Add Element button (iteration 4/100) at (229, 127) on button[onclick='addElement()']
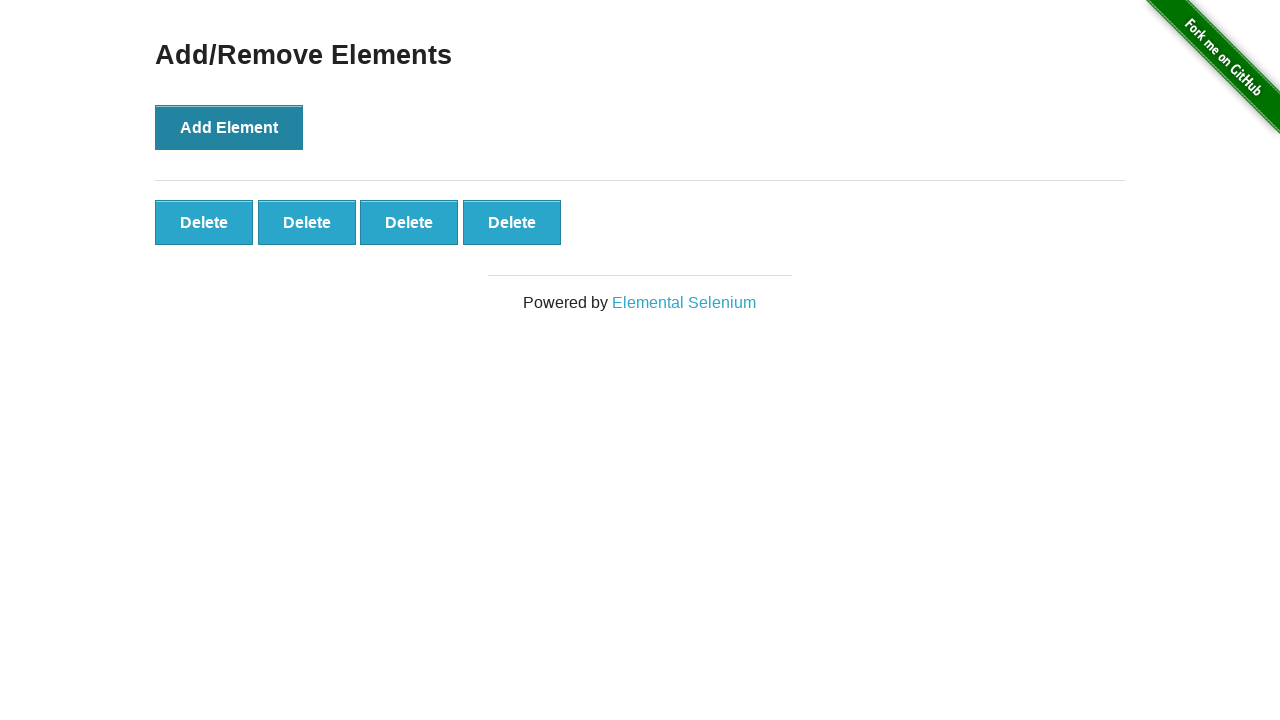

Clicked Add Element button (iteration 5/100) at (229, 127) on button[onclick='addElement()']
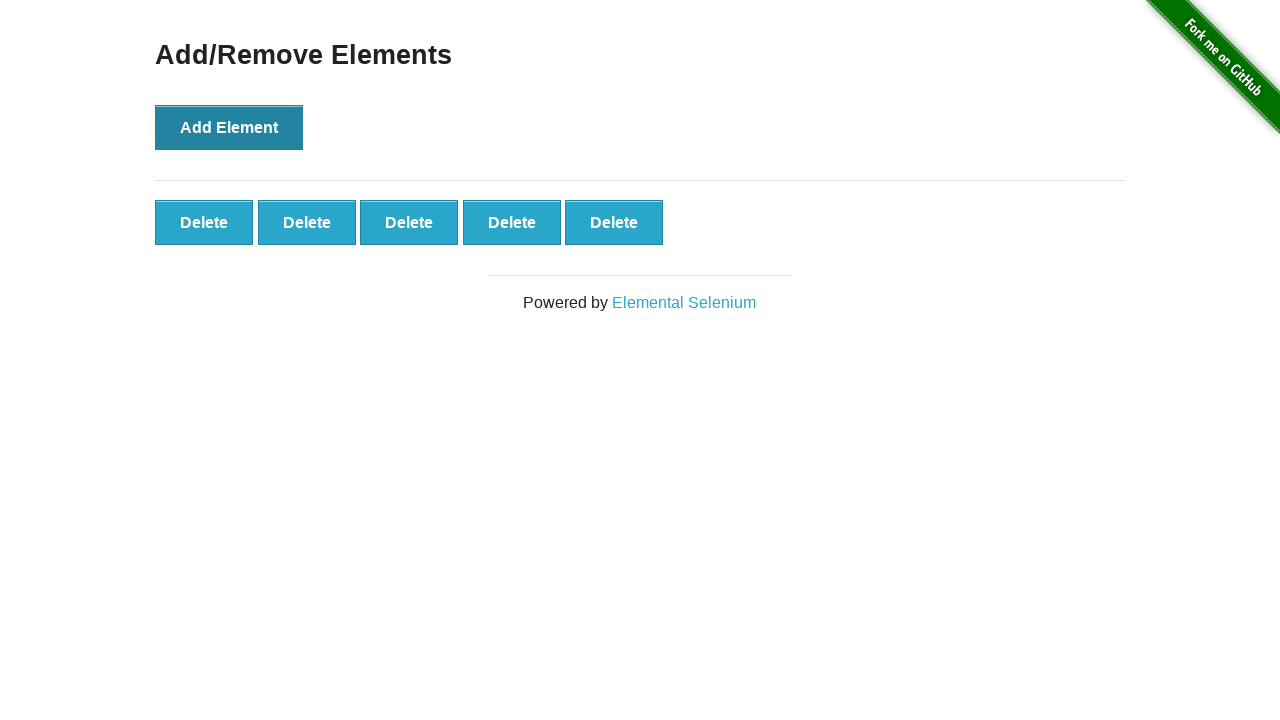

Clicked Add Element button (iteration 6/100) at (229, 127) on button[onclick='addElement()']
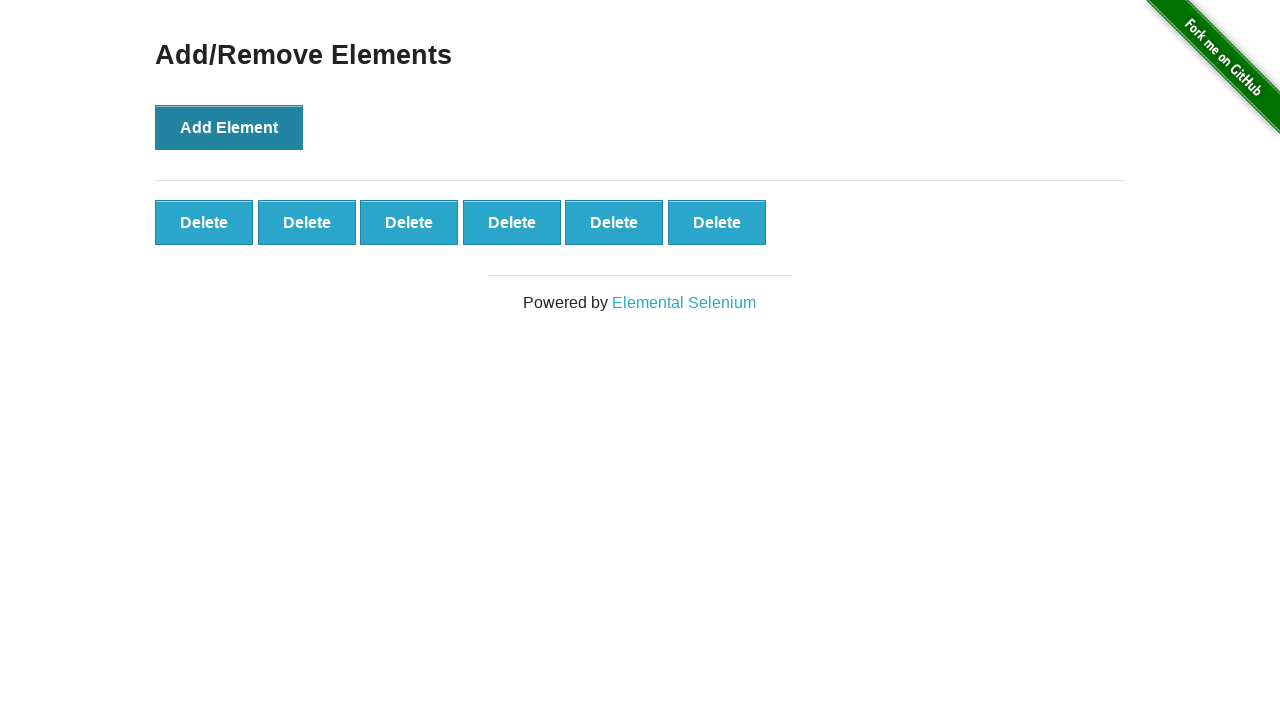

Clicked Add Element button (iteration 7/100) at (229, 127) on button[onclick='addElement()']
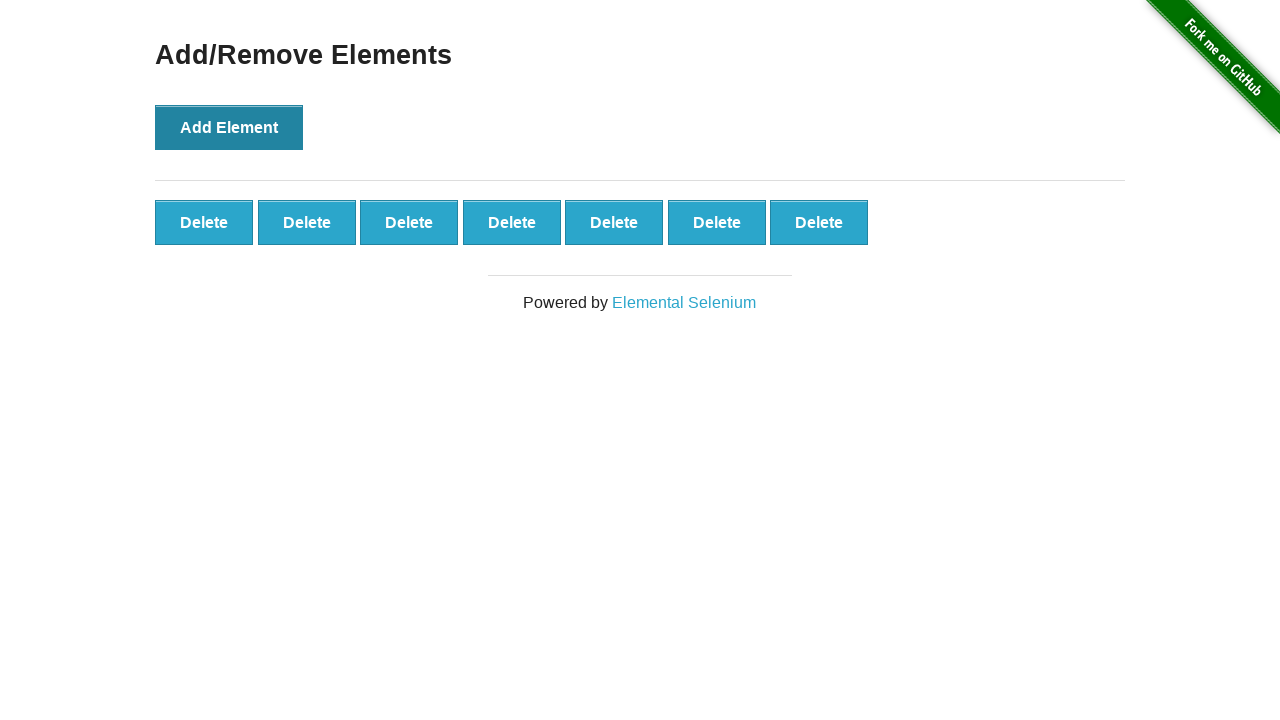

Clicked Add Element button (iteration 8/100) at (229, 127) on button[onclick='addElement()']
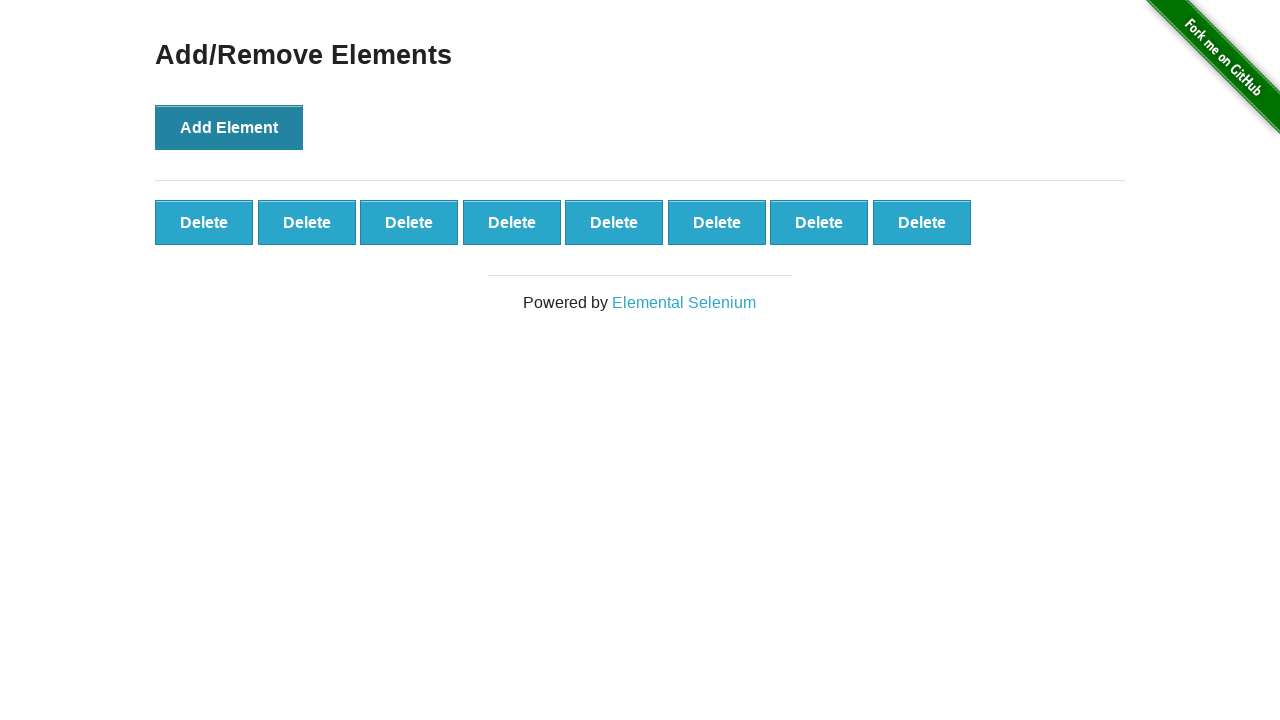

Clicked Add Element button (iteration 9/100) at (229, 127) on button[onclick='addElement()']
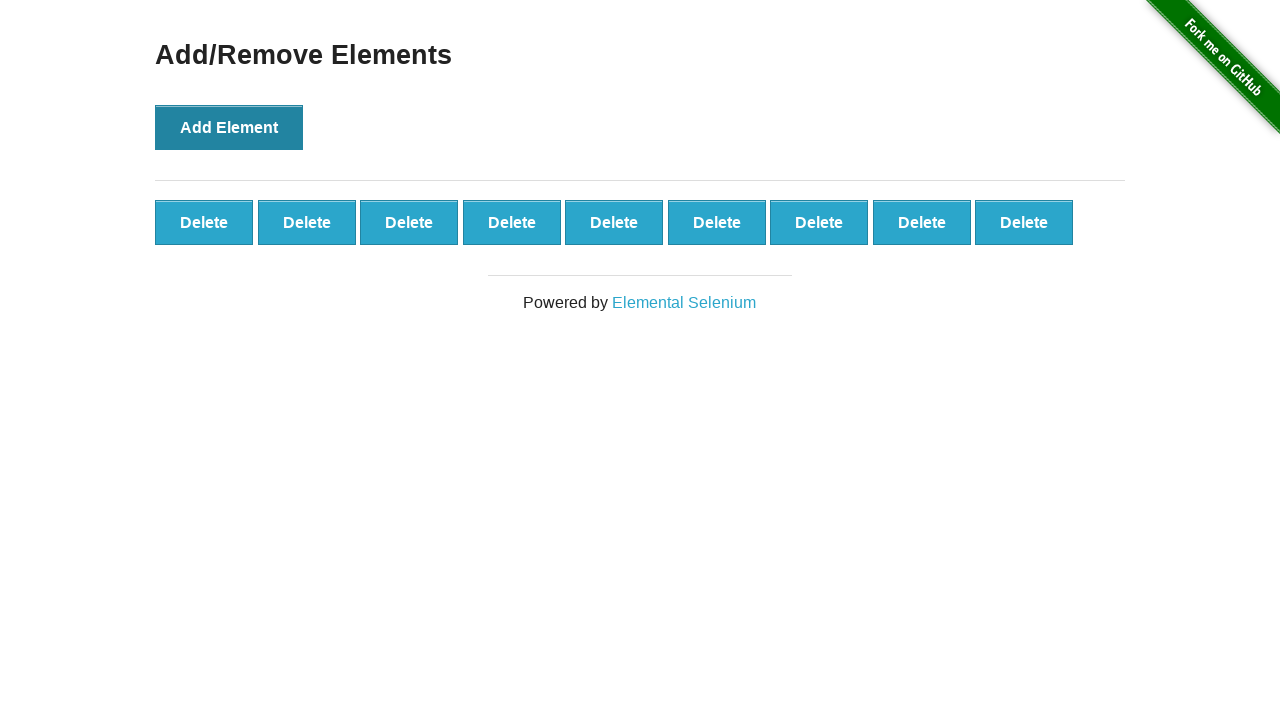

Clicked Add Element button (iteration 10/100) at (229, 127) on button[onclick='addElement()']
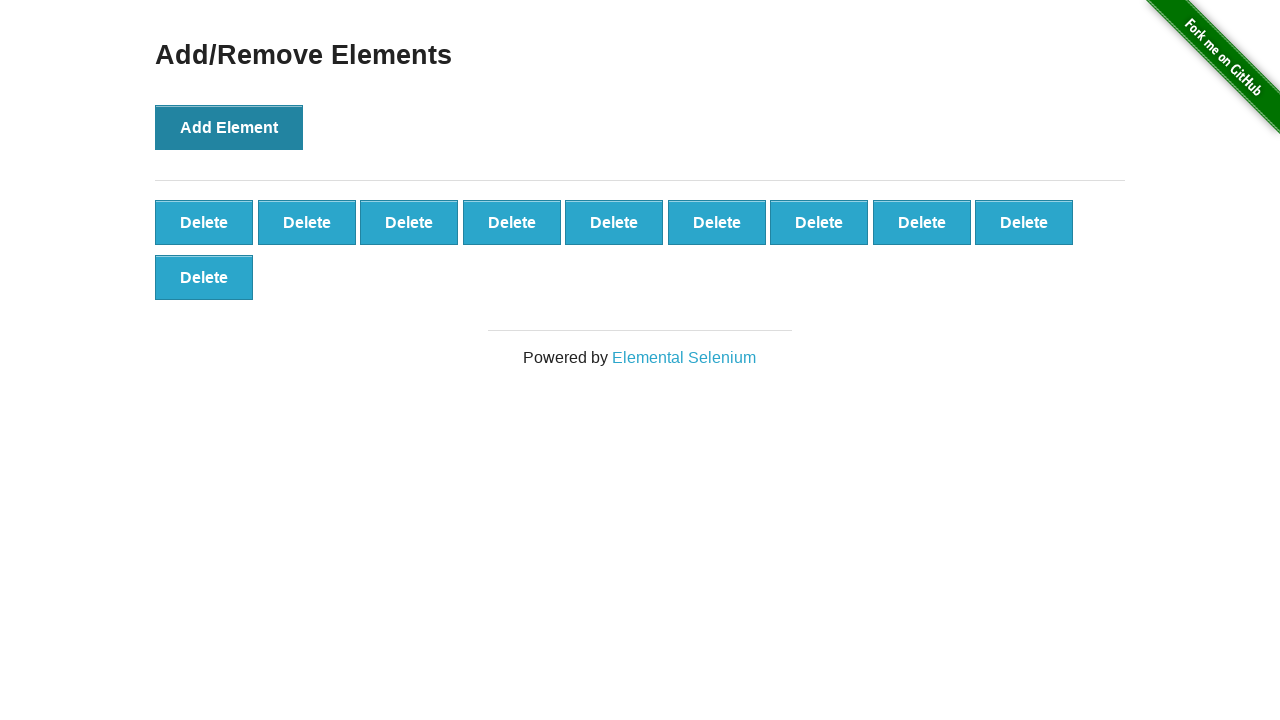

Clicked Add Element button (iteration 11/100) at (229, 127) on button[onclick='addElement()']
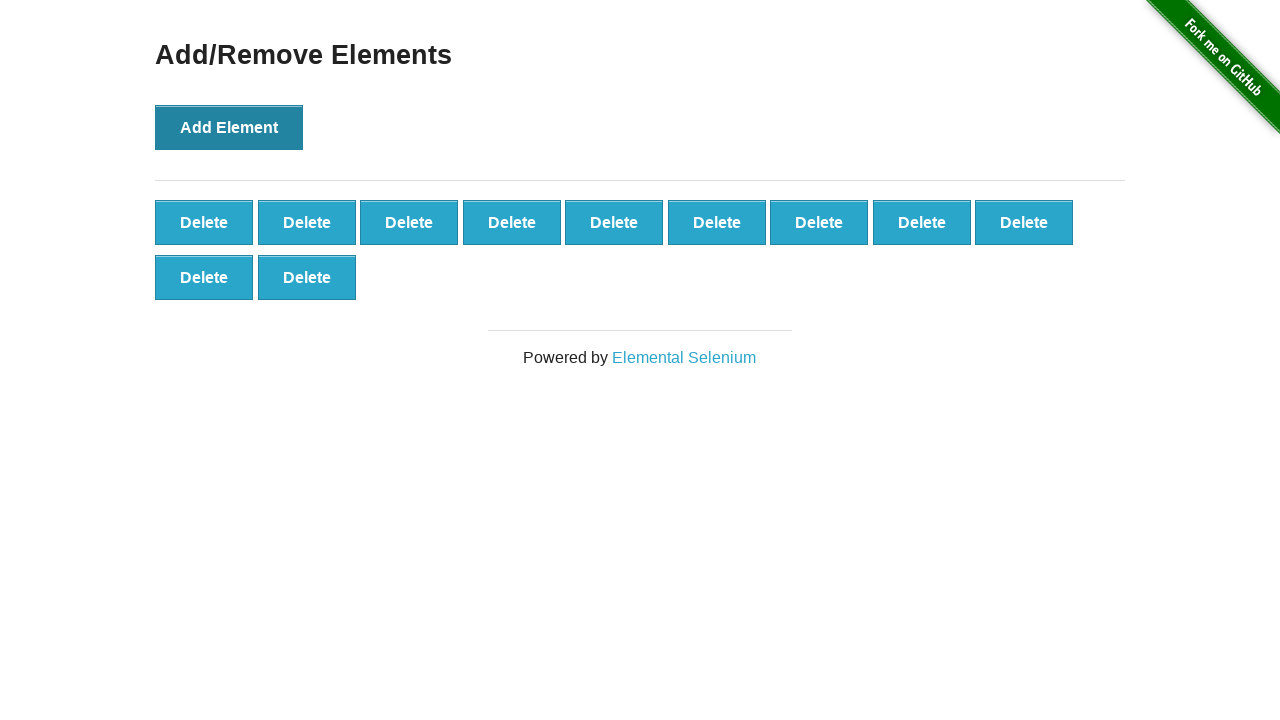

Clicked Add Element button (iteration 12/100) at (229, 127) on button[onclick='addElement()']
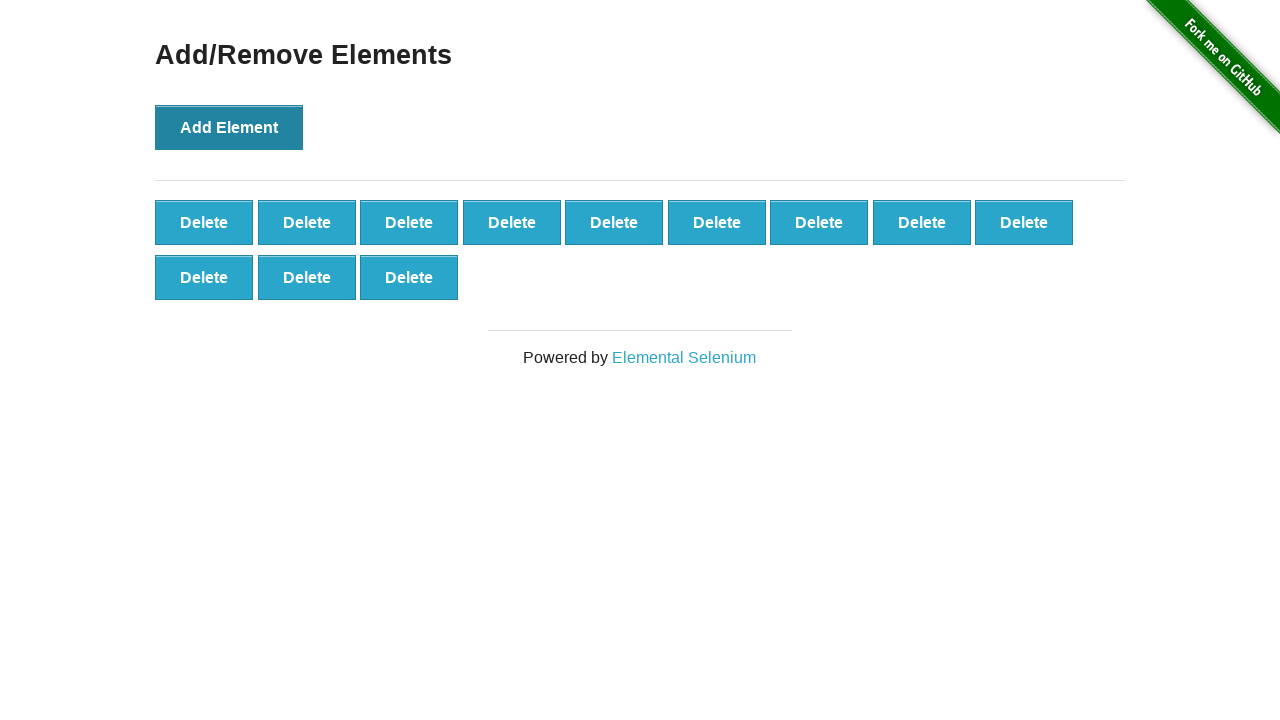

Clicked Add Element button (iteration 13/100) at (229, 127) on button[onclick='addElement()']
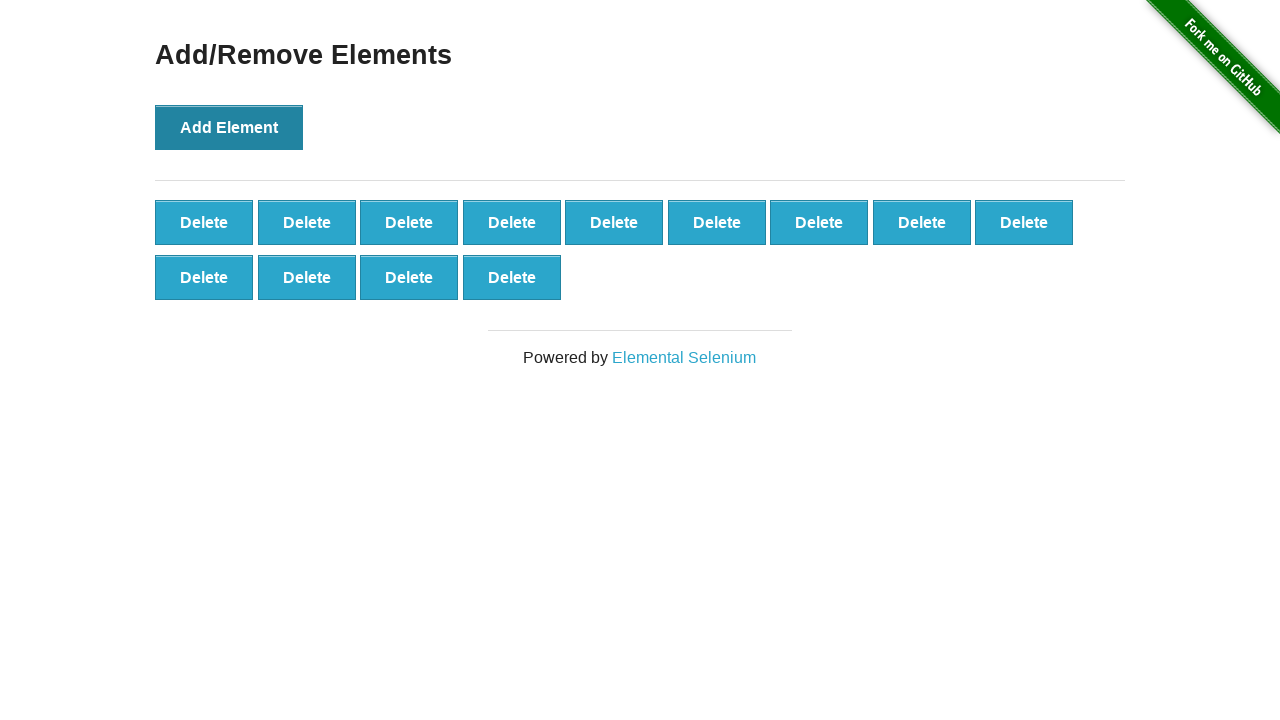

Clicked Add Element button (iteration 14/100) at (229, 127) on button[onclick='addElement()']
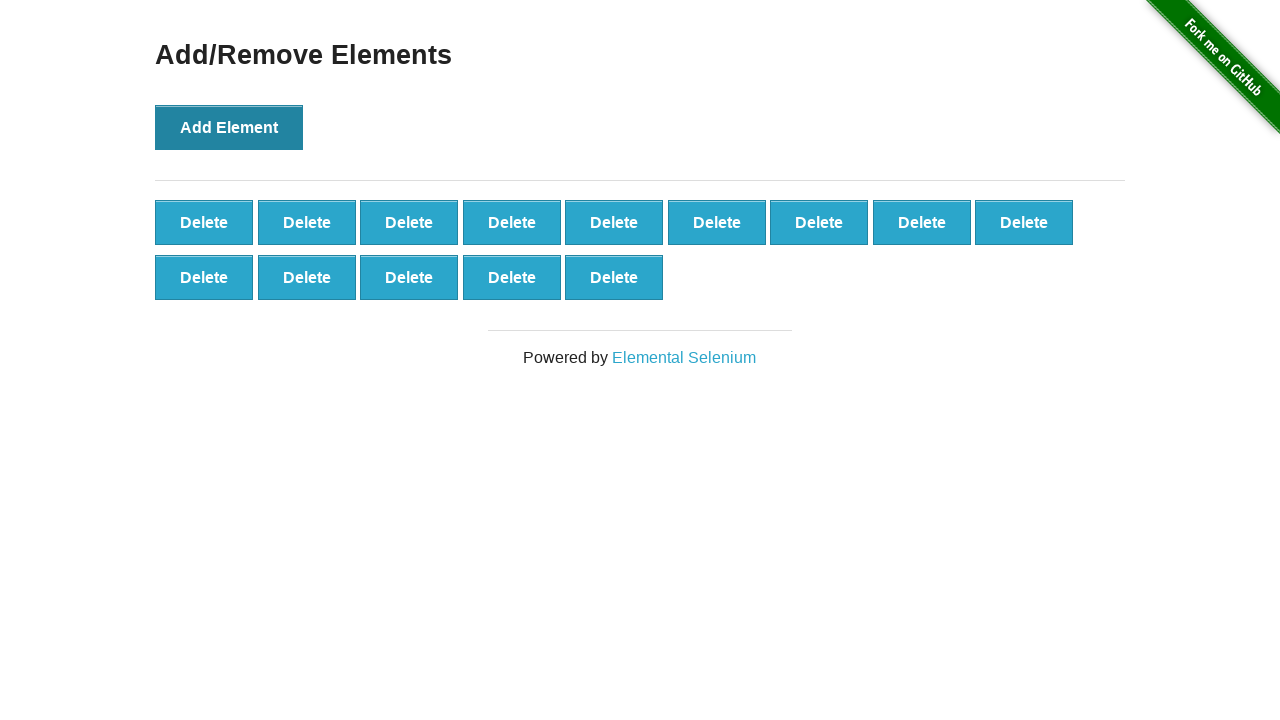

Clicked Add Element button (iteration 15/100) at (229, 127) on button[onclick='addElement()']
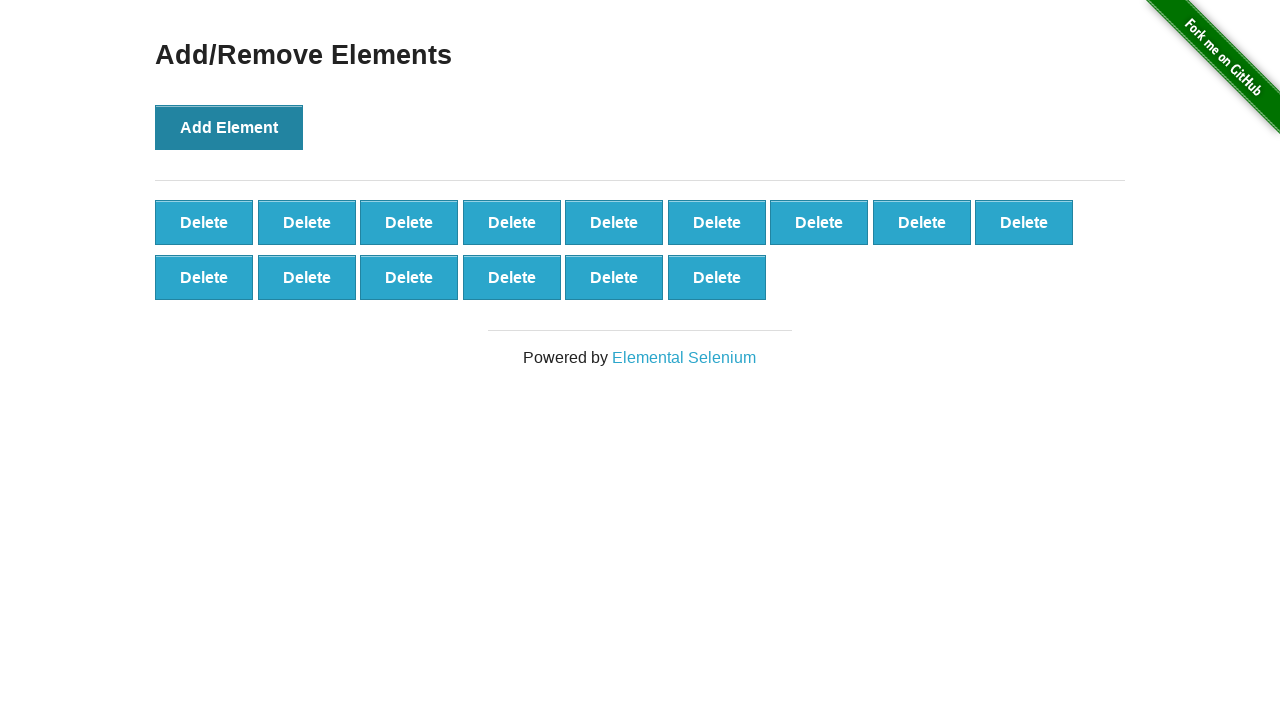

Clicked Add Element button (iteration 16/100) at (229, 127) on button[onclick='addElement()']
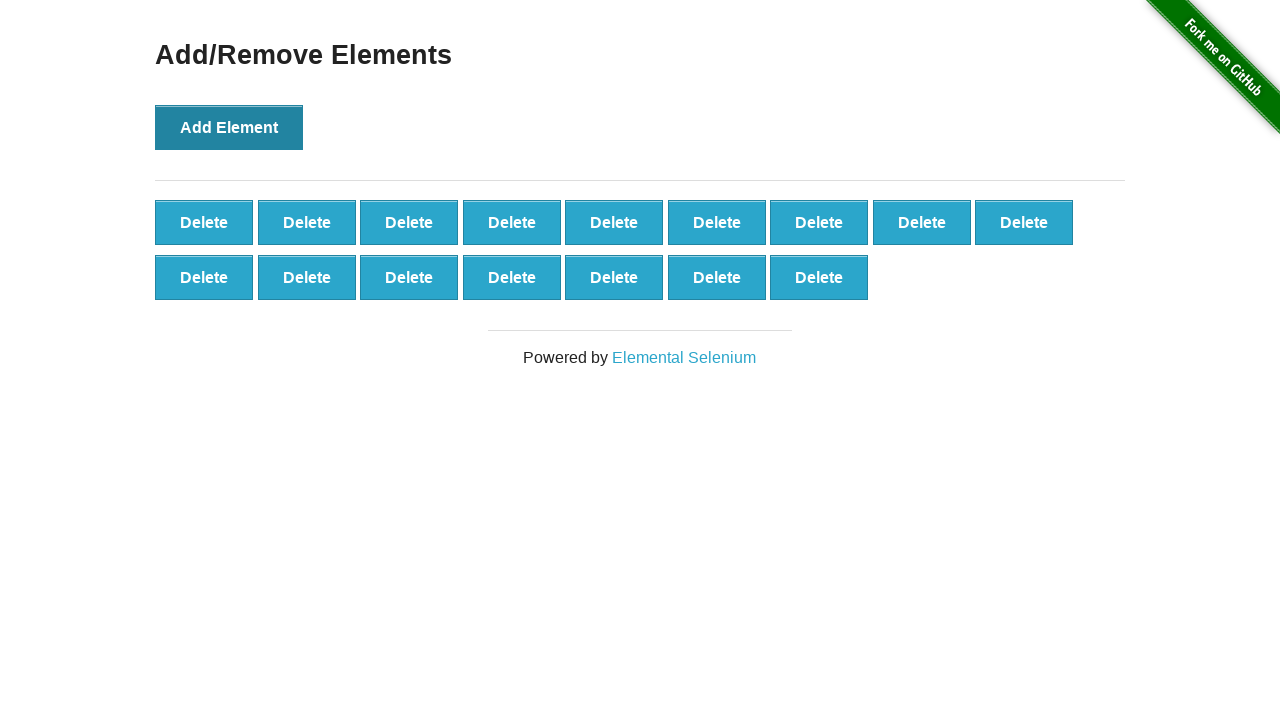

Clicked Add Element button (iteration 17/100) at (229, 127) on button[onclick='addElement()']
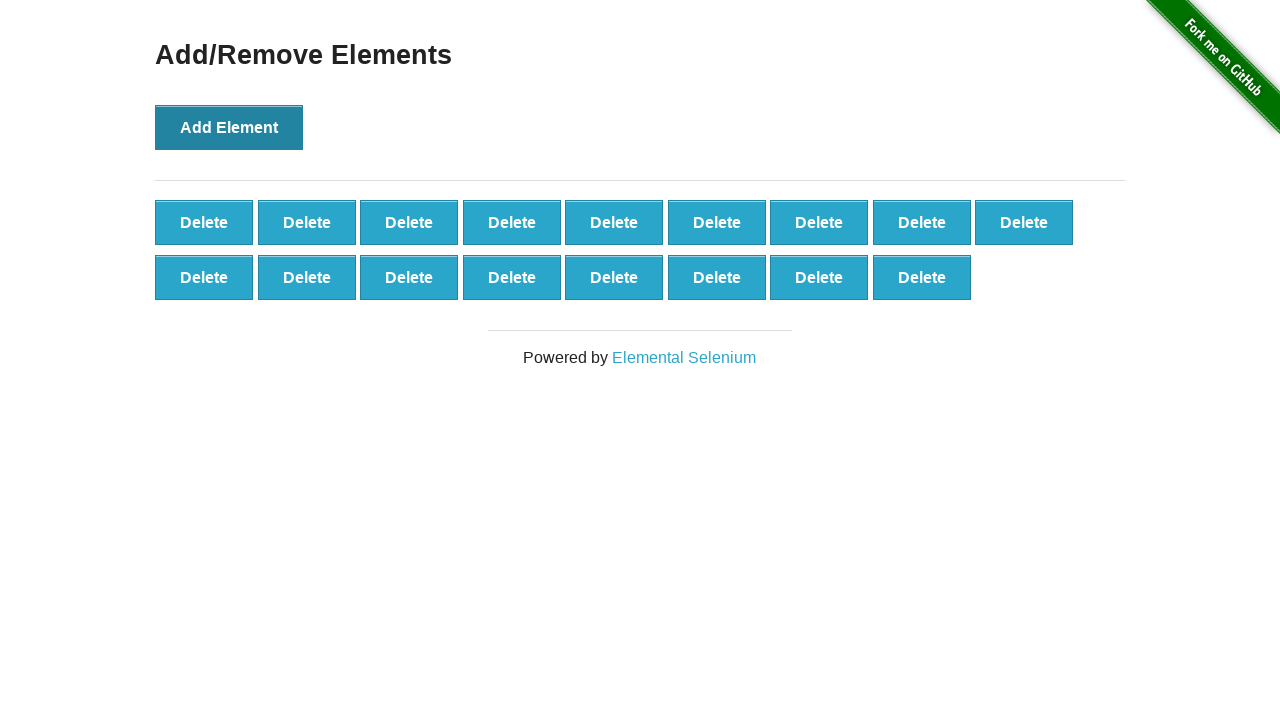

Clicked Add Element button (iteration 18/100) at (229, 127) on button[onclick='addElement()']
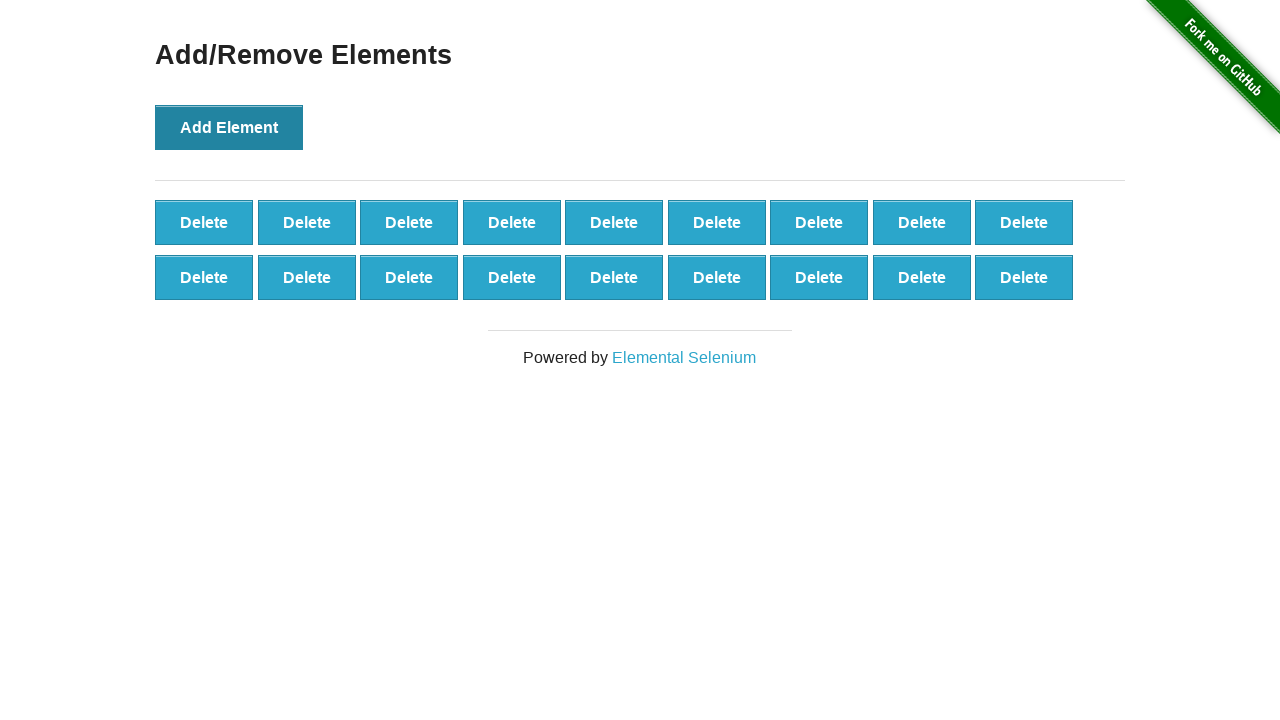

Clicked Add Element button (iteration 19/100) at (229, 127) on button[onclick='addElement()']
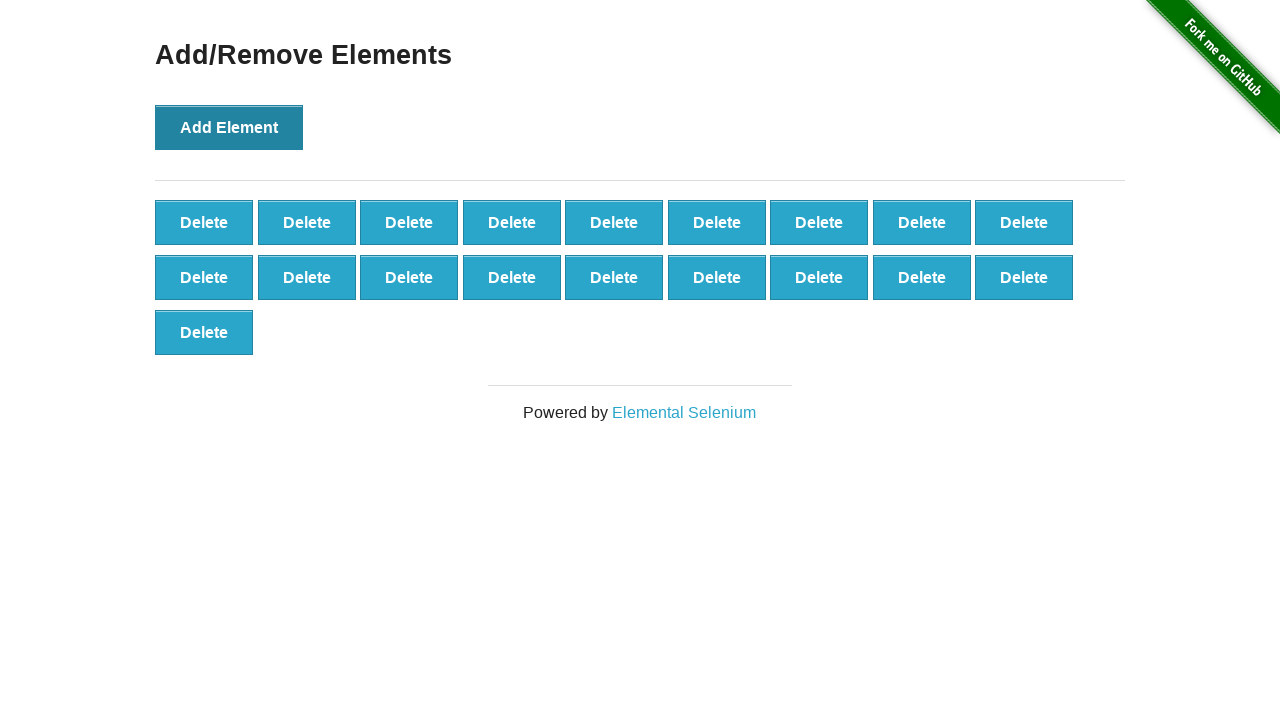

Clicked Add Element button (iteration 20/100) at (229, 127) on button[onclick='addElement()']
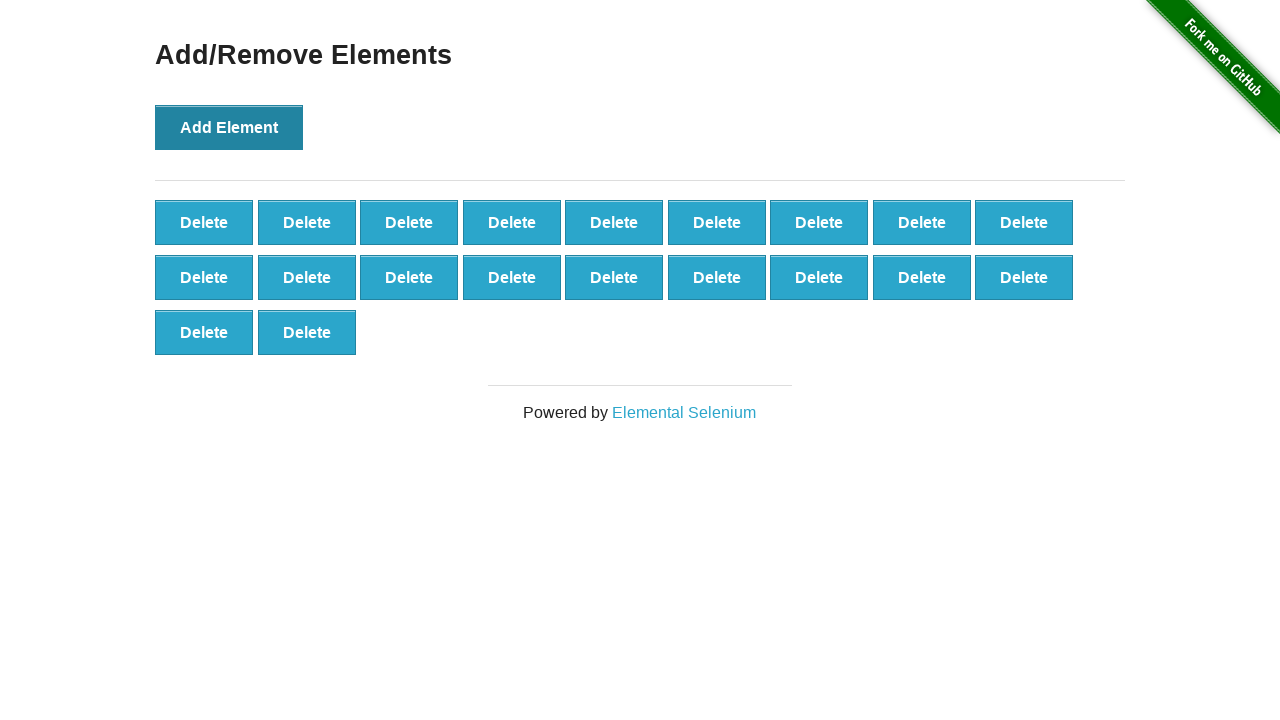

Clicked Add Element button (iteration 21/100) at (229, 127) on button[onclick='addElement()']
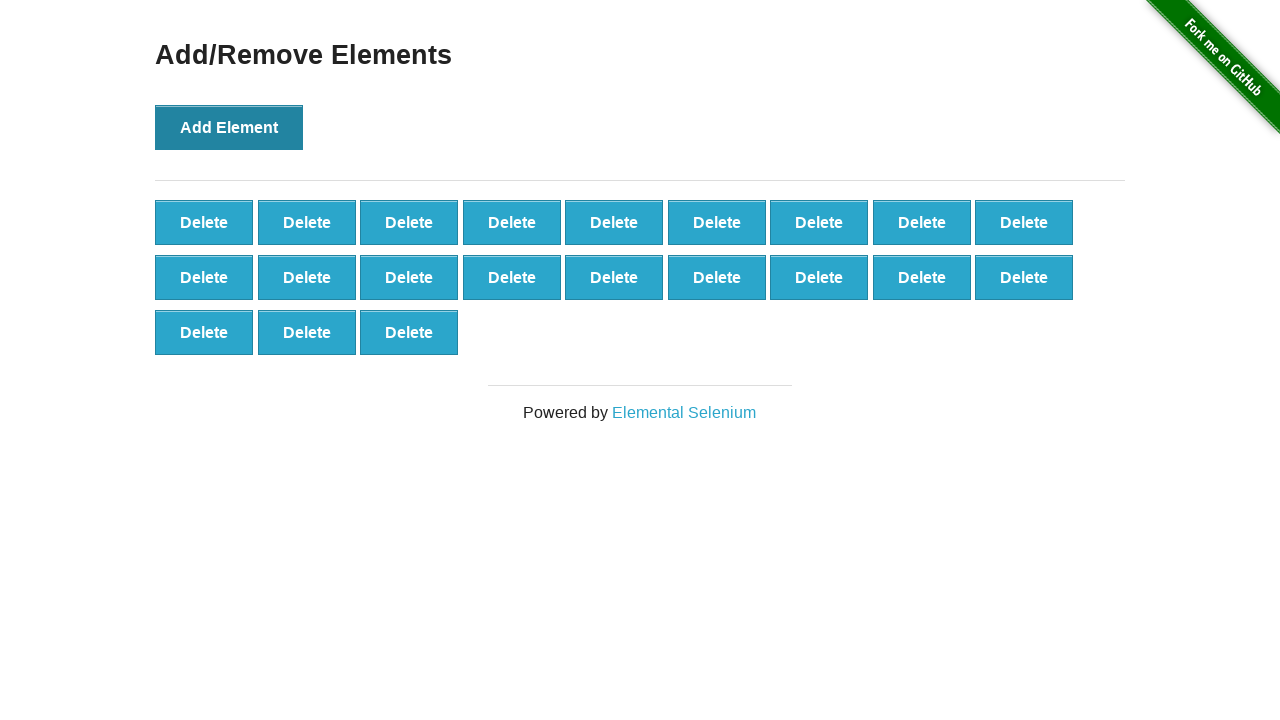

Clicked Add Element button (iteration 22/100) at (229, 127) on button[onclick='addElement()']
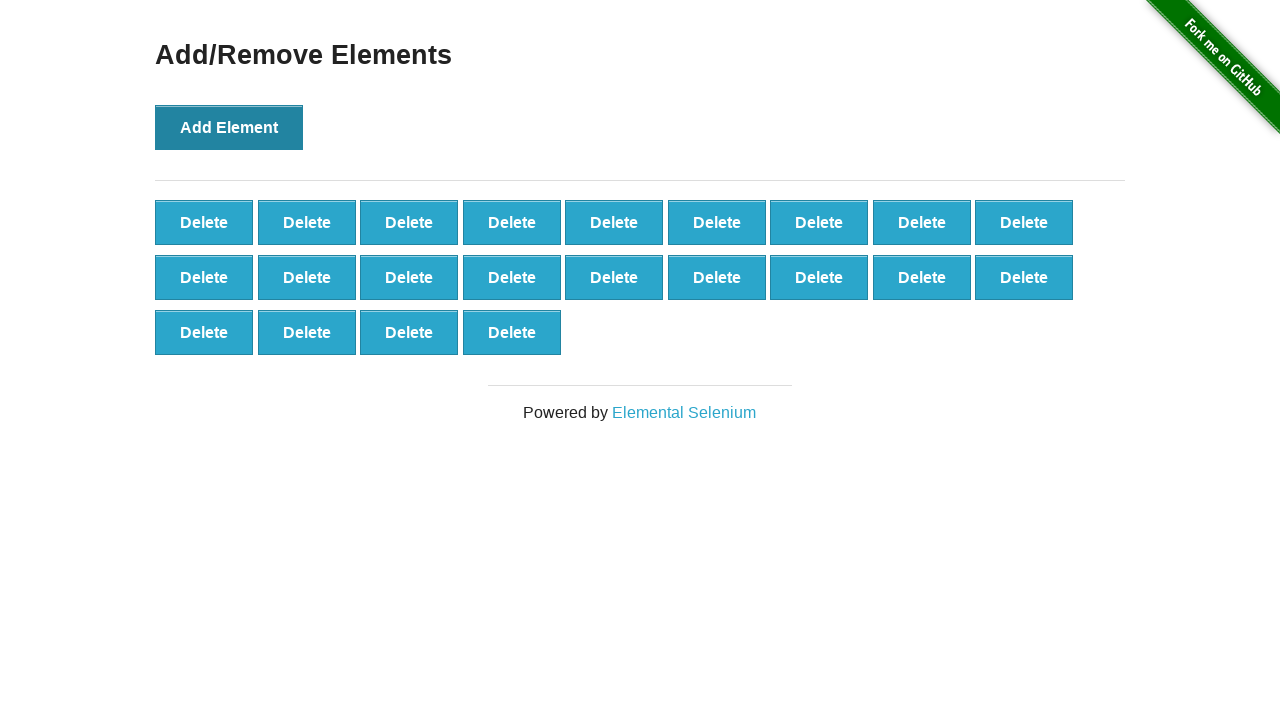

Clicked Add Element button (iteration 23/100) at (229, 127) on button[onclick='addElement()']
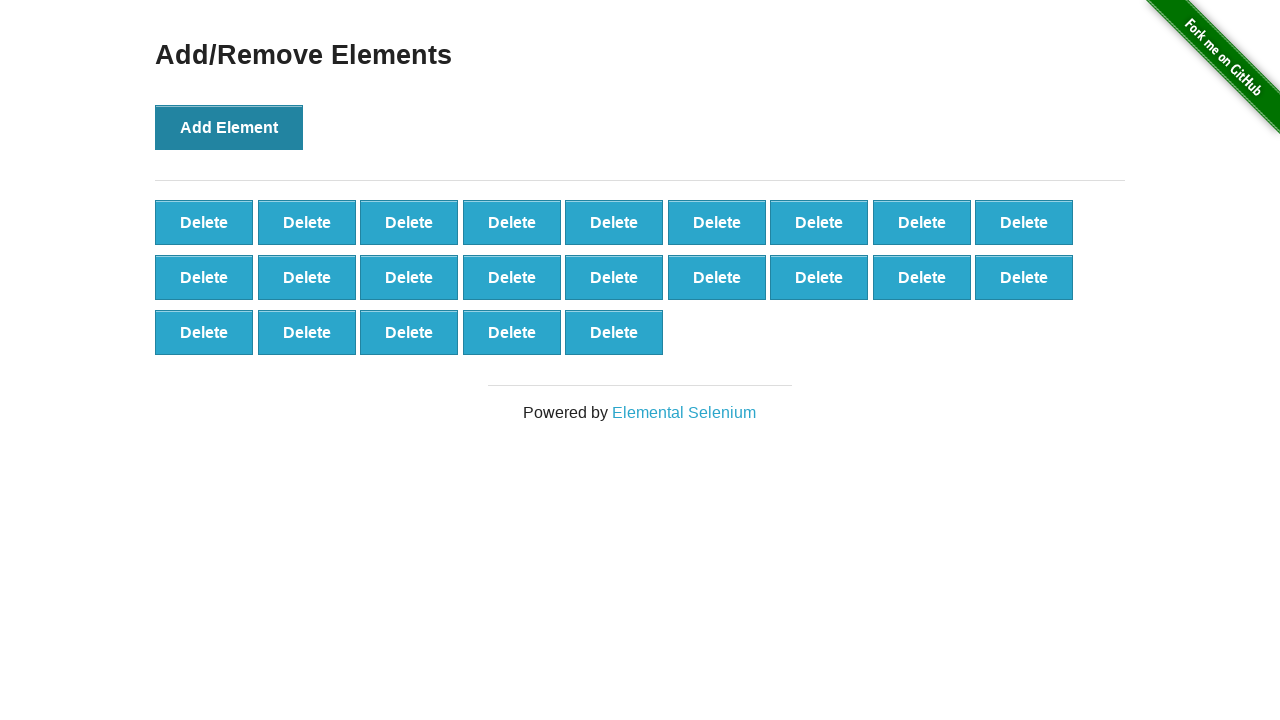

Clicked Add Element button (iteration 24/100) at (229, 127) on button[onclick='addElement()']
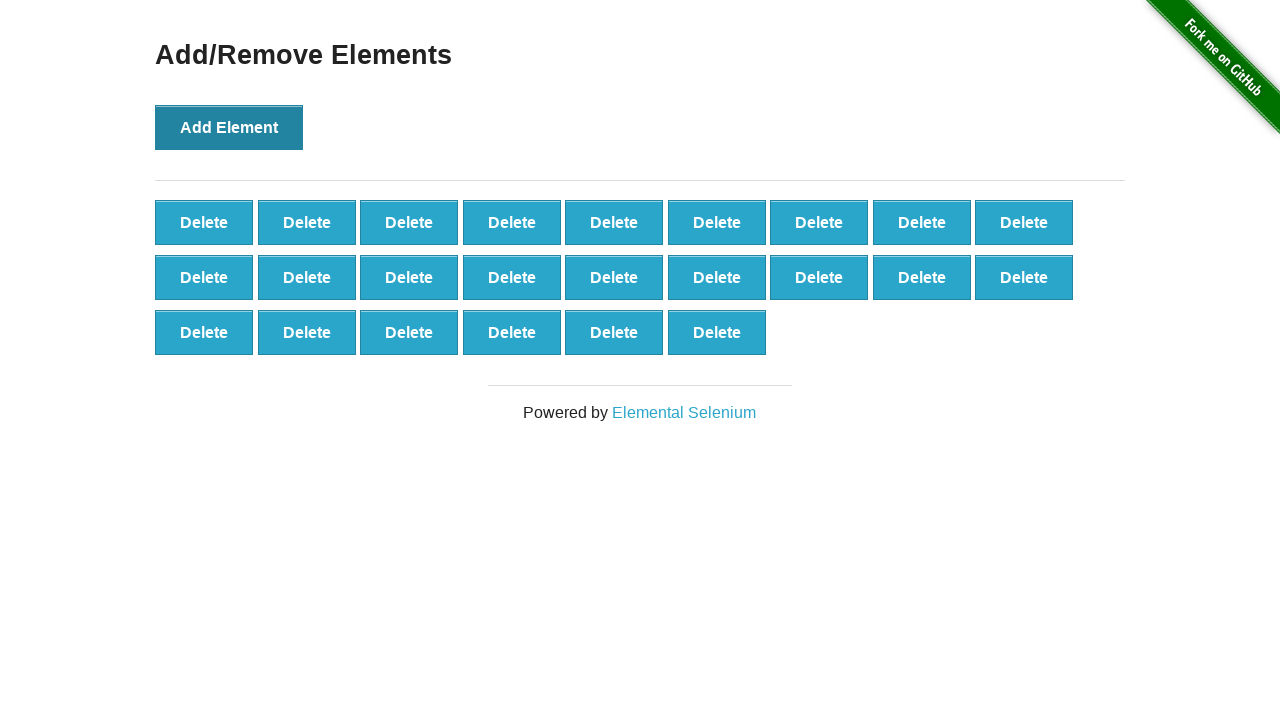

Clicked Add Element button (iteration 25/100) at (229, 127) on button[onclick='addElement()']
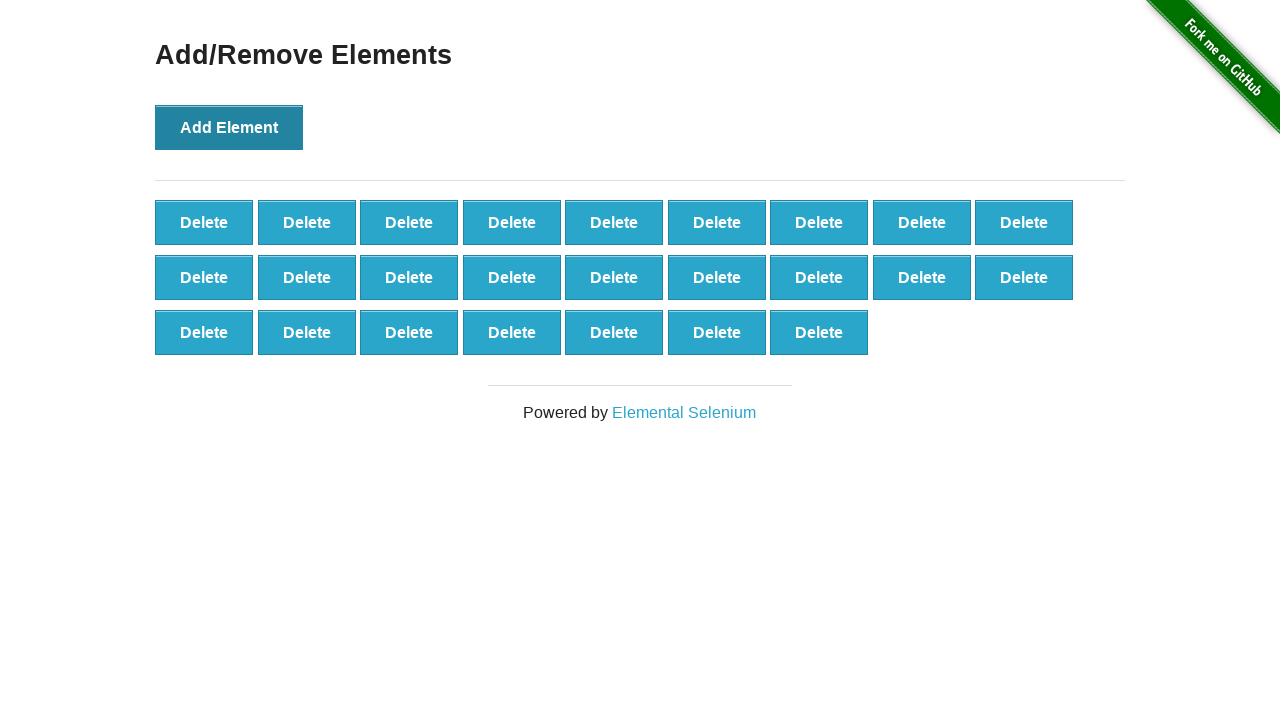

Clicked Add Element button (iteration 26/100) at (229, 127) on button[onclick='addElement()']
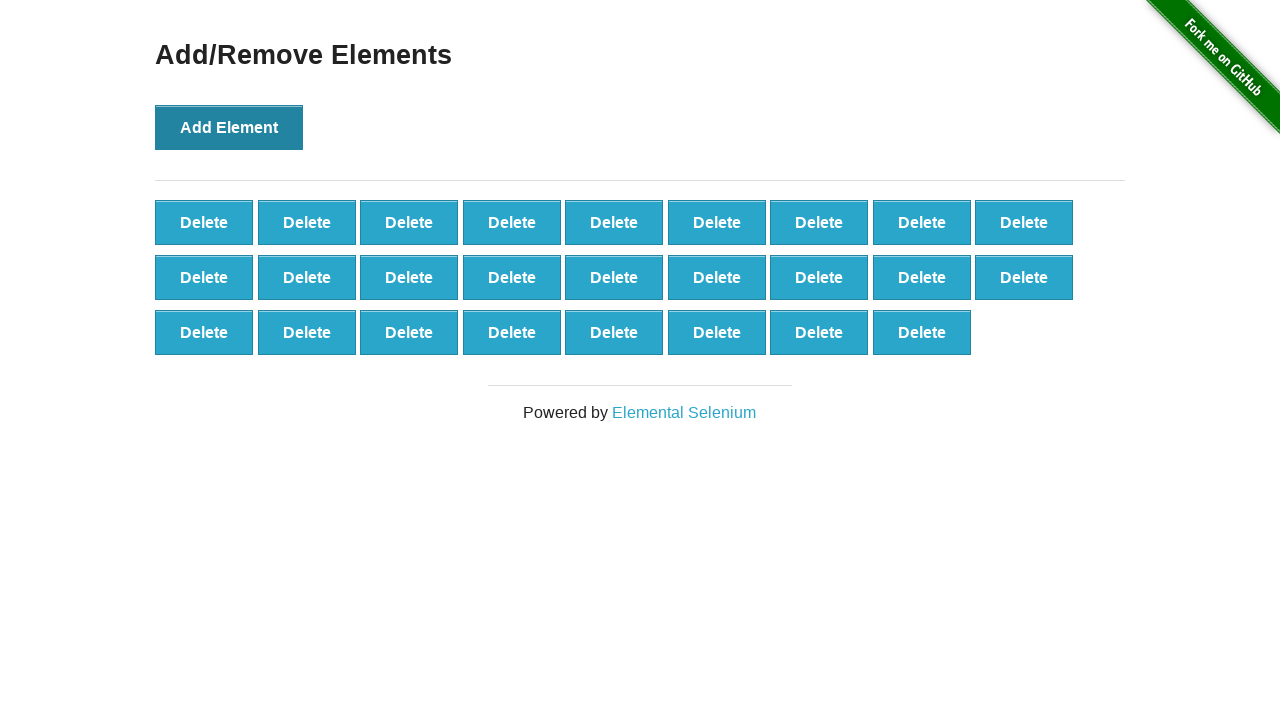

Clicked Add Element button (iteration 27/100) at (229, 127) on button[onclick='addElement()']
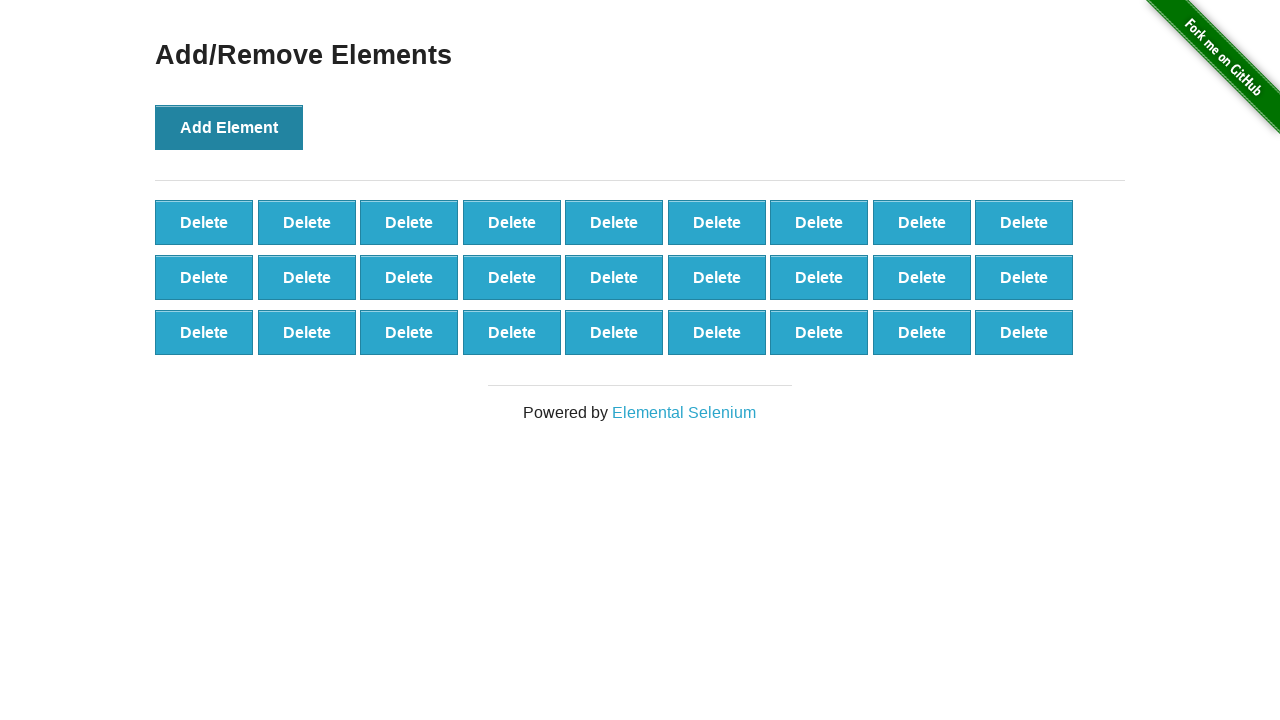

Clicked Add Element button (iteration 28/100) at (229, 127) on button[onclick='addElement()']
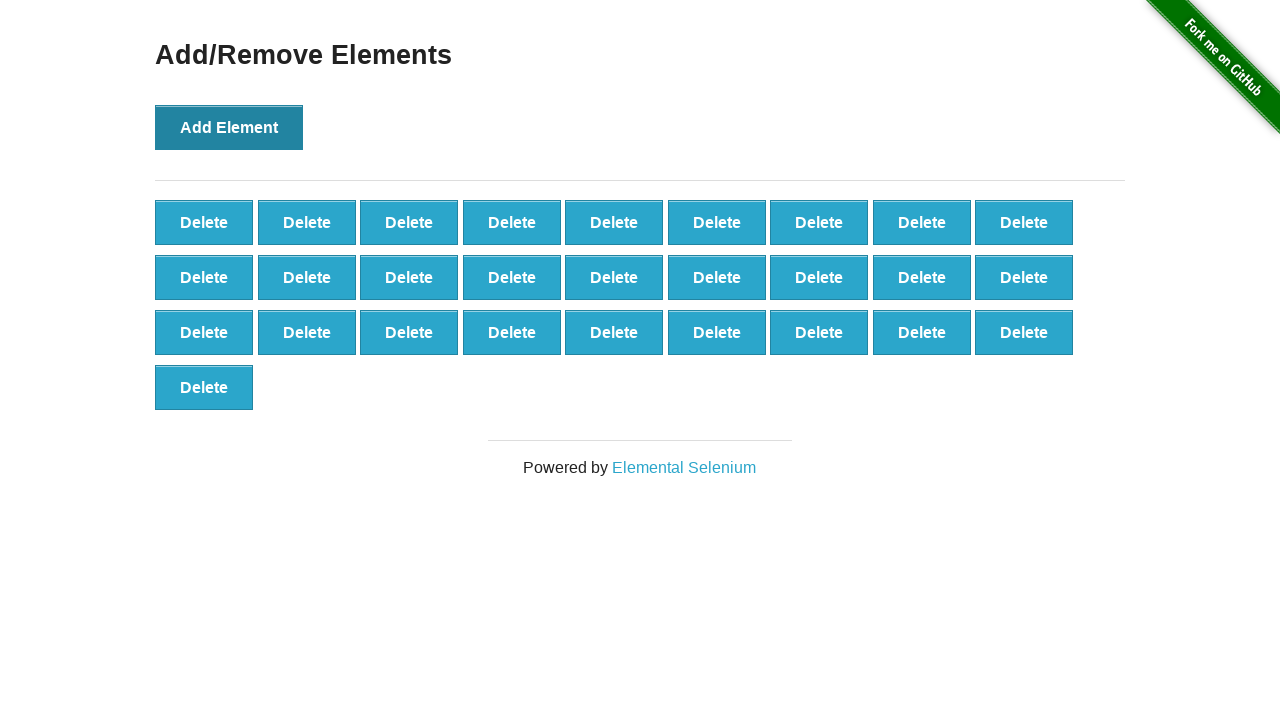

Clicked Add Element button (iteration 29/100) at (229, 127) on button[onclick='addElement()']
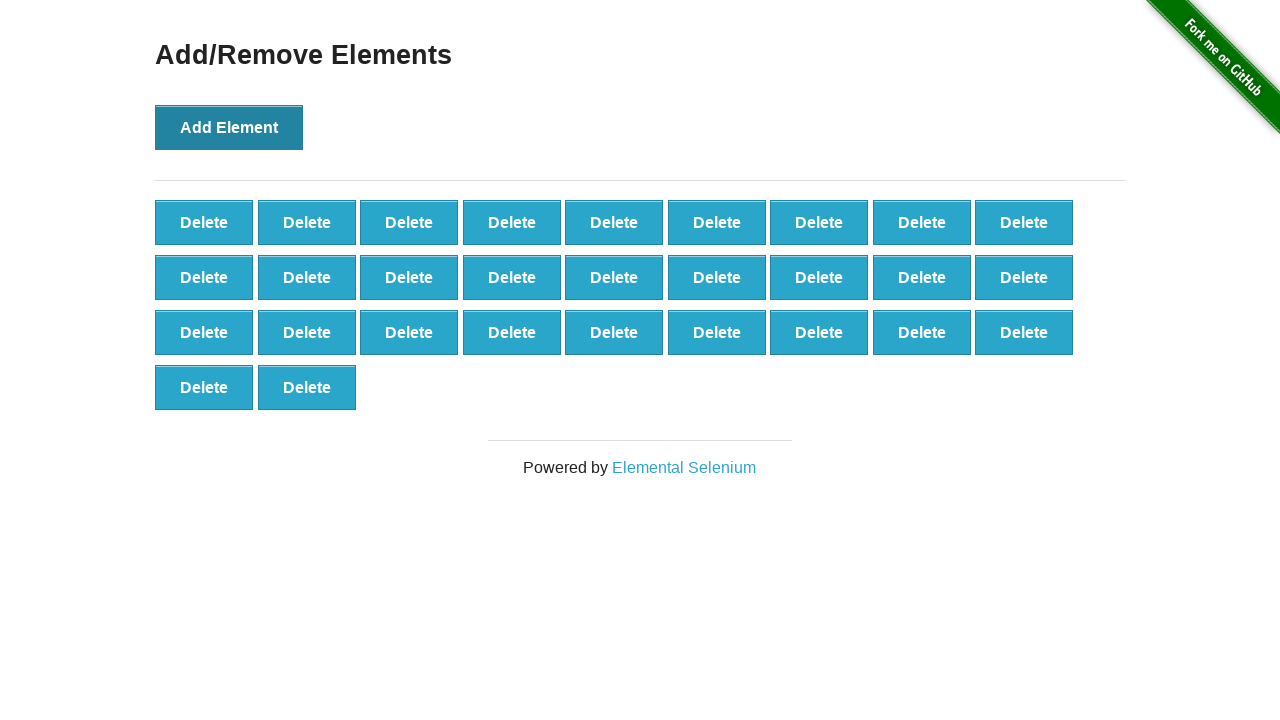

Clicked Add Element button (iteration 30/100) at (229, 127) on button[onclick='addElement()']
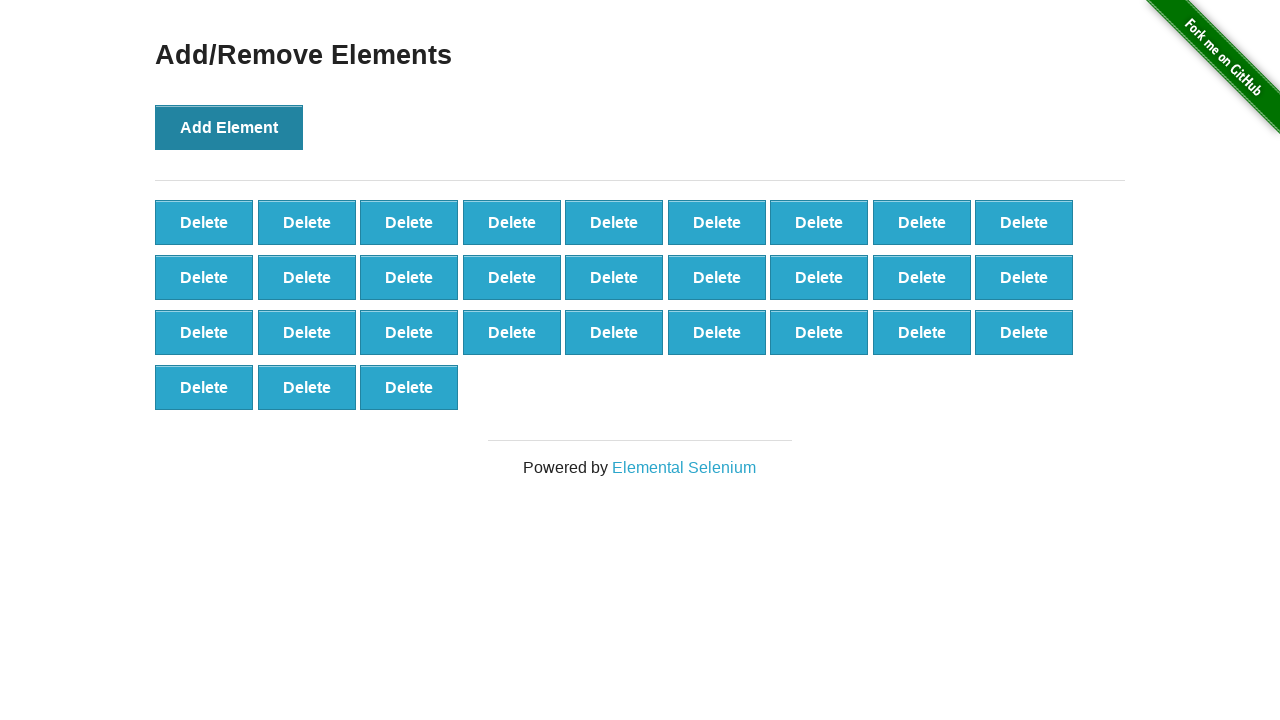

Clicked Add Element button (iteration 31/100) at (229, 127) on button[onclick='addElement()']
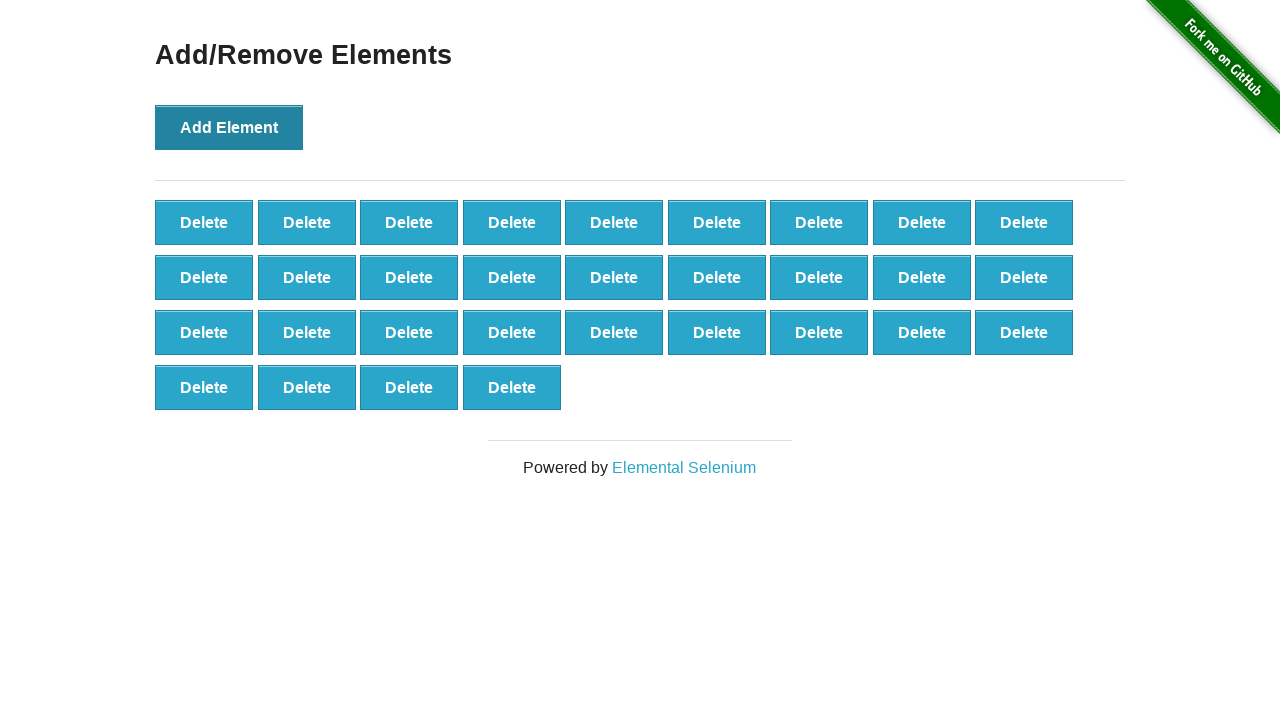

Clicked Add Element button (iteration 32/100) at (229, 127) on button[onclick='addElement()']
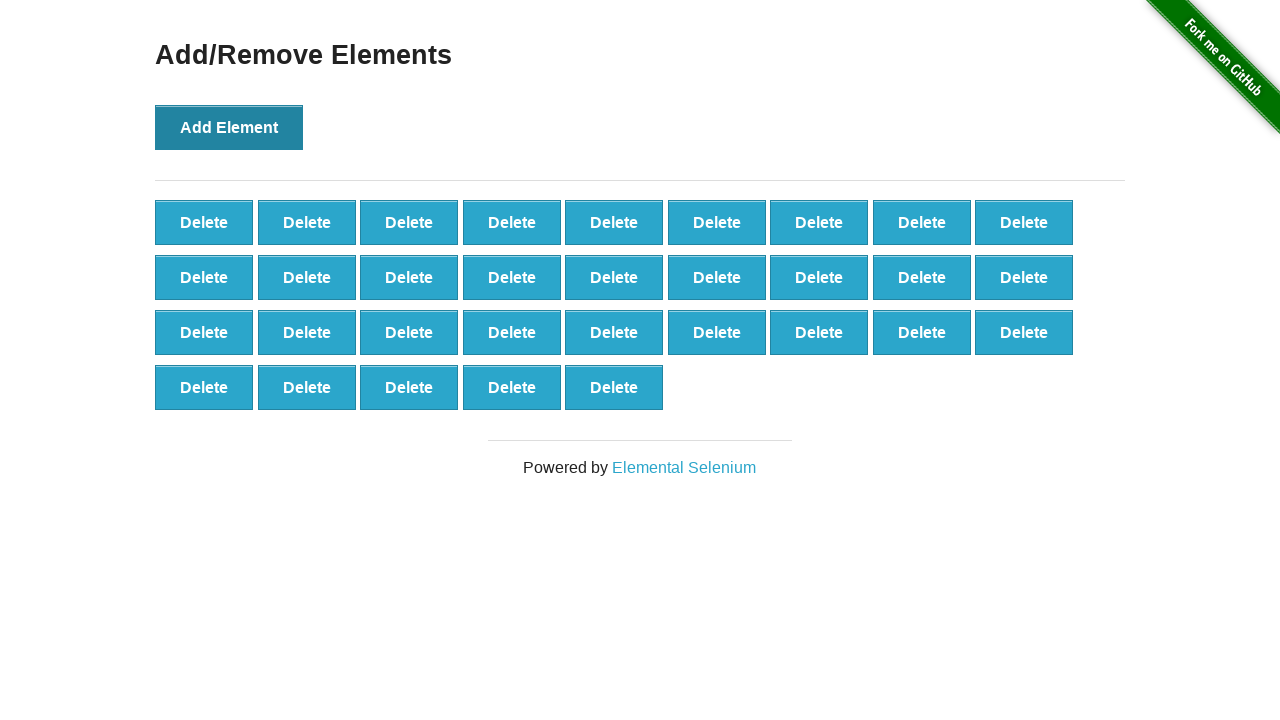

Clicked Add Element button (iteration 33/100) at (229, 127) on button[onclick='addElement()']
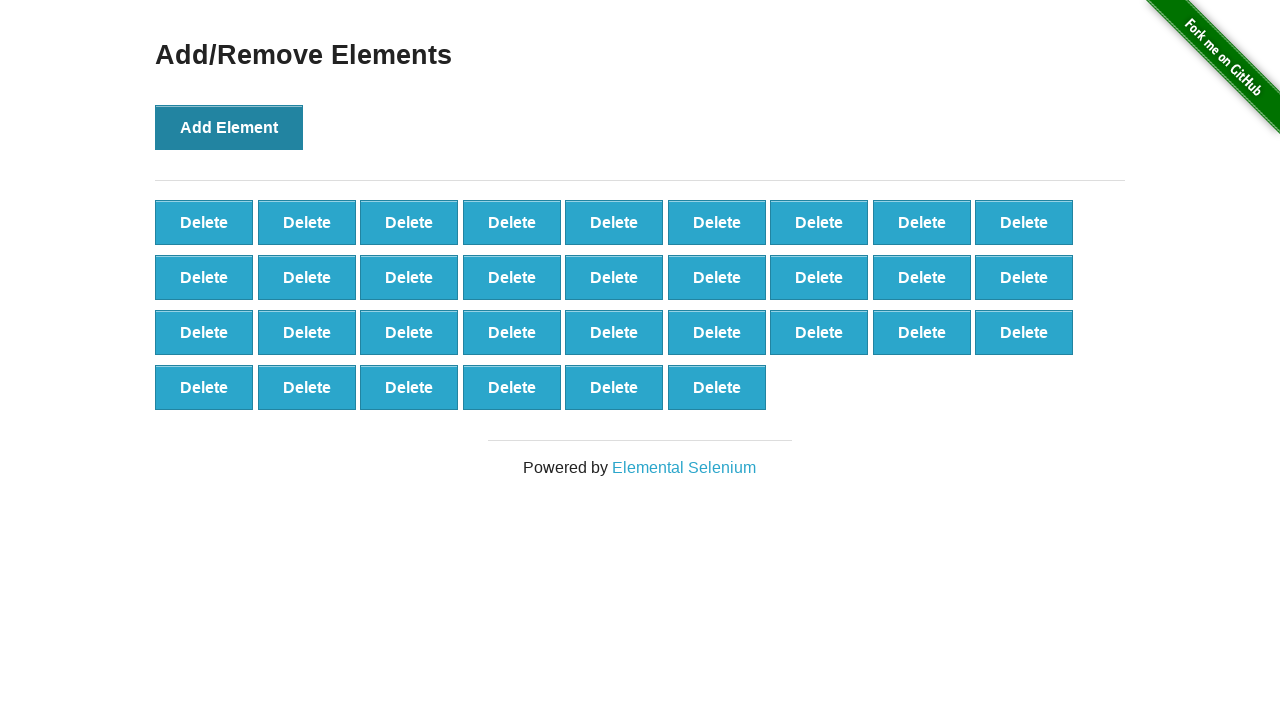

Clicked Add Element button (iteration 34/100) at (229, 127) on button[onclick='addElement()']
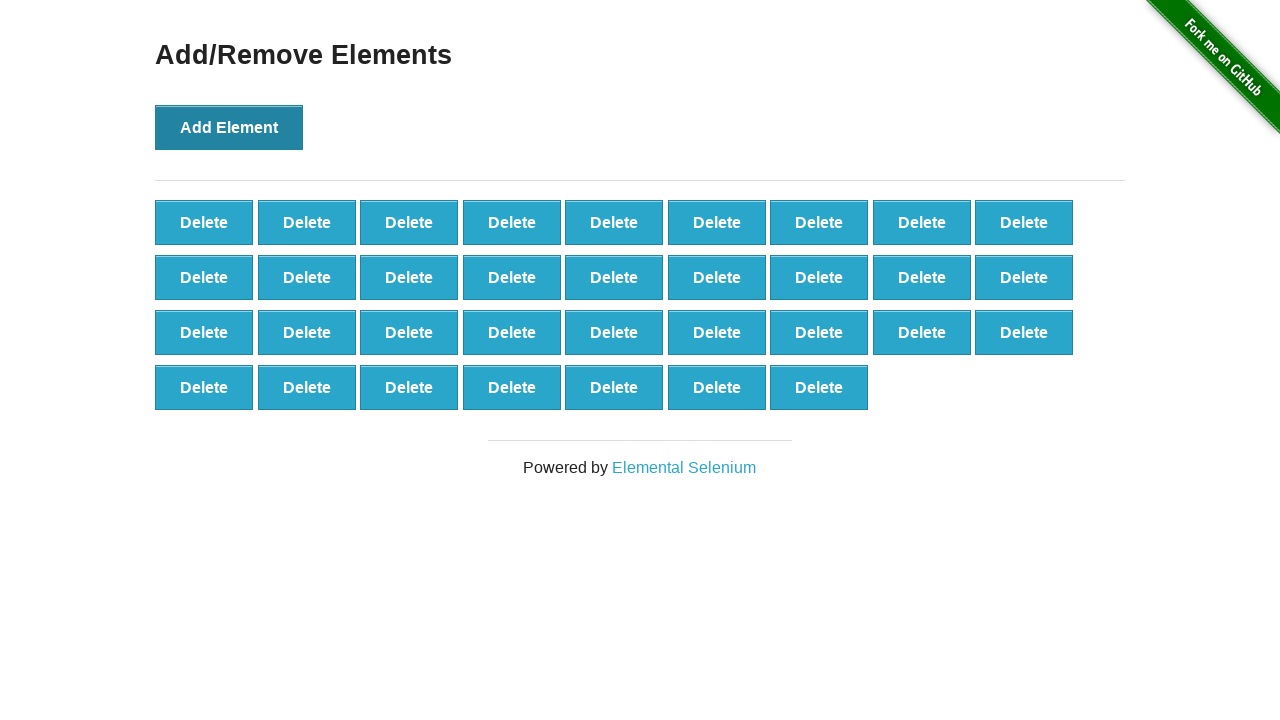

Clicked Add Element button (iteration 35/100) at (229, 127) on button[onclick='addElement()']
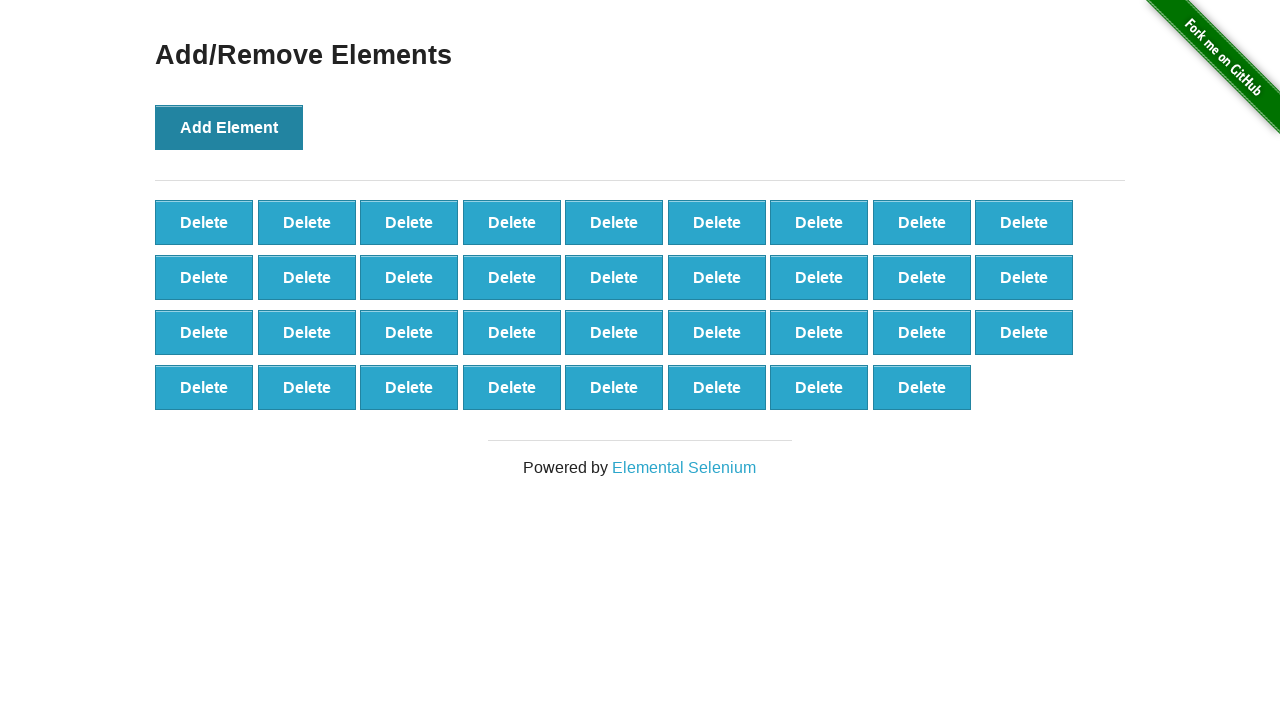

Clicked Add Element button (iteration 36/100) at (229, 127) on button[onclick='addElement()']
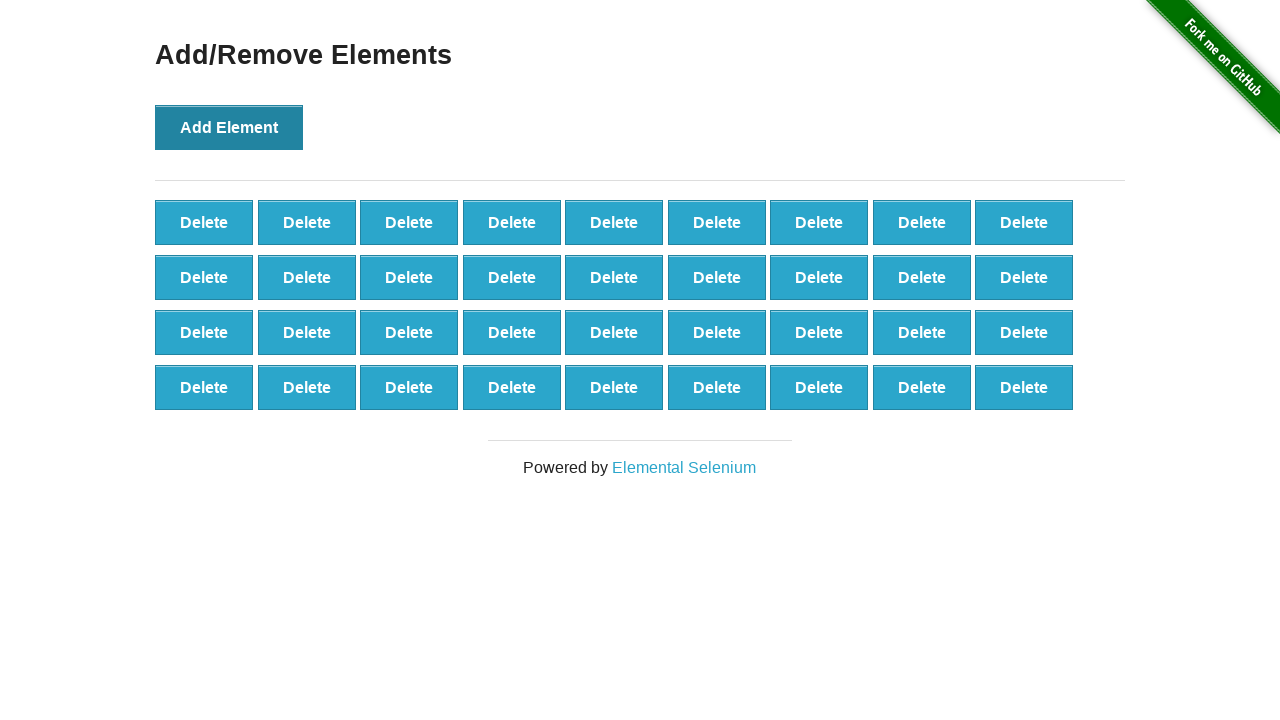

Clicked Add Element button (iteration 37/100) at (229, 127) on button[onclick='addElement()']
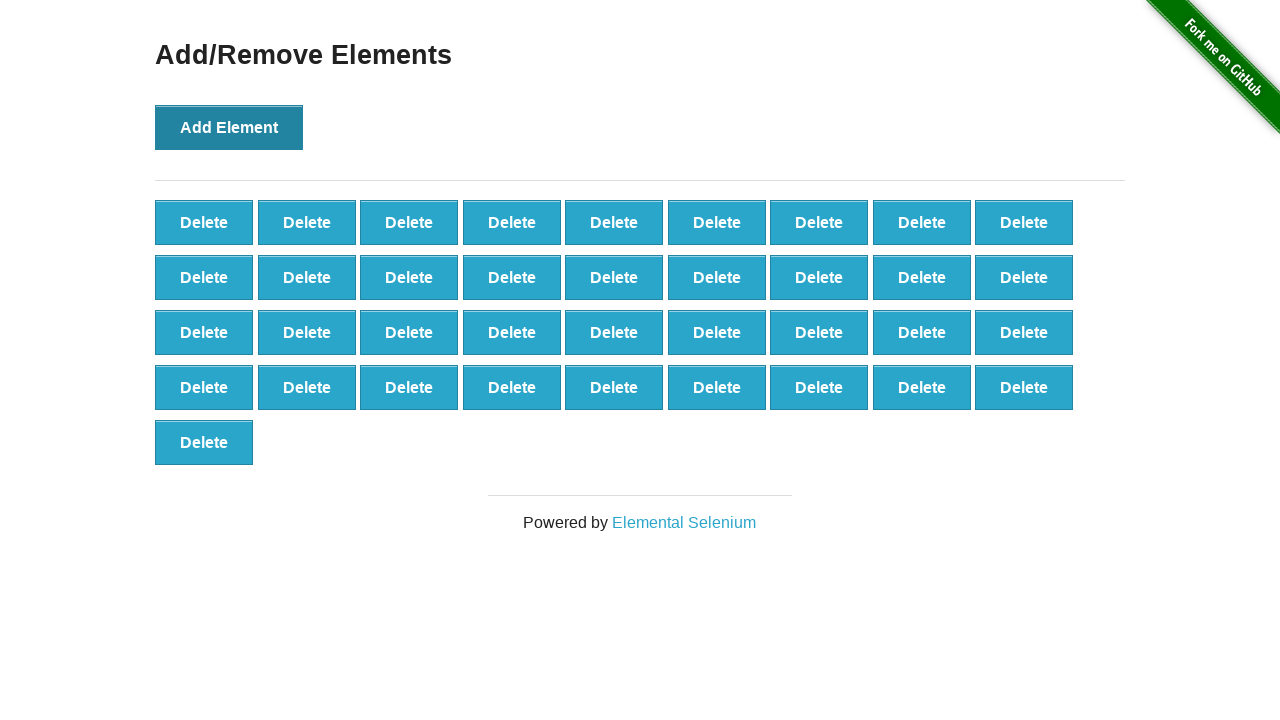

Clicked Add Element button (iteration 38/100) at (229, 127) on button[onclick='addElement()']
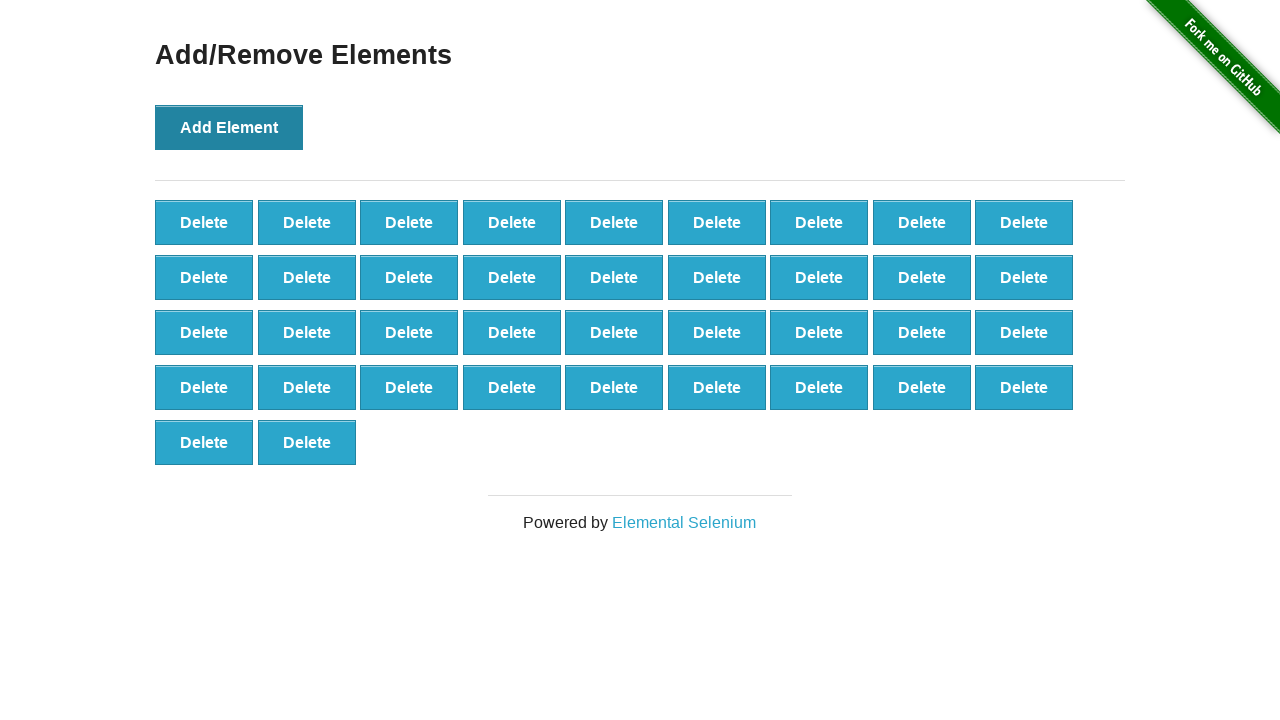

Clicked Add Element button (iteration 39/100) at (229, 127) on button[onclick='addElement()']
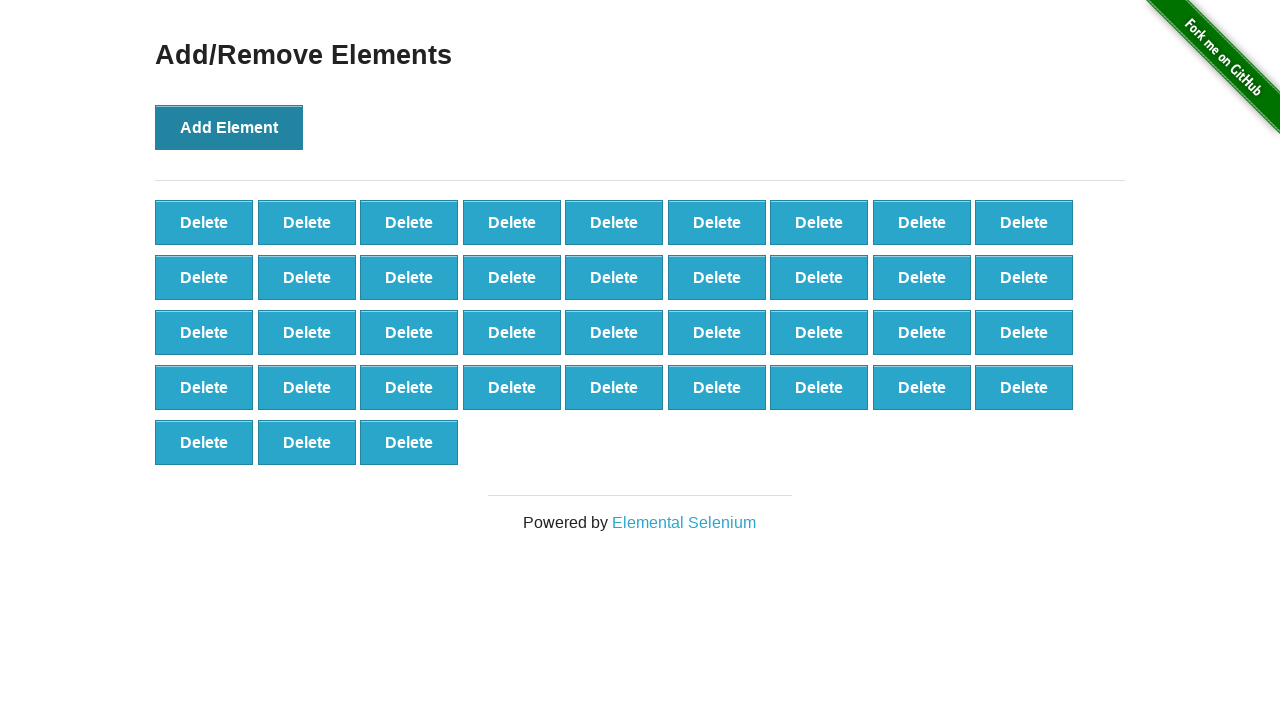

Clicked Add Element button (iteration 40/100) at (229, 127) on button[onclick='addElement()']
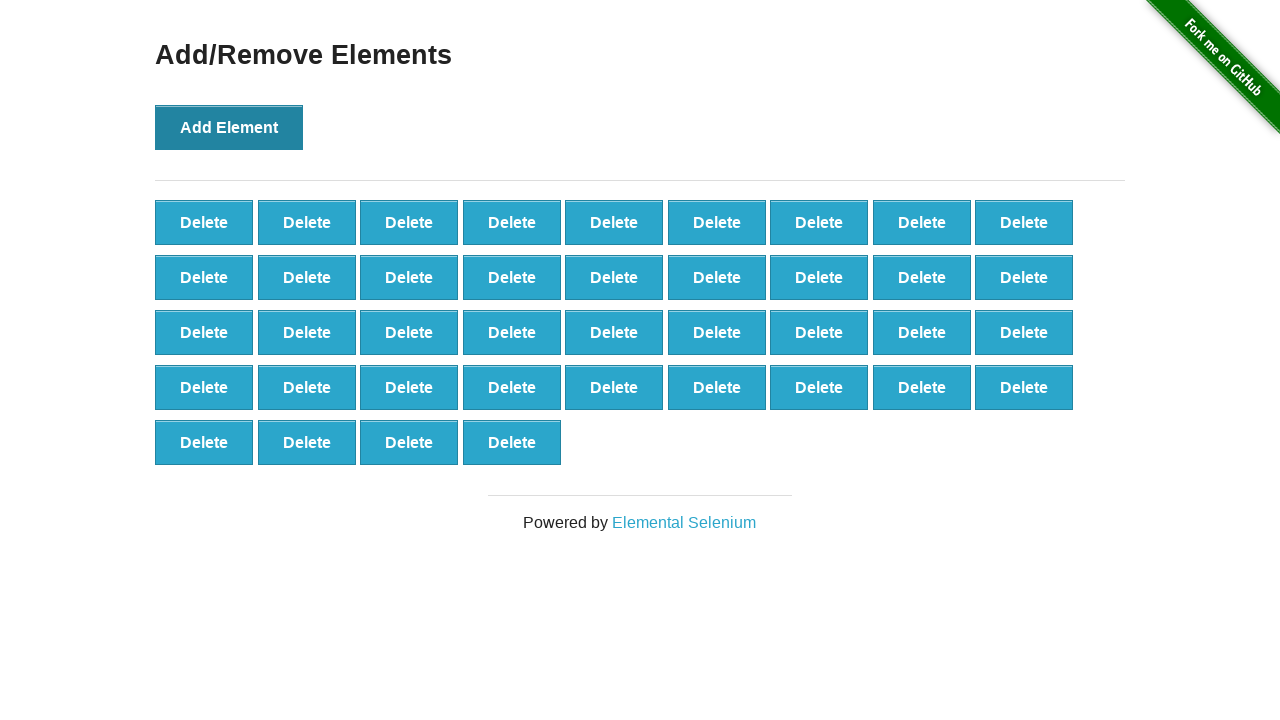

Clicked Add Element button (iteration 41/100) at (229, 127) on button[onclick='addElement()']
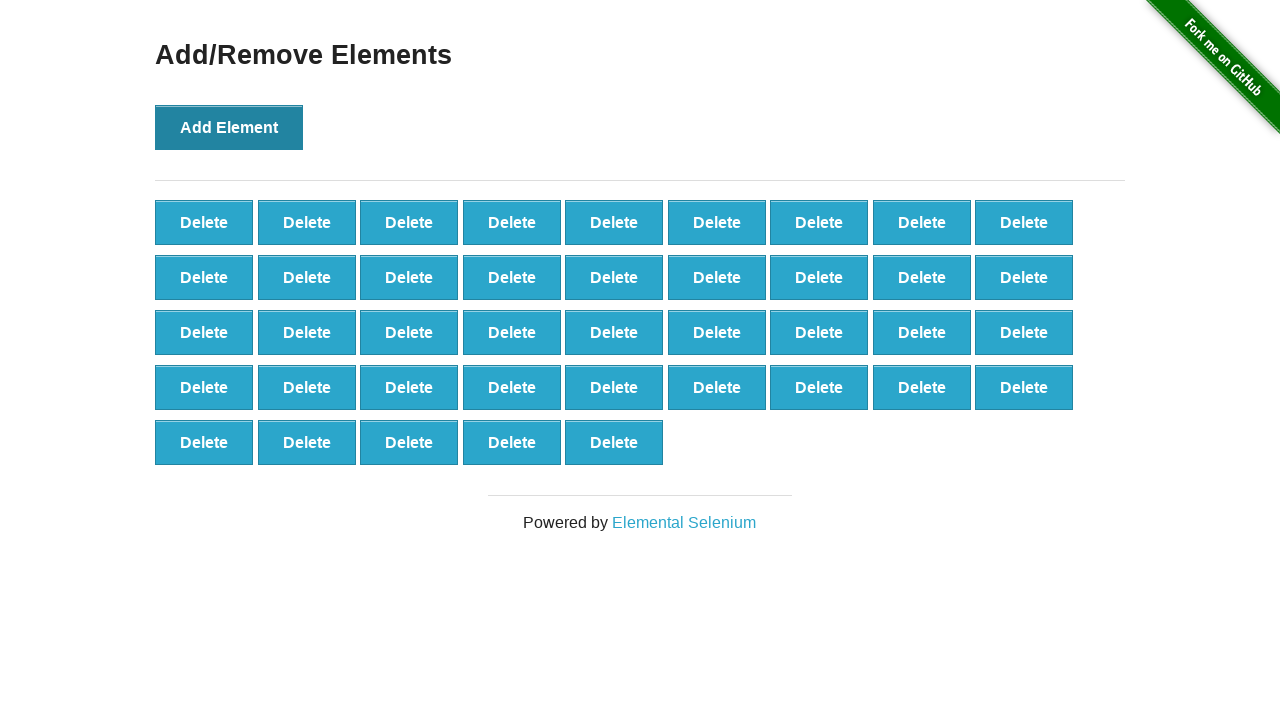

Clicked Add Element button (iteration 42/100) at (229, 127) on button[onclick='addElement()']
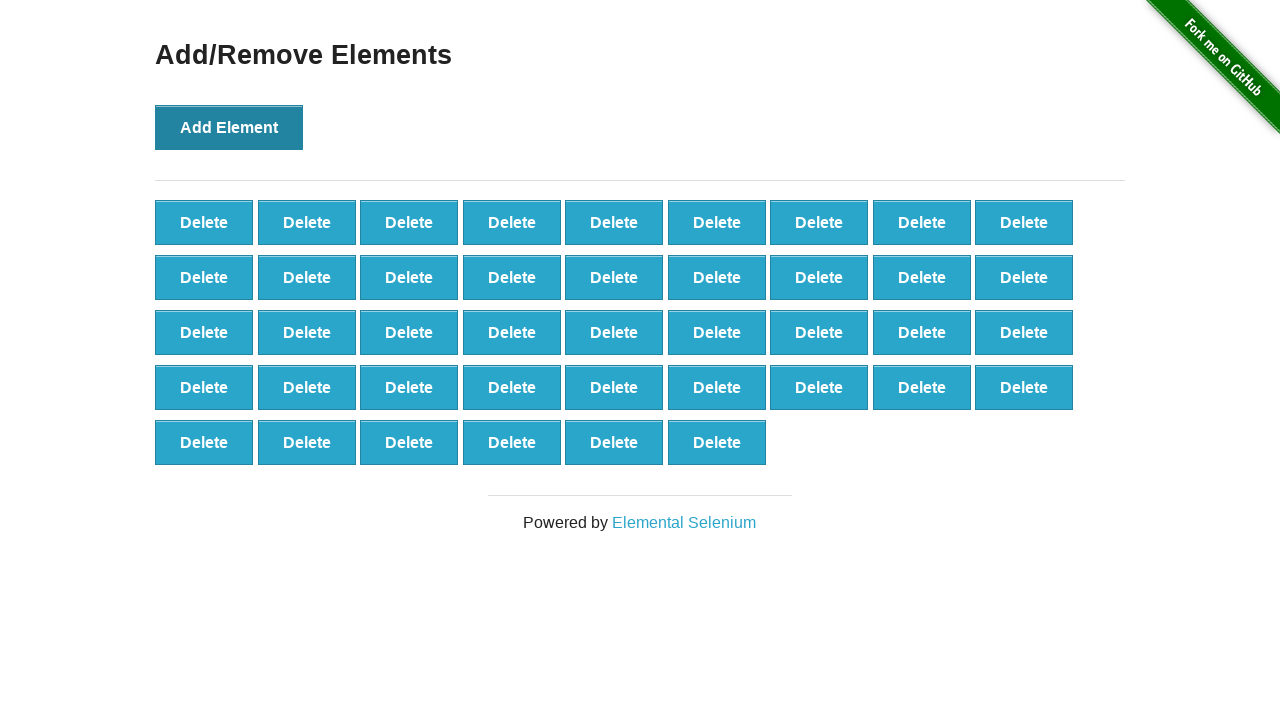

Clicked Add Element button (iteration 43/100) at (229, 127) on button[onclick='addElement()']
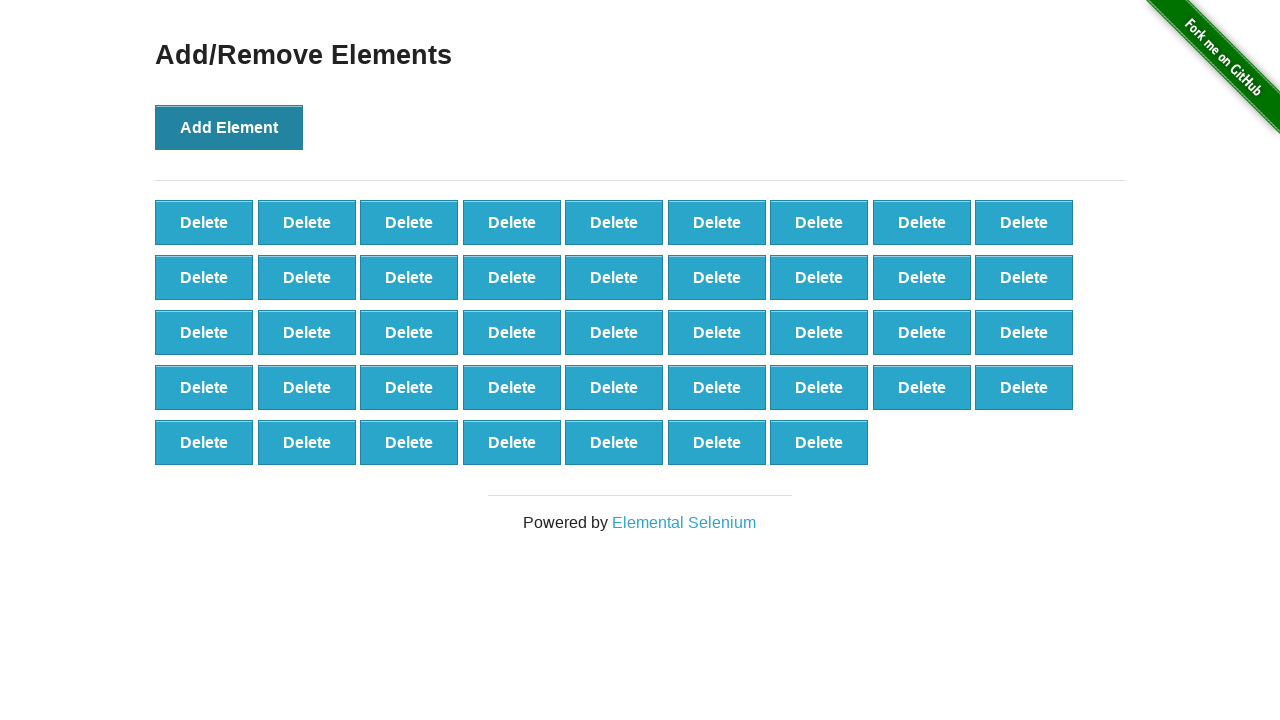

Clicked Add Element button (iteration 44/100) at (229, 127) on button[onclick='addElement()']
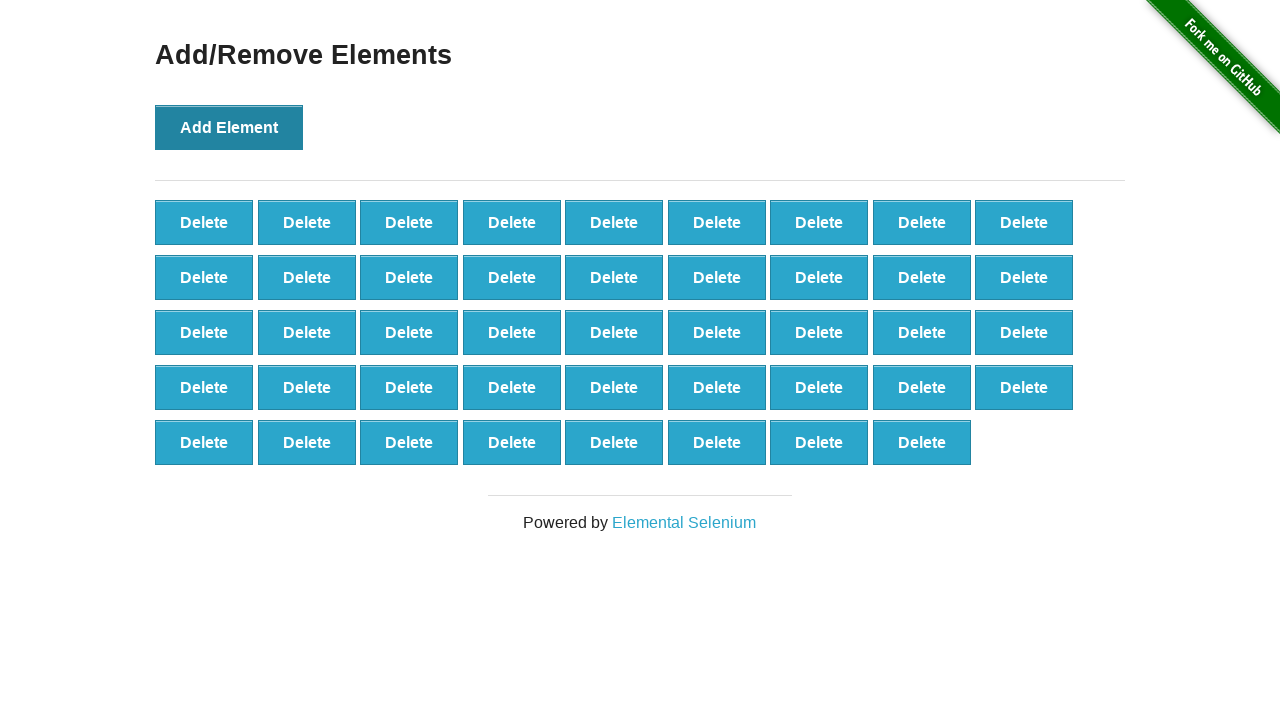

Clicked Add Element button (iteration 45/100) at (229, 127) on button[onclick='addElement()']
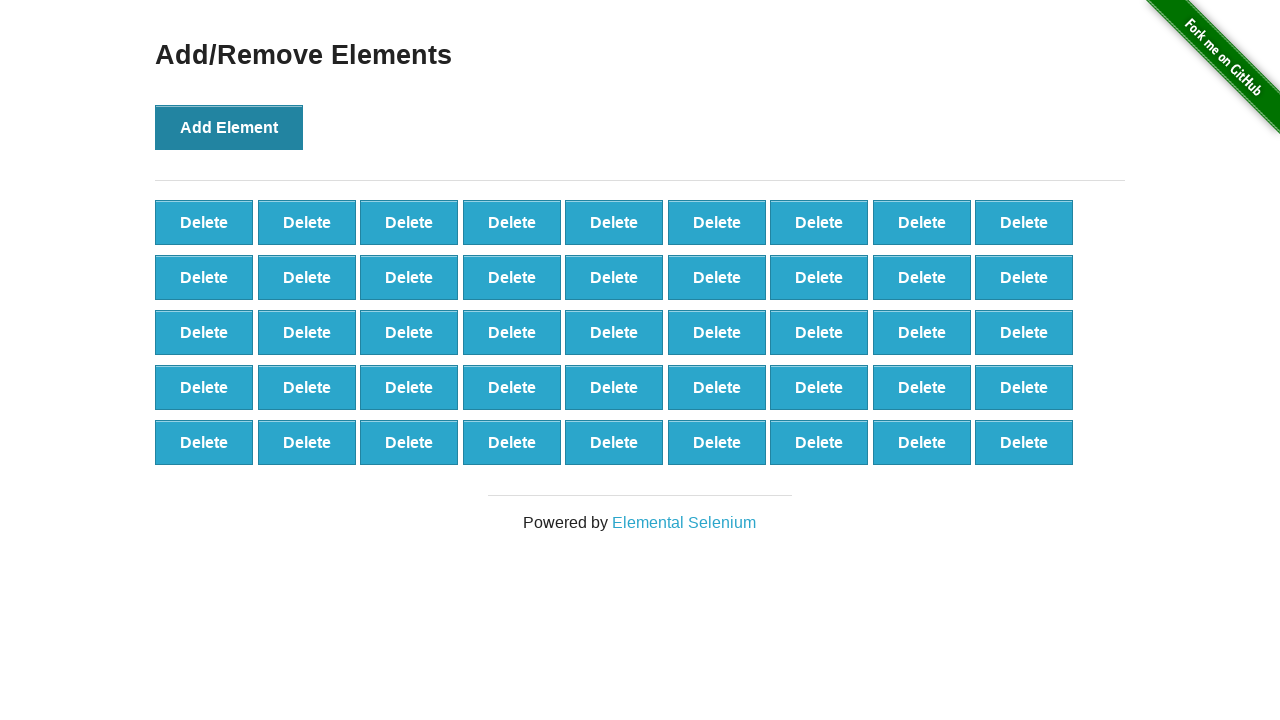

Clicked Add Element button (iteration 46/100) at (229, 127) on button[onclick='addElement()']
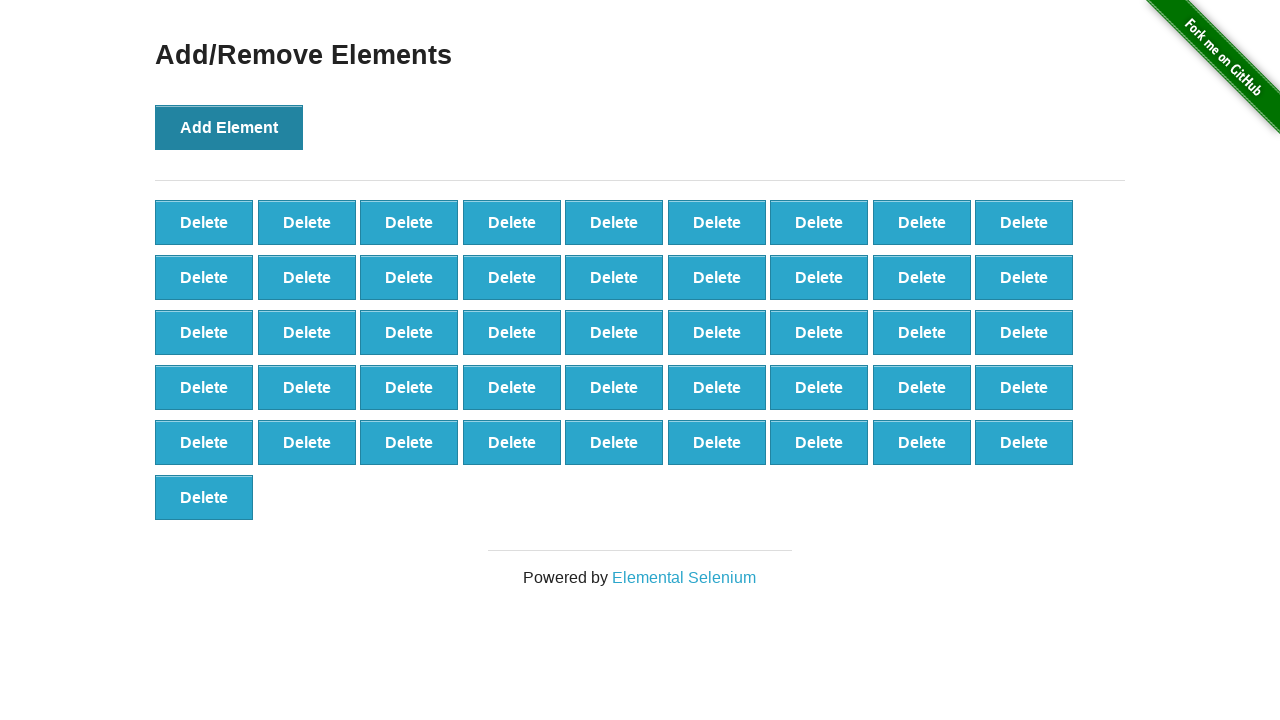

Clicked Add Element button (iteration 47/100) at (229, 127) on button[onclick='addElement()']
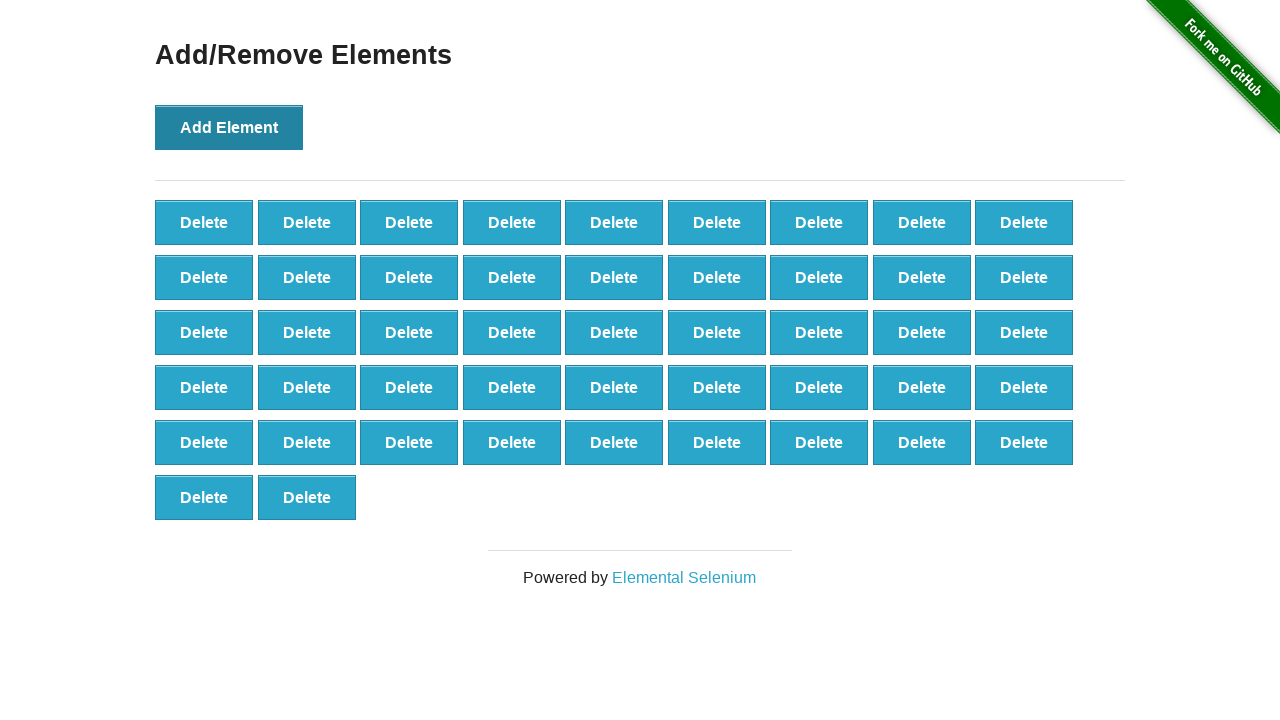

Clicked Add Element button (iteration 48/100) at (229, 127) on button[onclick='addElement()']
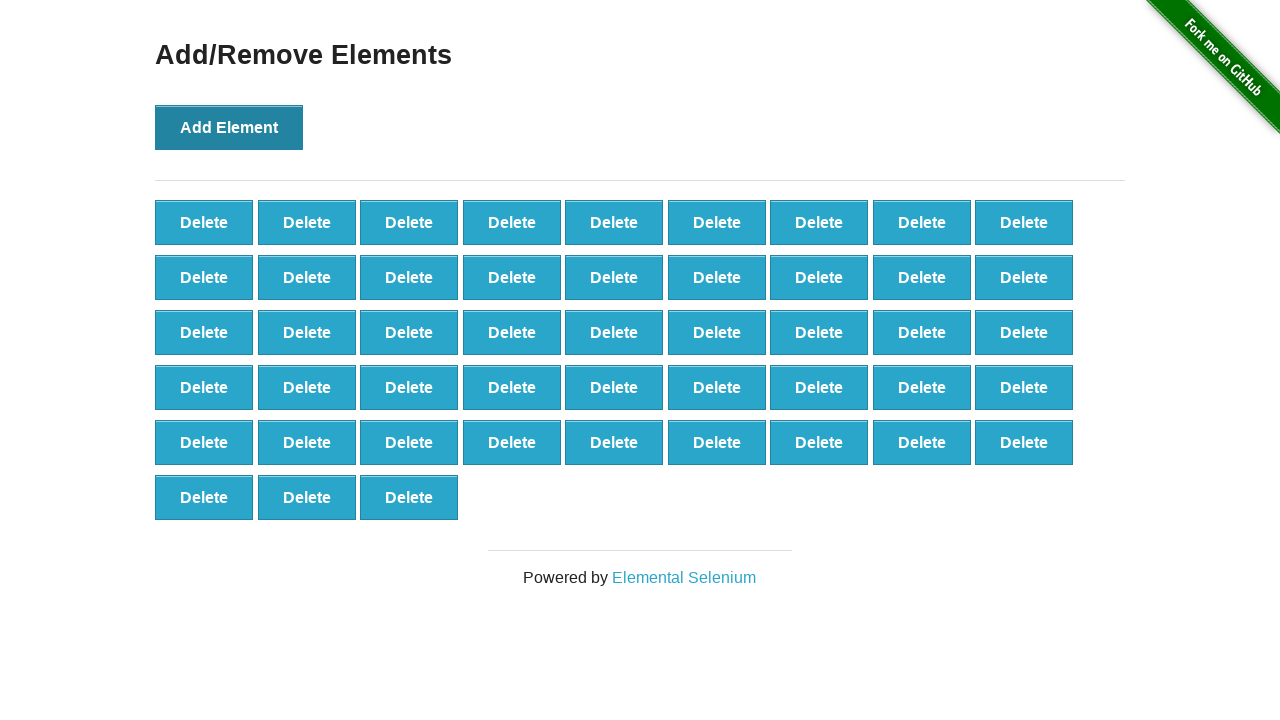

Clicked Add Element button (iteration 49/100) at (229, 127) on button[onclick='addElement()']
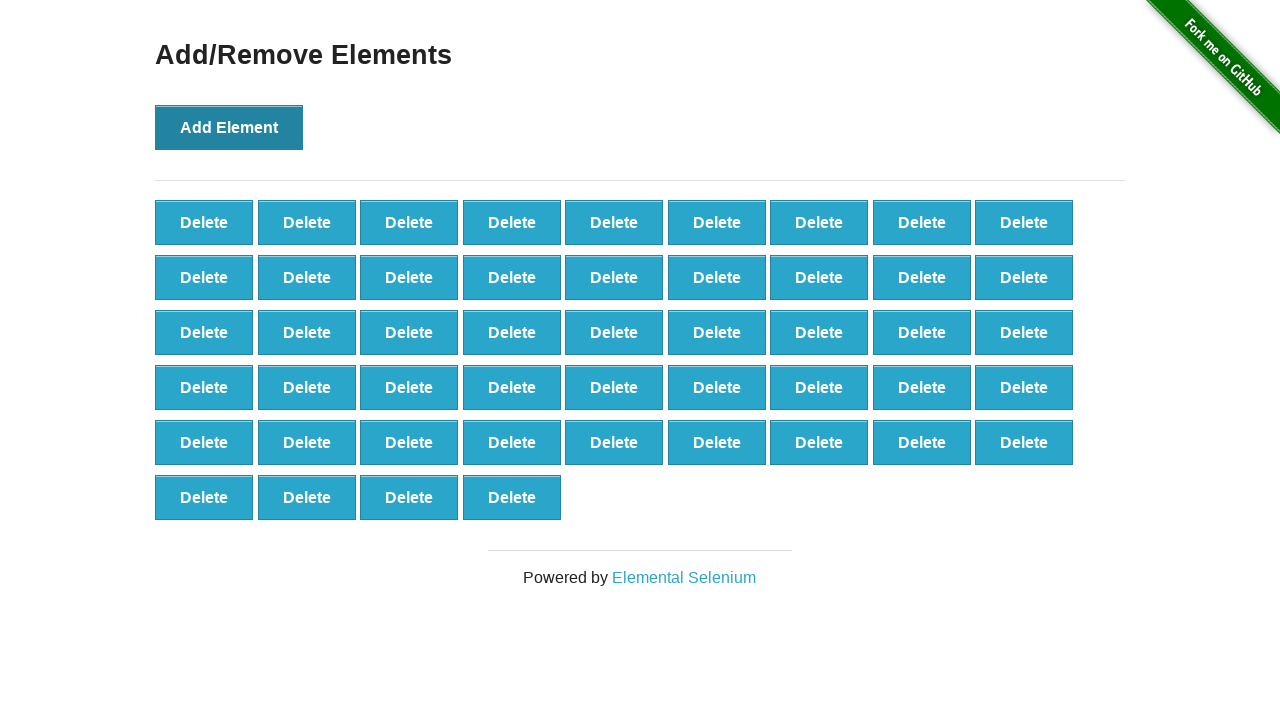

Clicked Add Element button (iteration 50/100) at (229, 127) on button[onclick='addElement()']
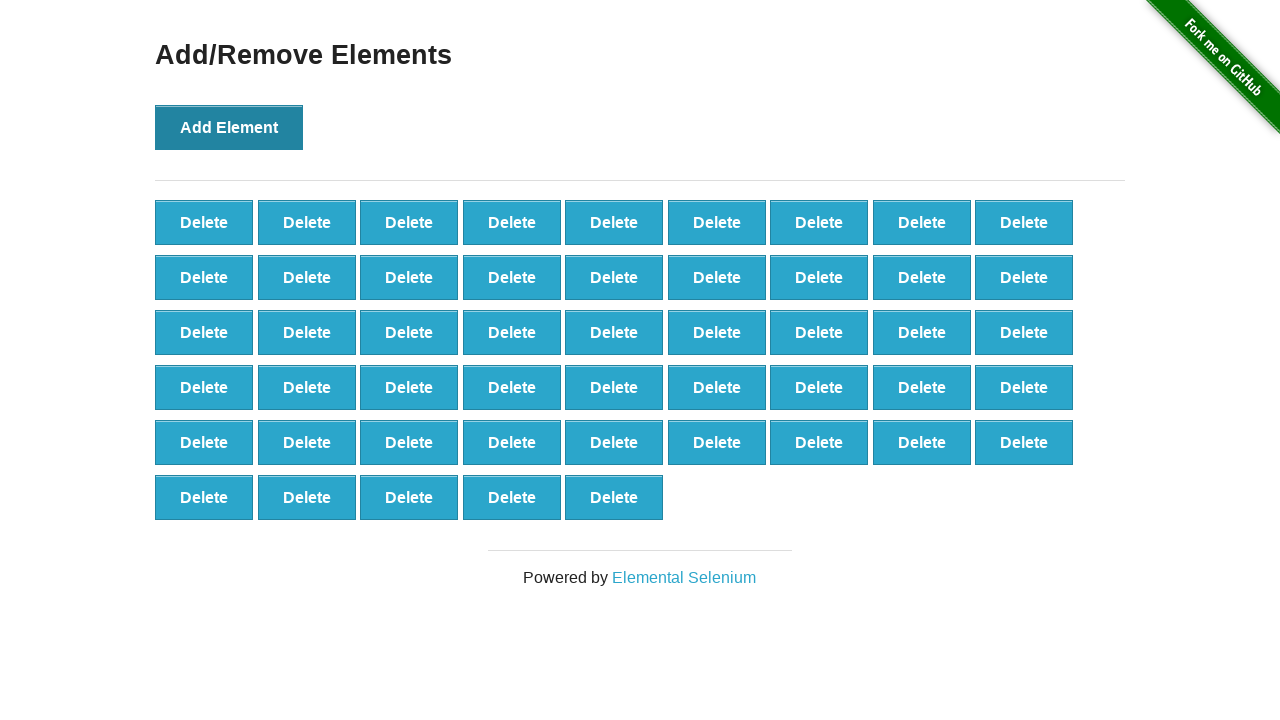

Clicked Add Element button (iteration 51/100) at (229, 127) on button[onclick='addElement()']
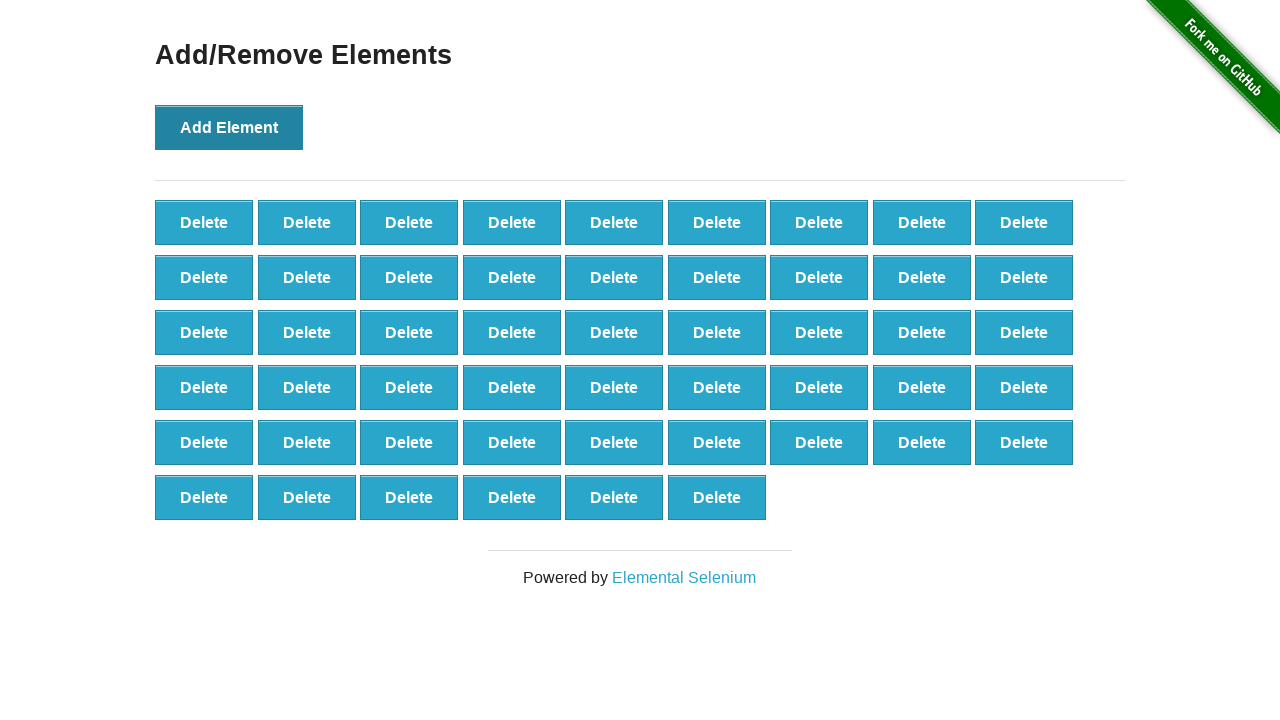

Clicked Add Element button (iteration 52/100) at (229, 127) on button[onclick='addElement()']
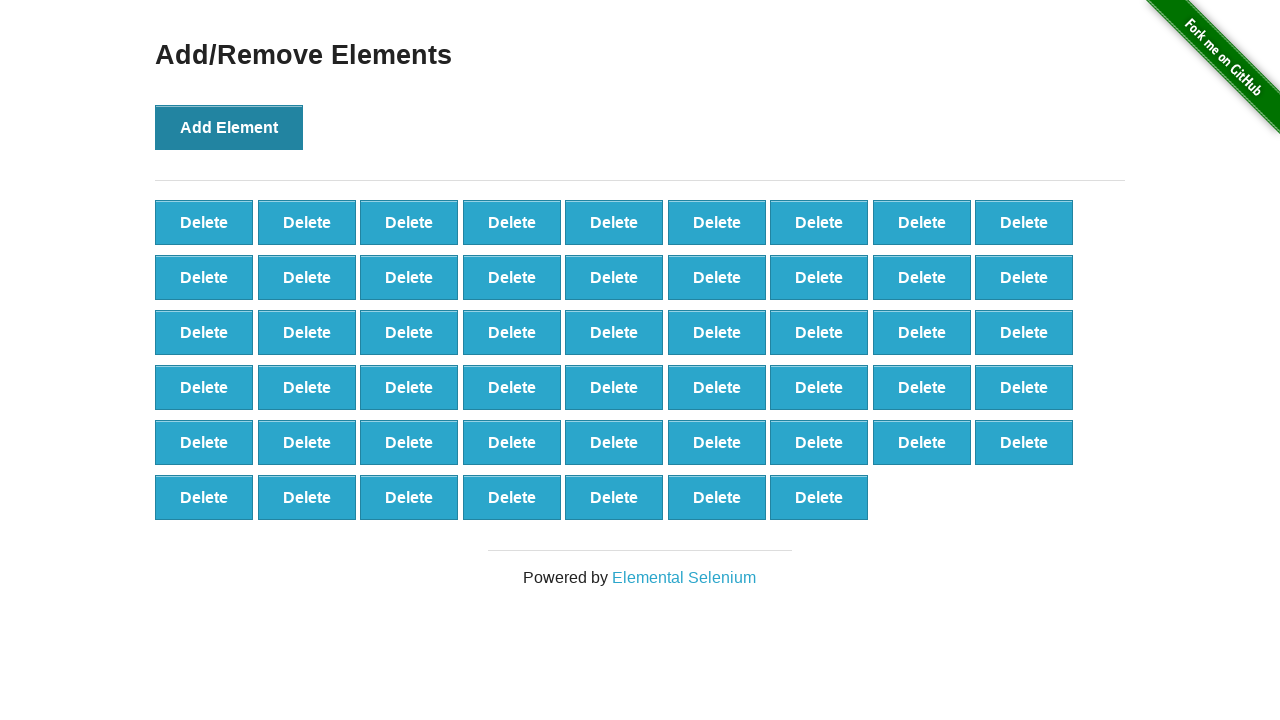

Clicked Add Element button (iteration 53/100) at (229, 127) on button[onclick='addElement()']
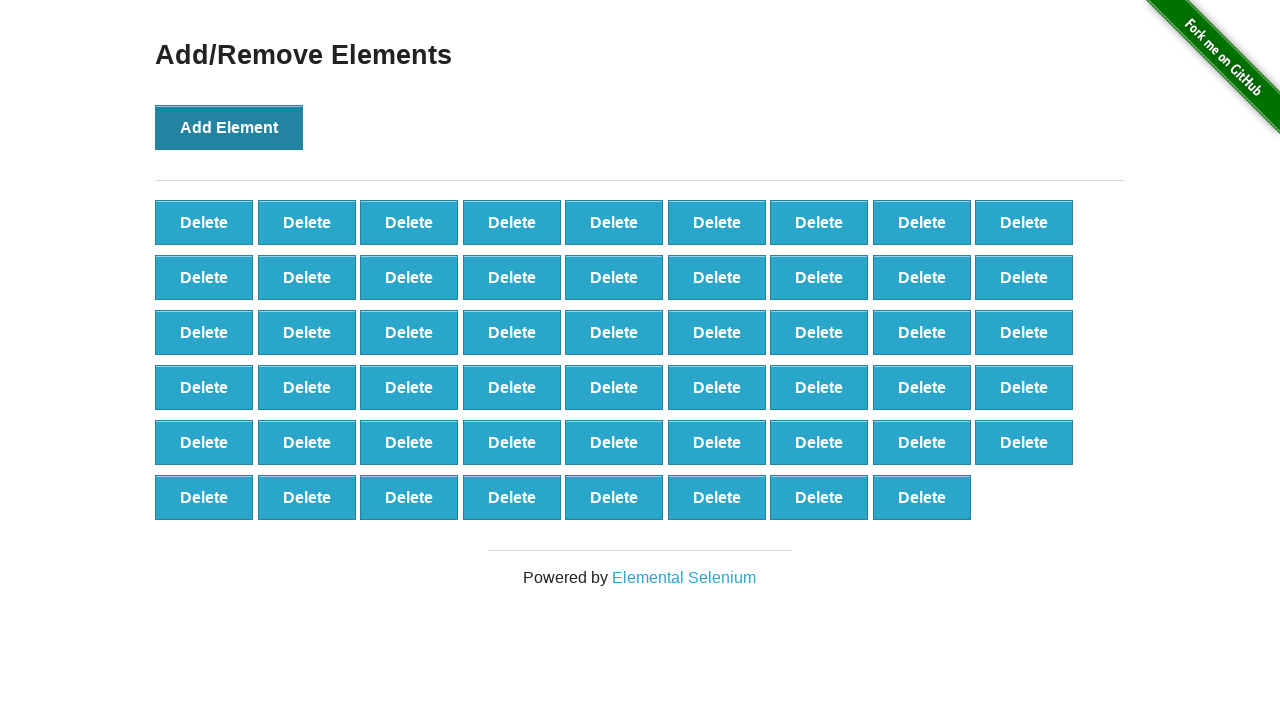

Clicked Add Element button (iteration 54/100) at (229, 127) on button[onclick='addElement()']
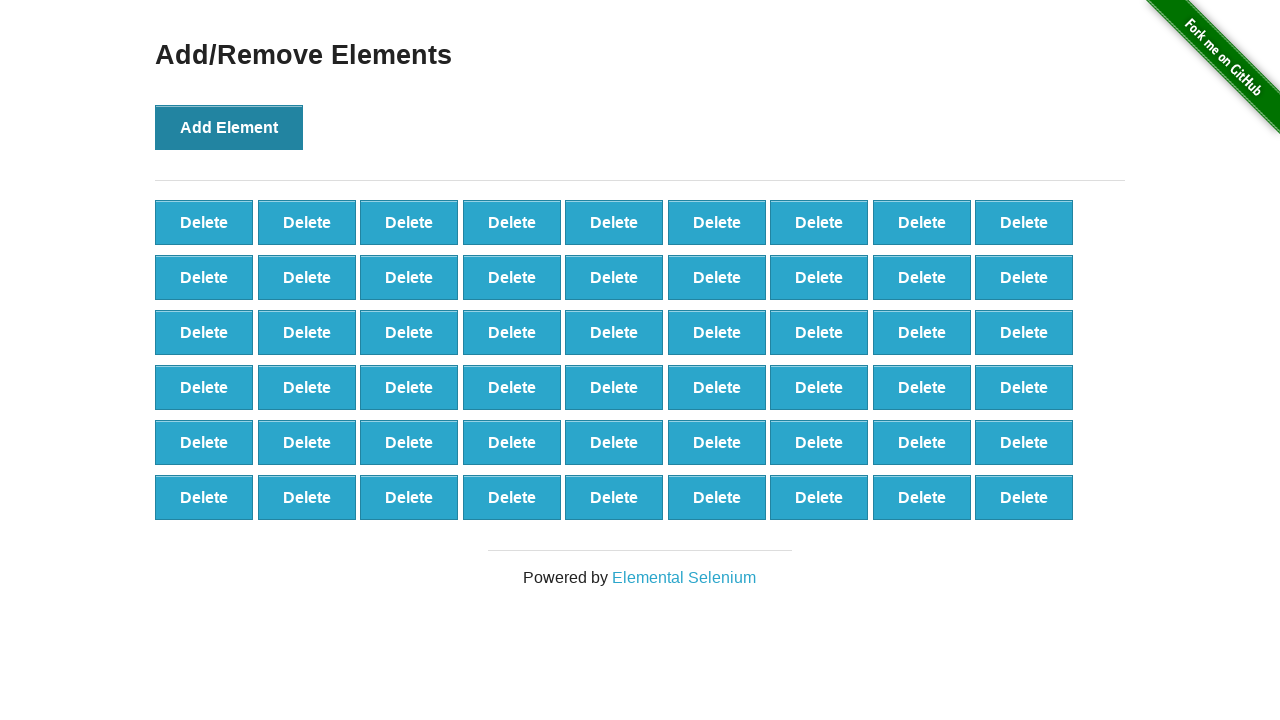

Clicked Add Element button (iteration 55/100) at (229, 127) on button[onclick='addElement()']
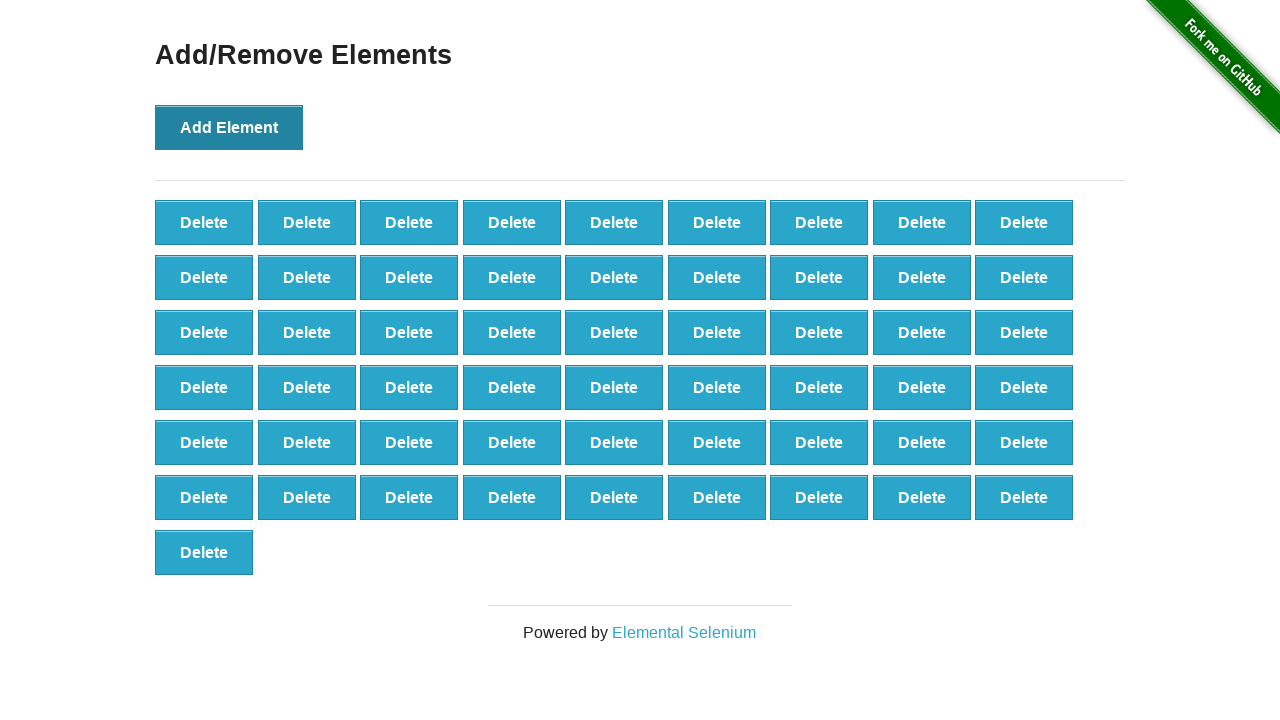

Clicked Add Element button (iteration 56/100) at (229, 127) on button[onclick='addElement()']
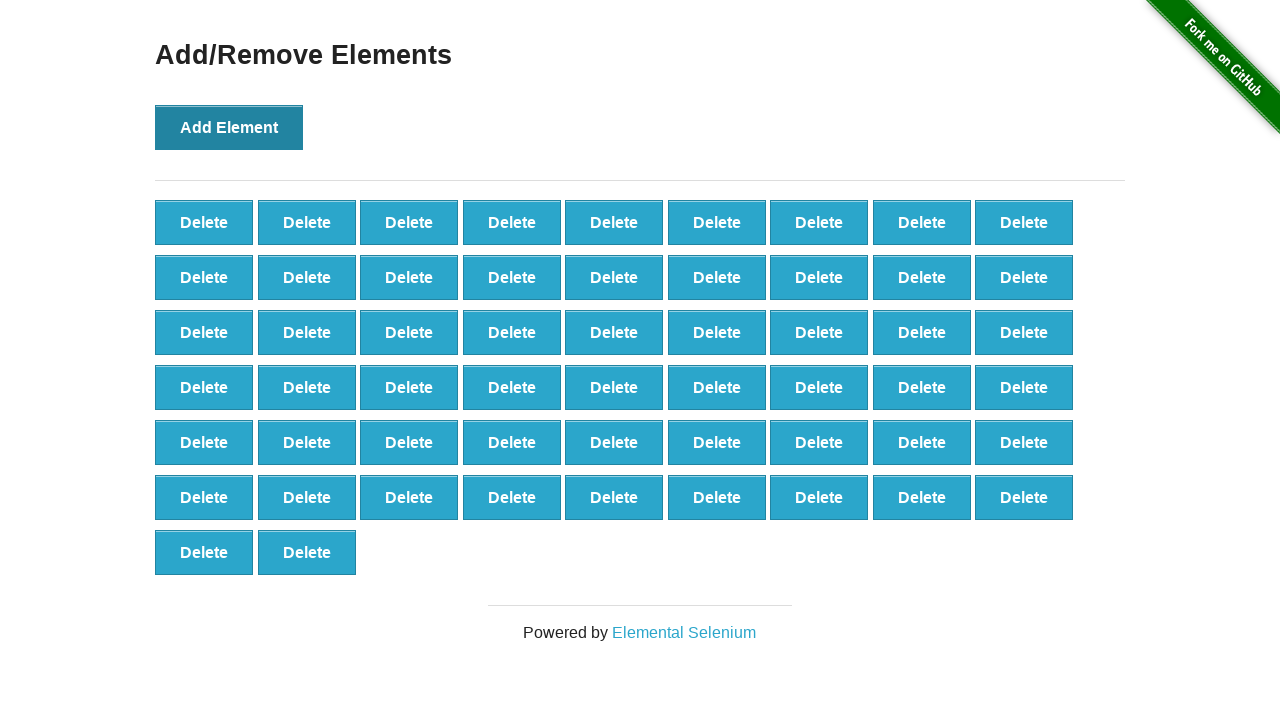

Clicked Add Element button (iteration 57/100) at (229, 127) on button[onclick='addElement()']
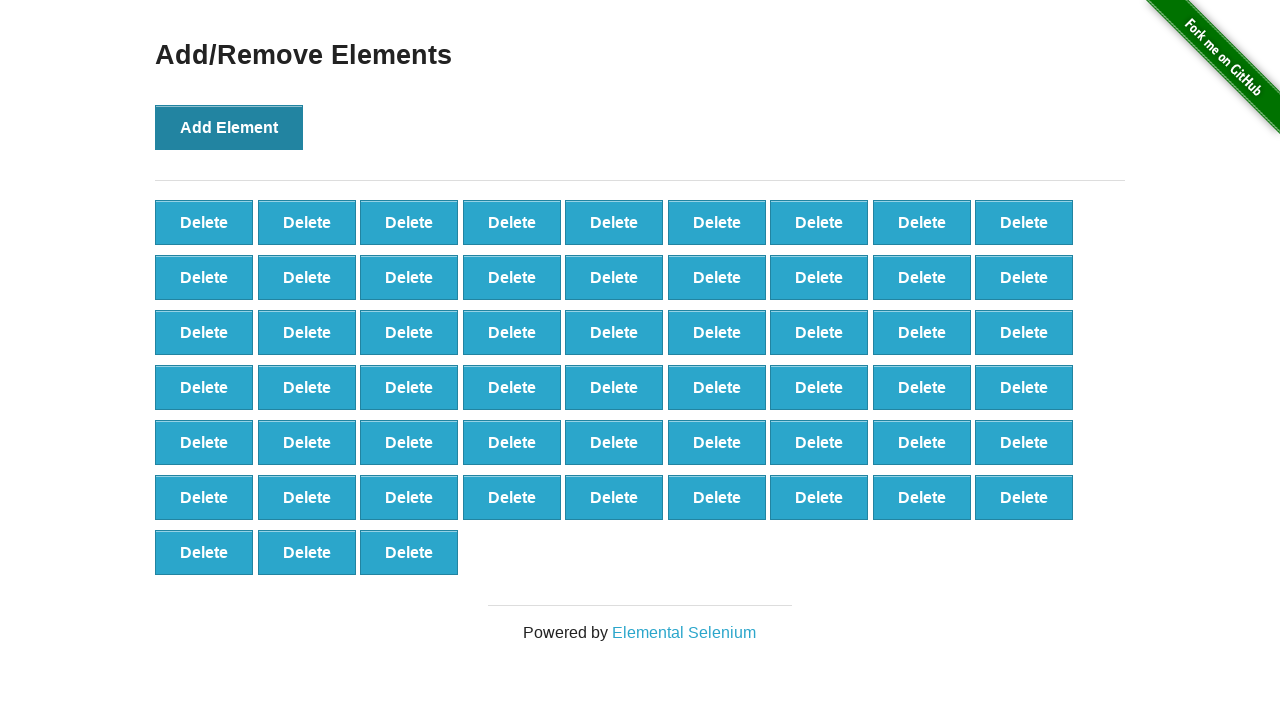

Clicked Add Element button (iteration 58/100) at (229, 127) on button[onclick='addElement()']
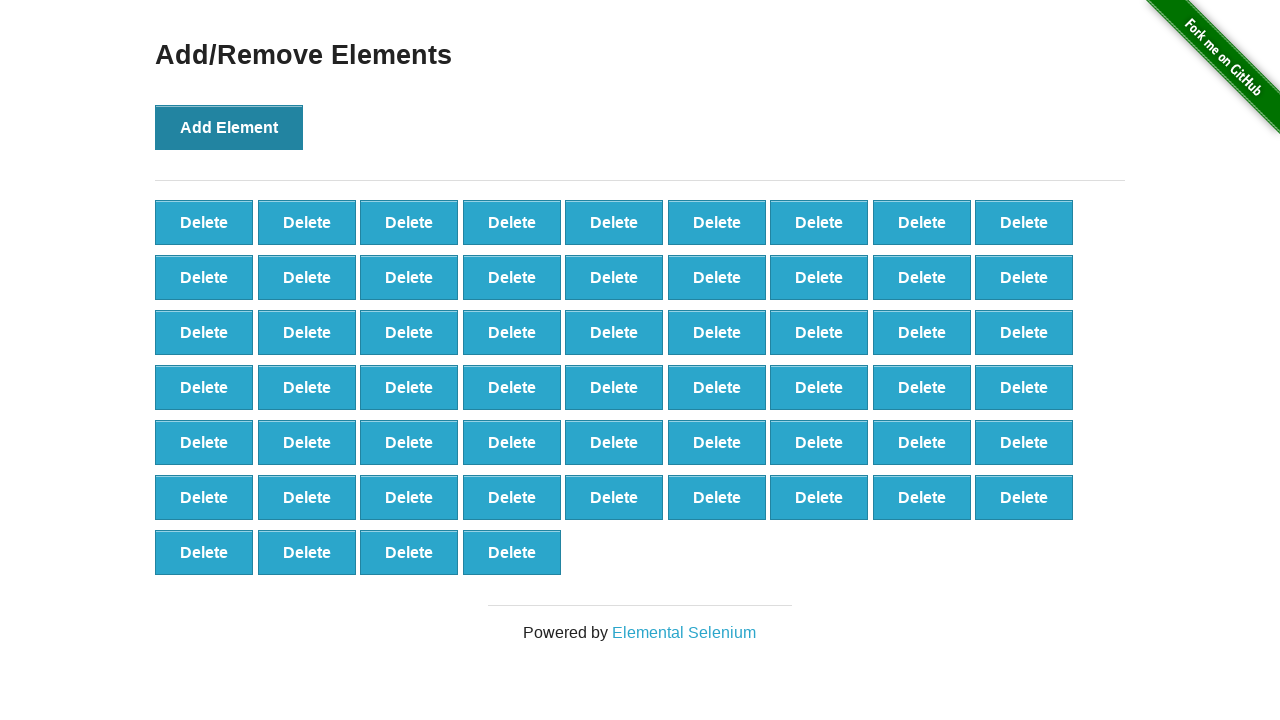

Clicked Add Element button (iteration 59/100) at (229, 127) on button[onclick='addElement()']
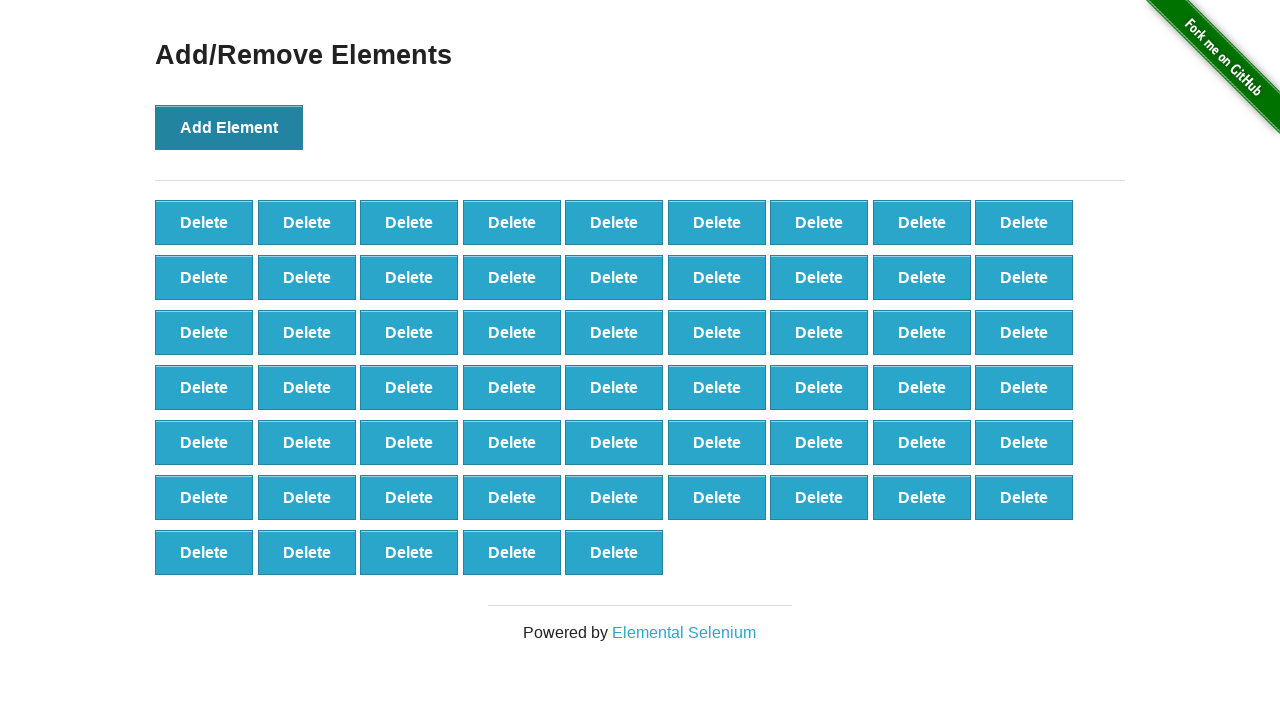

Clicked Add Element button (iteration 60/100) at (229, 127) on button[onclick='addElement()']
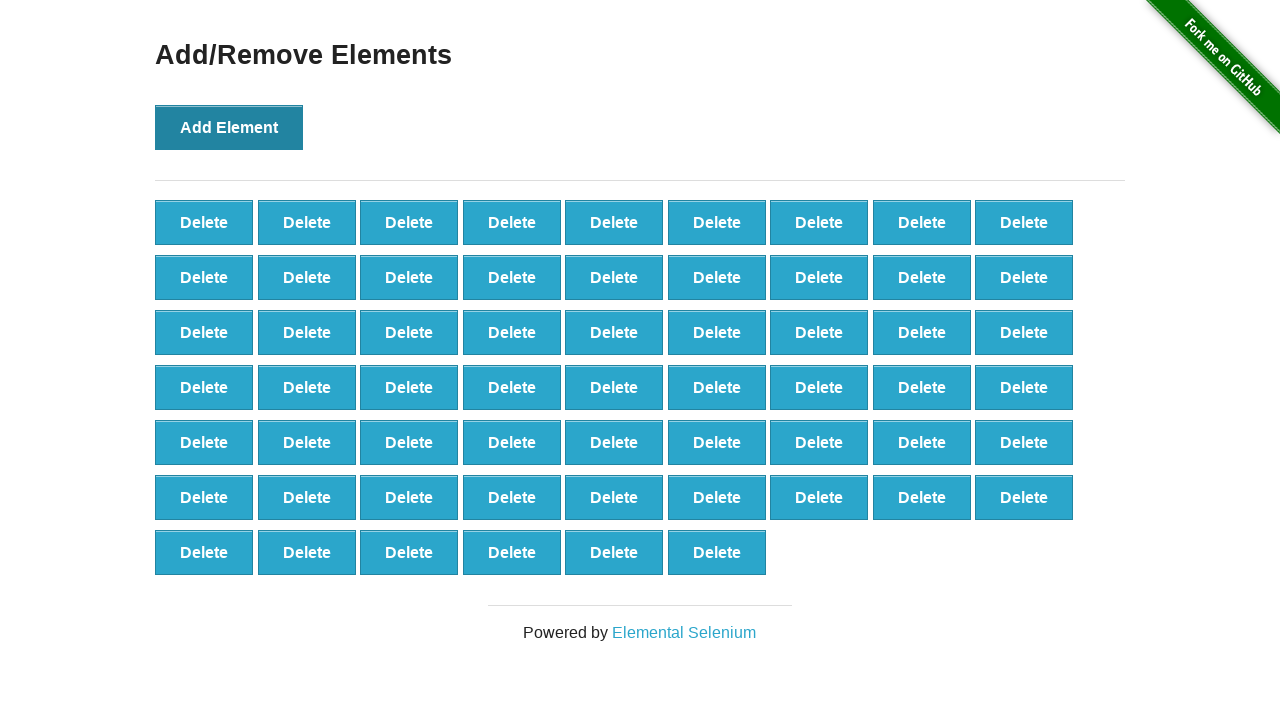

Clicked Add Element button (iteration 61/100) at (229, 127) on button[onclick='addElement()']
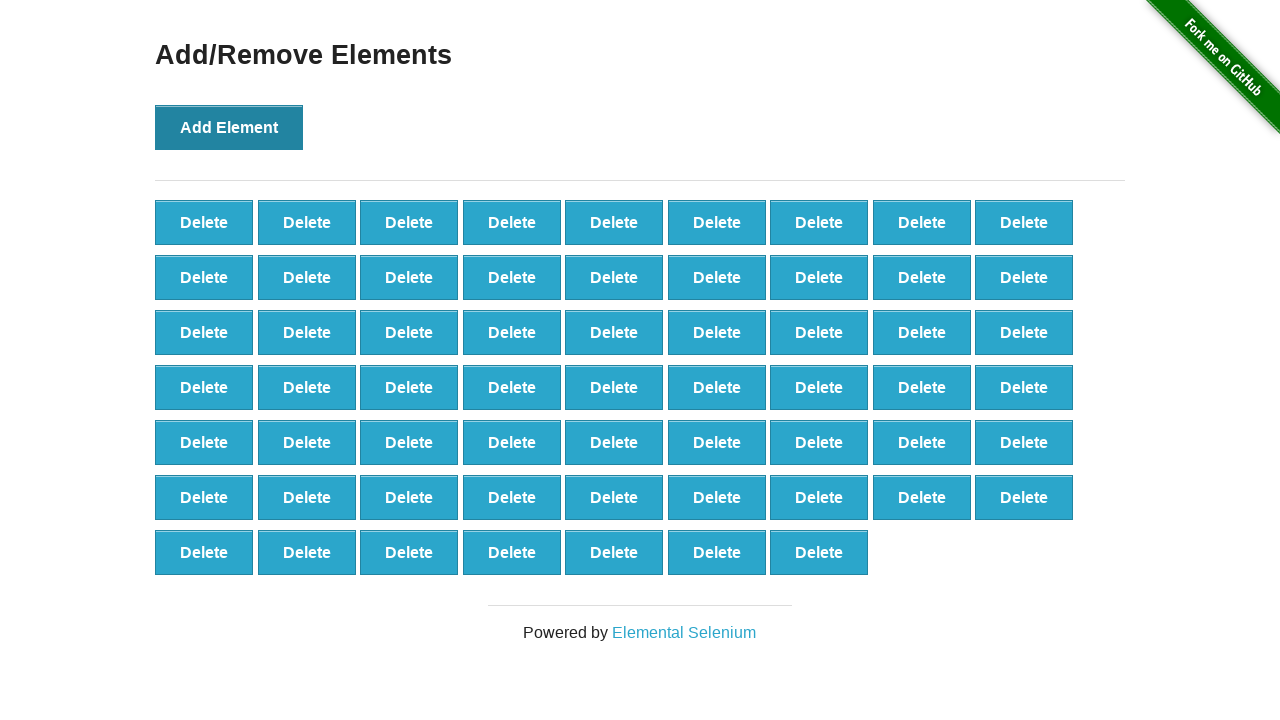

Clicked Add Element button (iteration 62/100) at (229, 127) on button[onclick='addElement()']
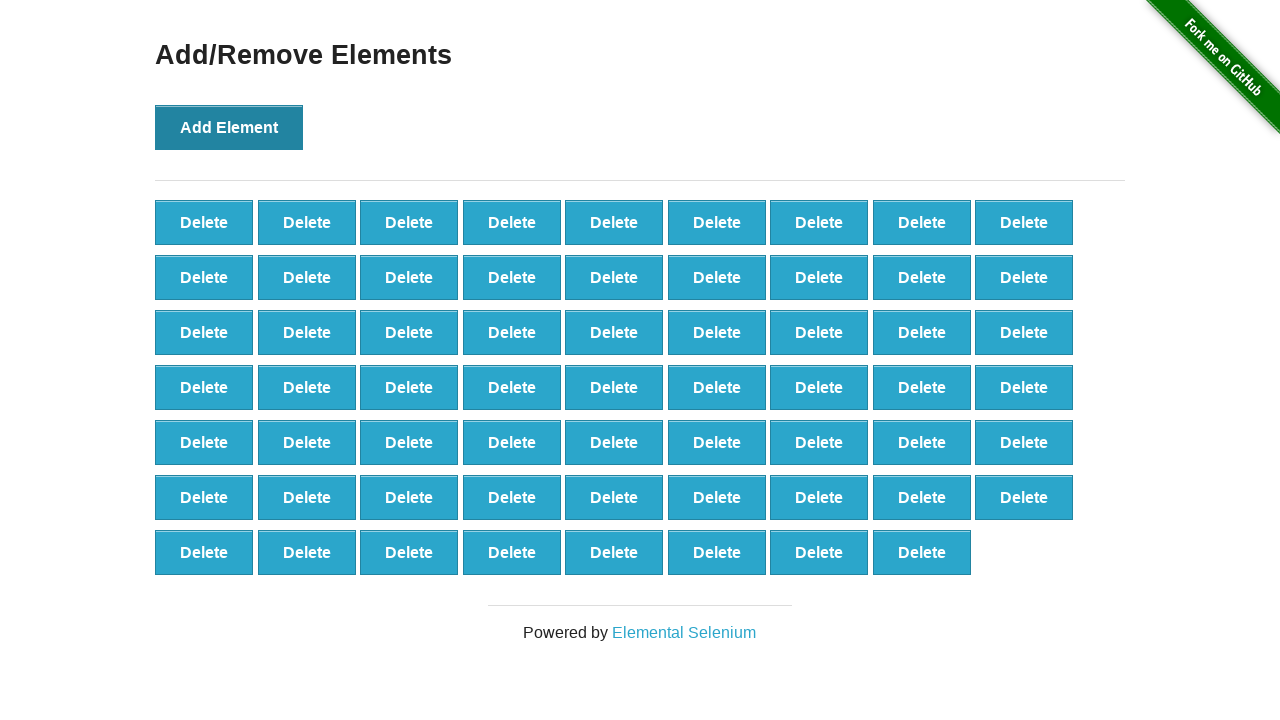

Clicked Add Element button (iteration 63/100) at (229, 127) on button[onclick='addElement()']
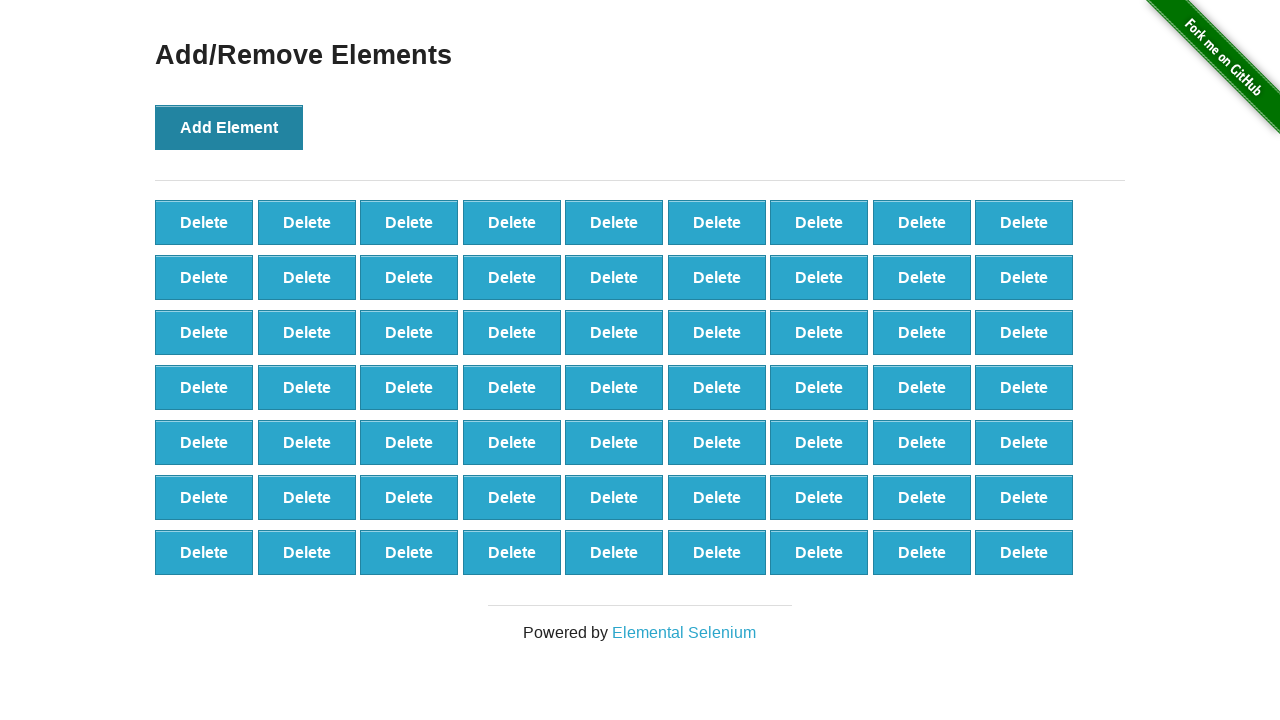

Clicked Add Element button (iteration 64/100) at (229, 127) on button[onclick='addElement()']
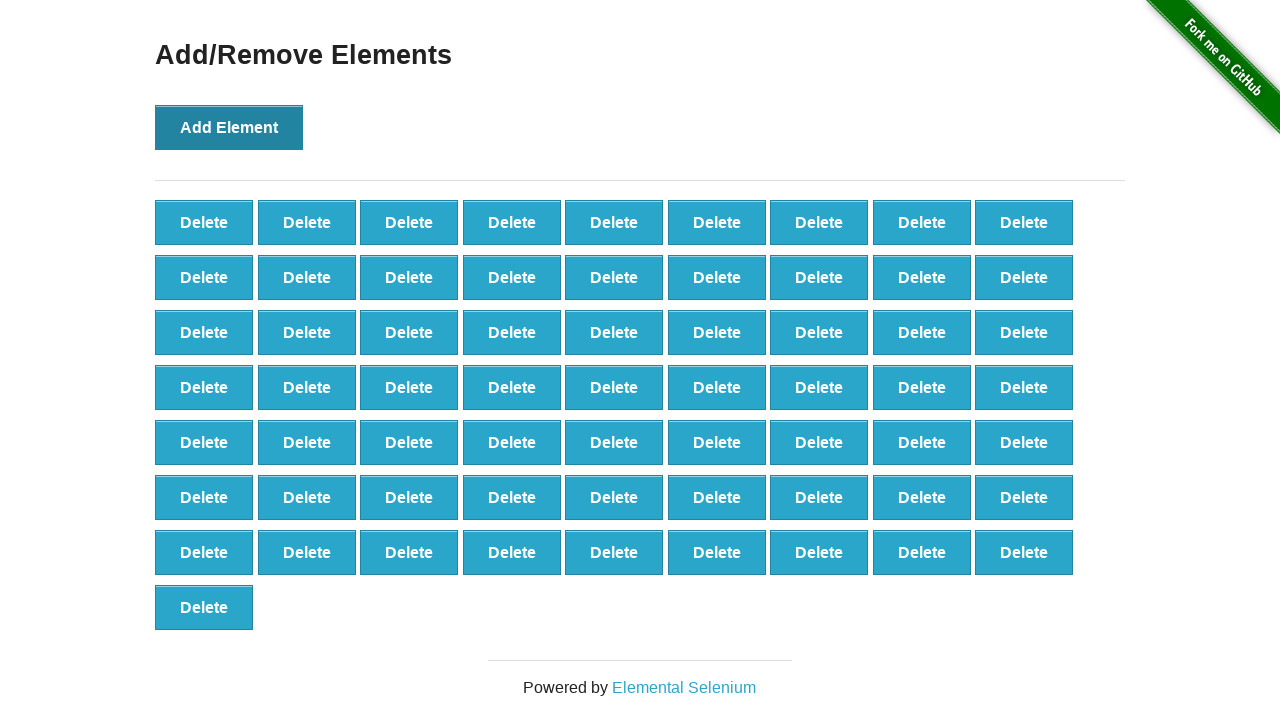

Clicked Add Element button (iteration 65/100) at (229, 127) on button[onclick='addElement()']
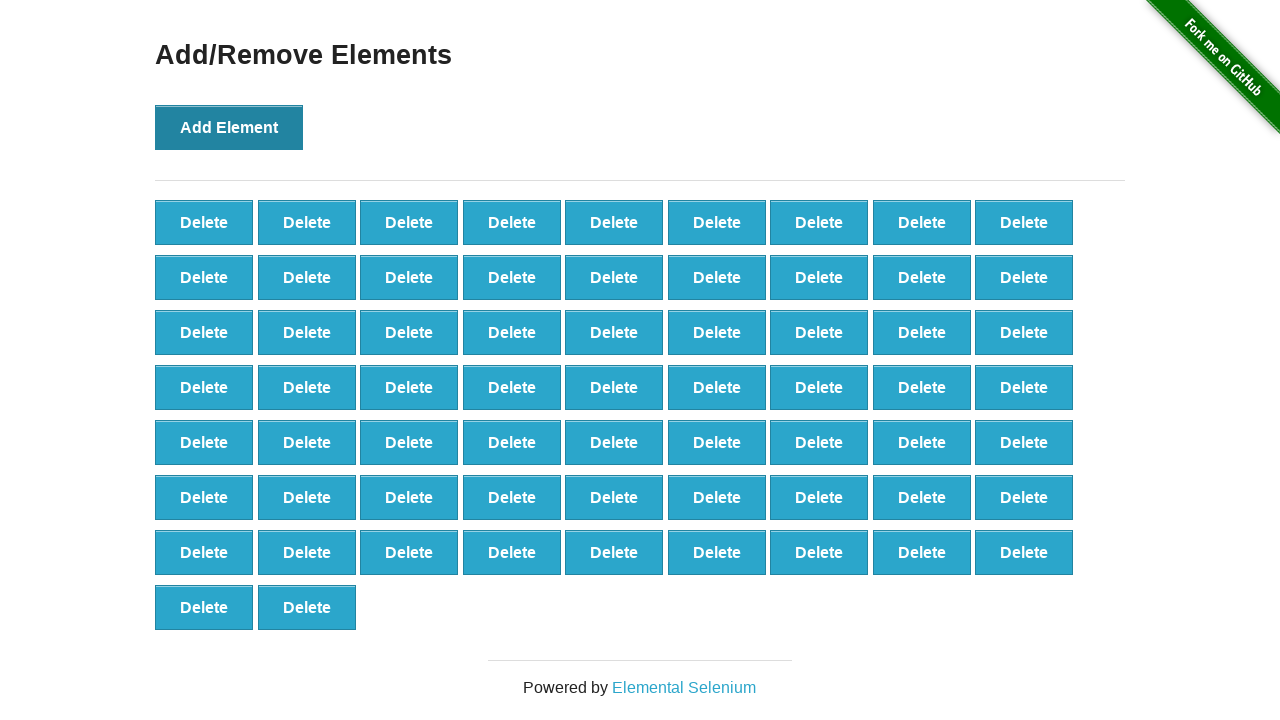

Clicked Add Element button (iteration 66/100) at (229, 127) on button[onclick='addElement()']
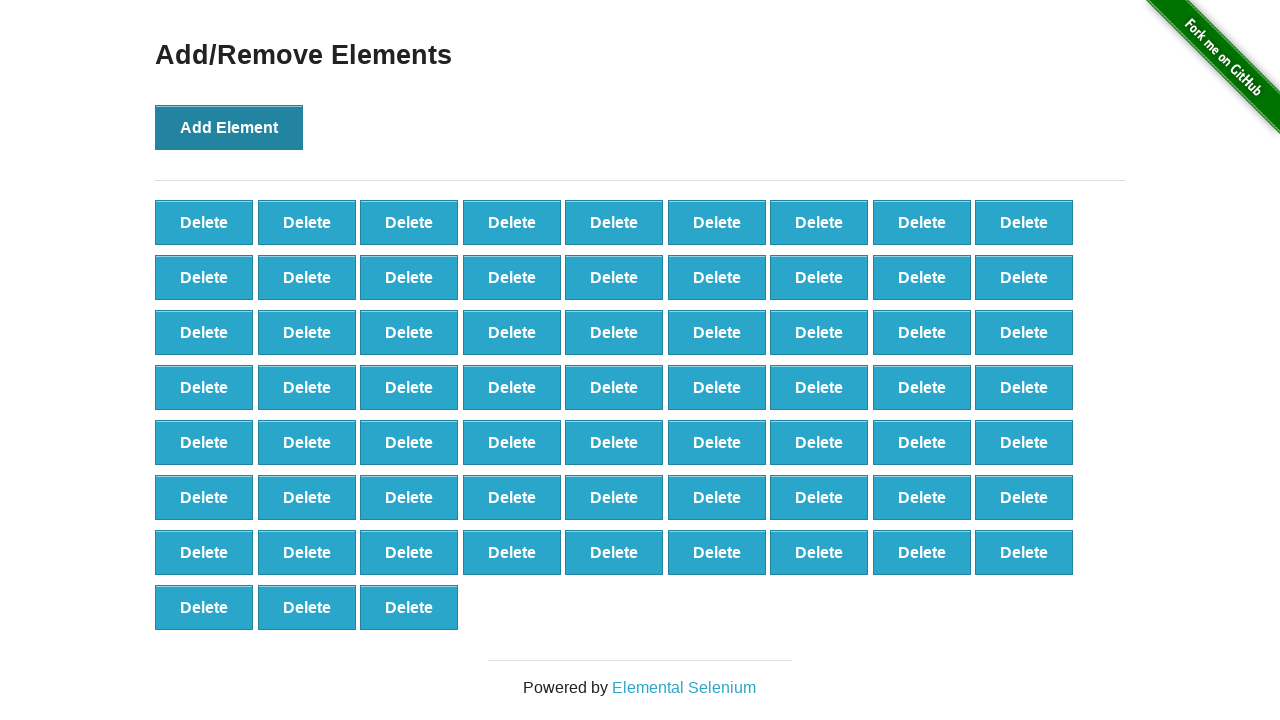

Clicked Add Element button (iteration 67/100) at (229, 127) on button[onclick='addElement()']
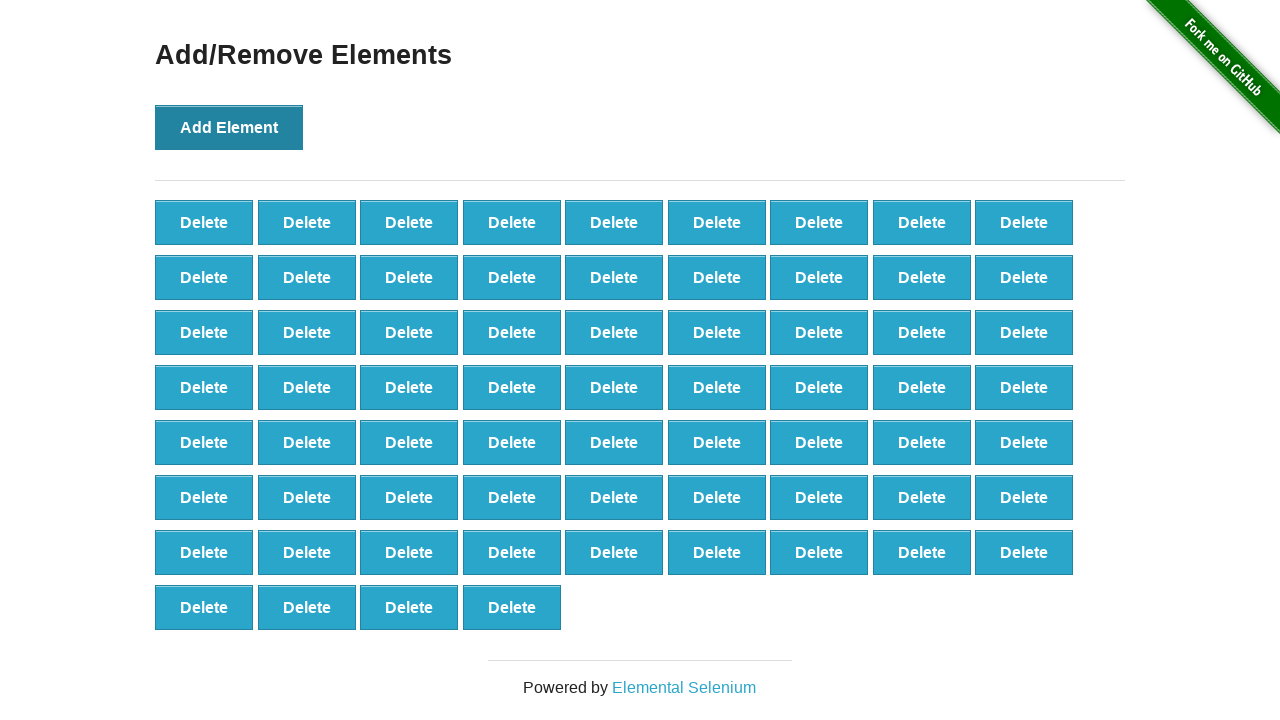

Clicked Add Element button (iteration 68/100) at (229, 127) on button[onclick='addElement()']
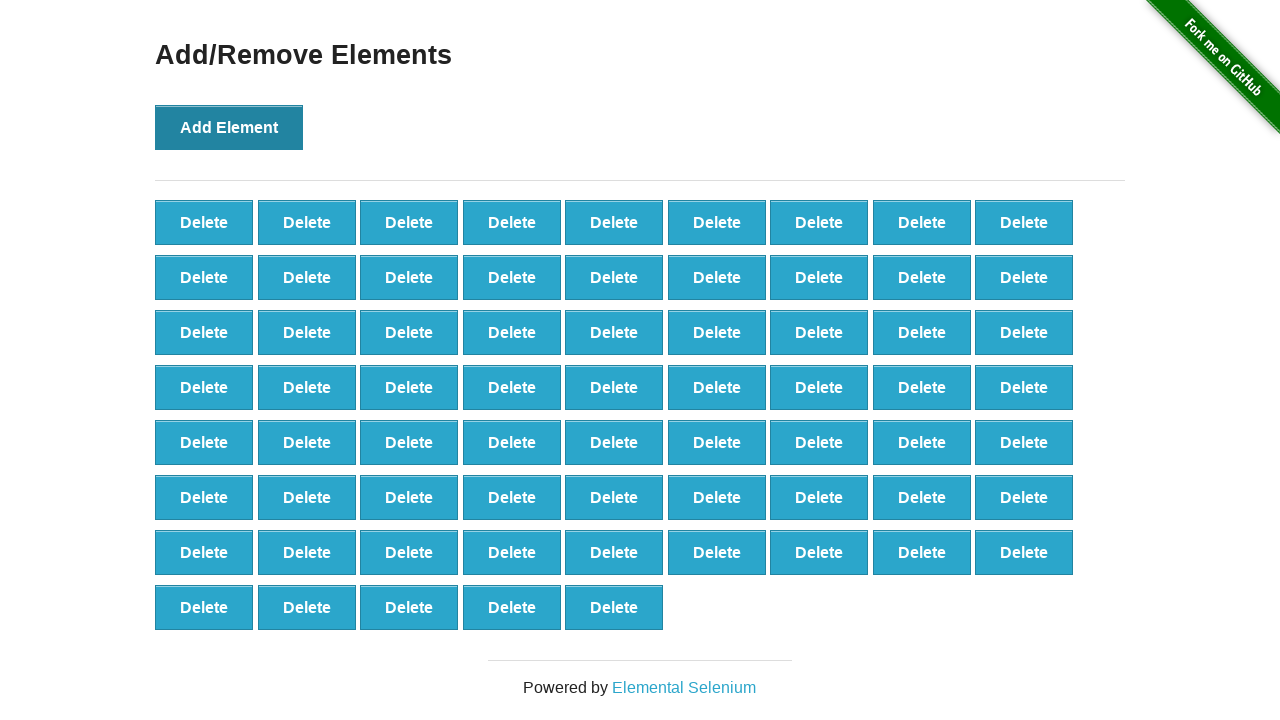

Clicked Add Element button (iteration 69/100) at (229, 127) on button[onclick='addElement()']
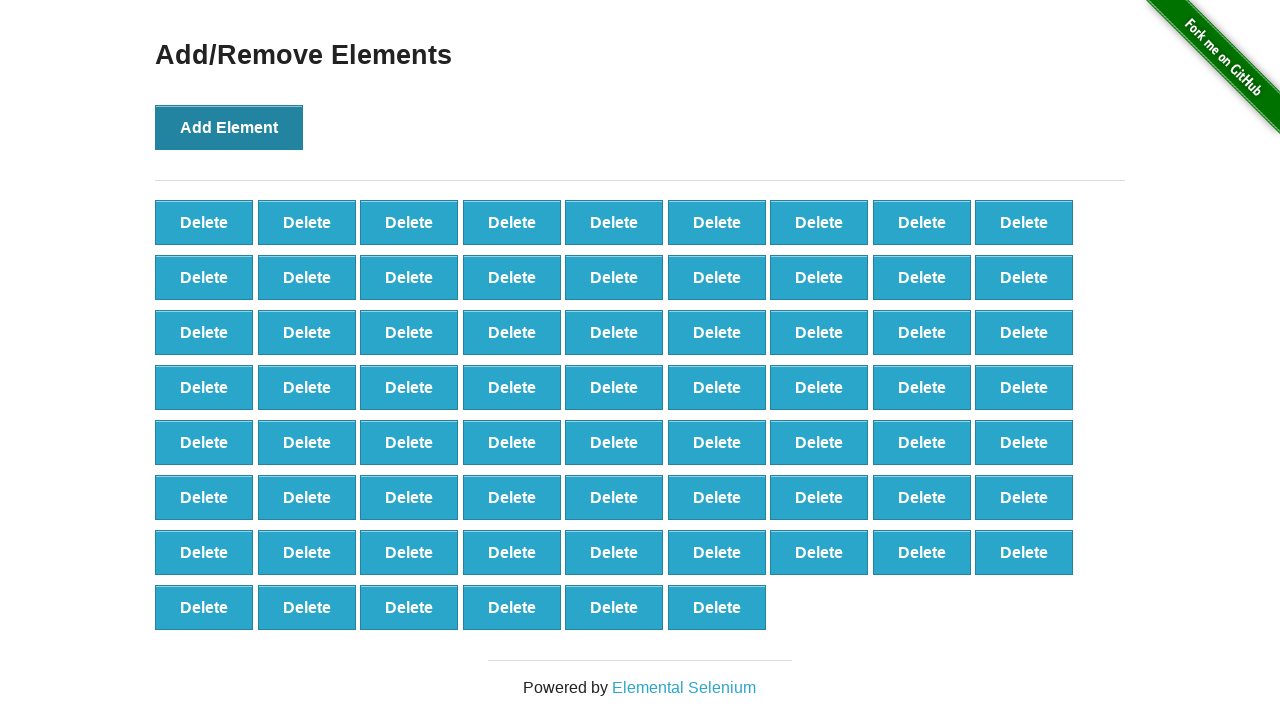

Clicked Add Element button (iteration 70/100) at (229, 127) on button[onclick='addElement()']
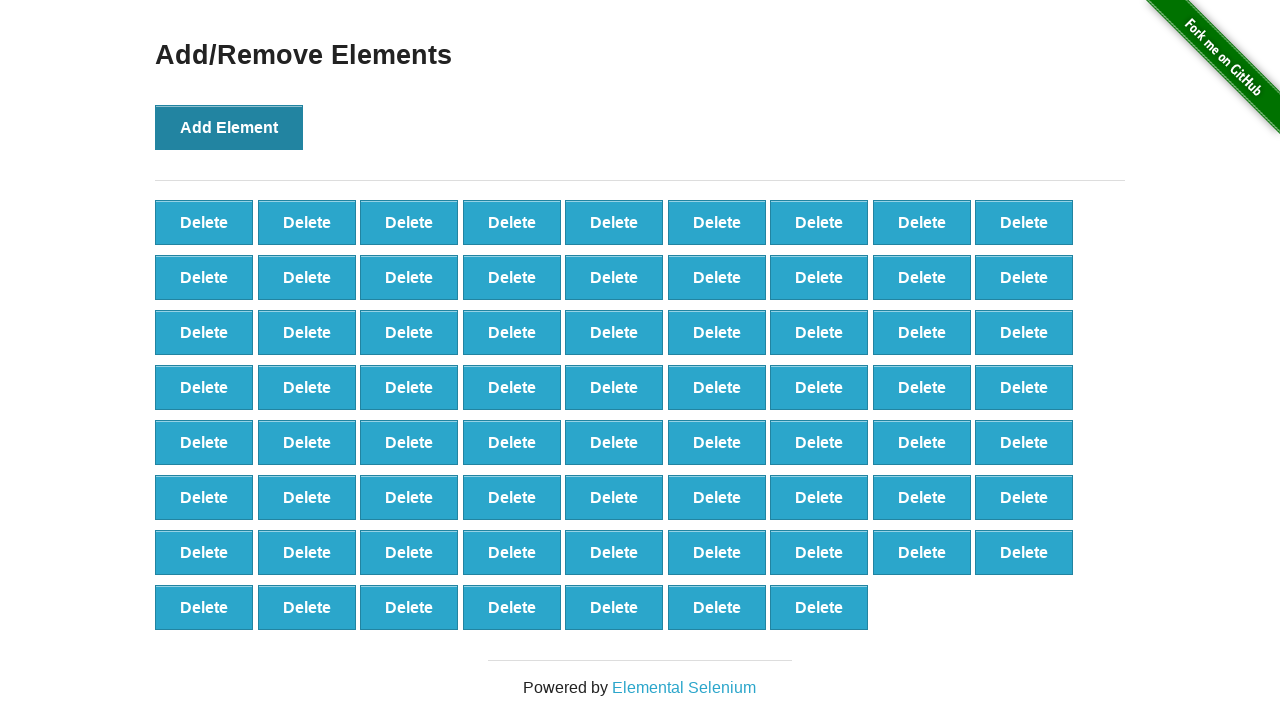

Clicked Add Element button (iteration 71/100) at (229, 127) on button[onclick='addElement()']
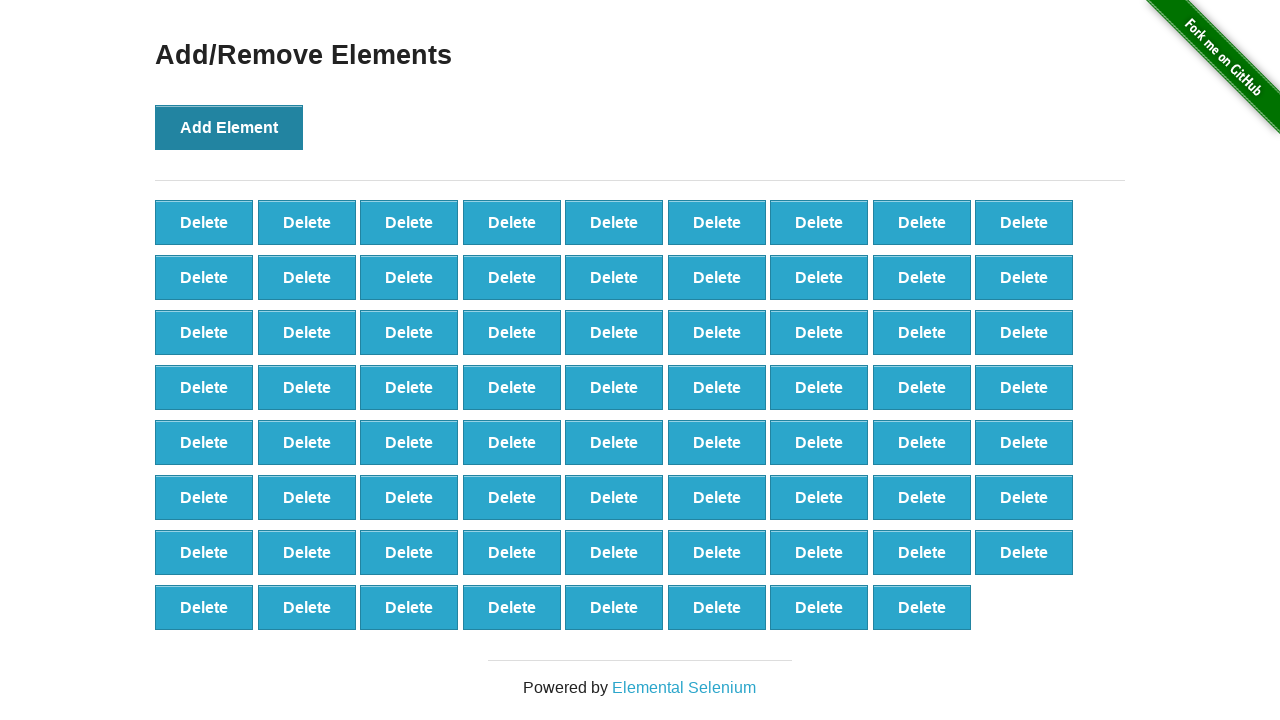

Clicked Add Element button (iteration 72/100) at (229, 127) on button[onclick='addElement()']
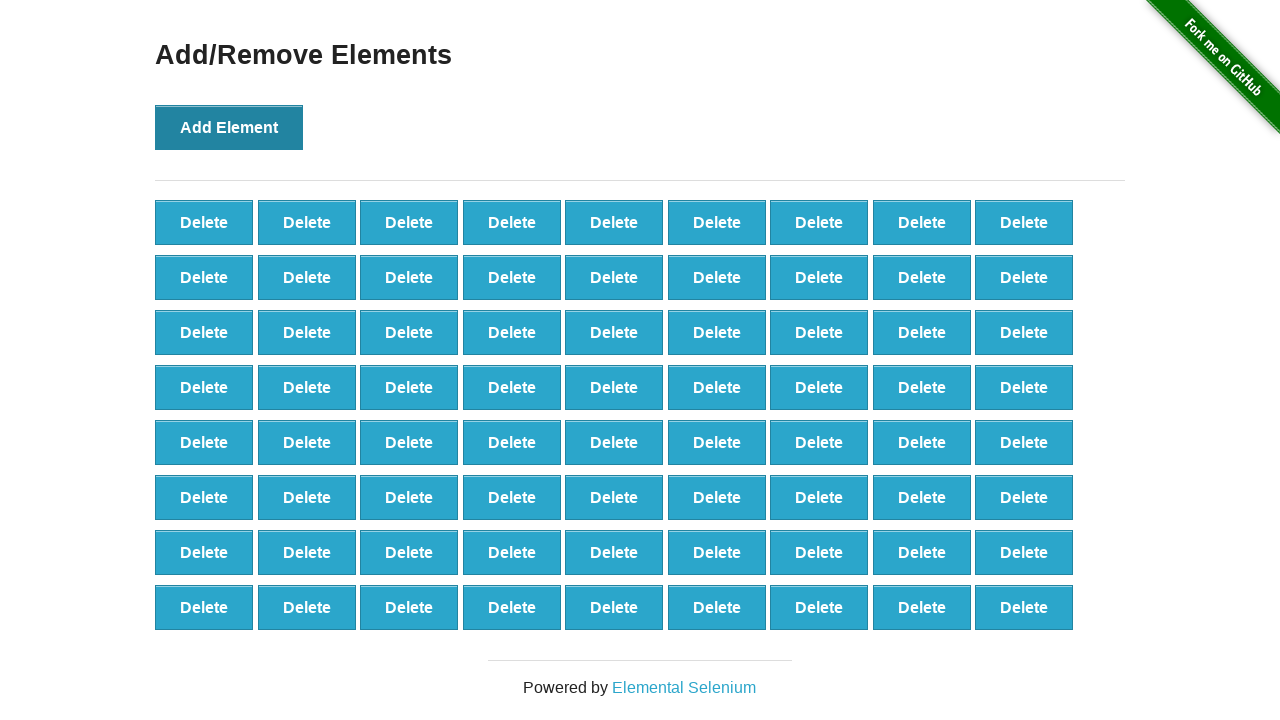

Clicked Add Element button (iteration 73/100) at (229, 127) on button[onclick='addElement()']
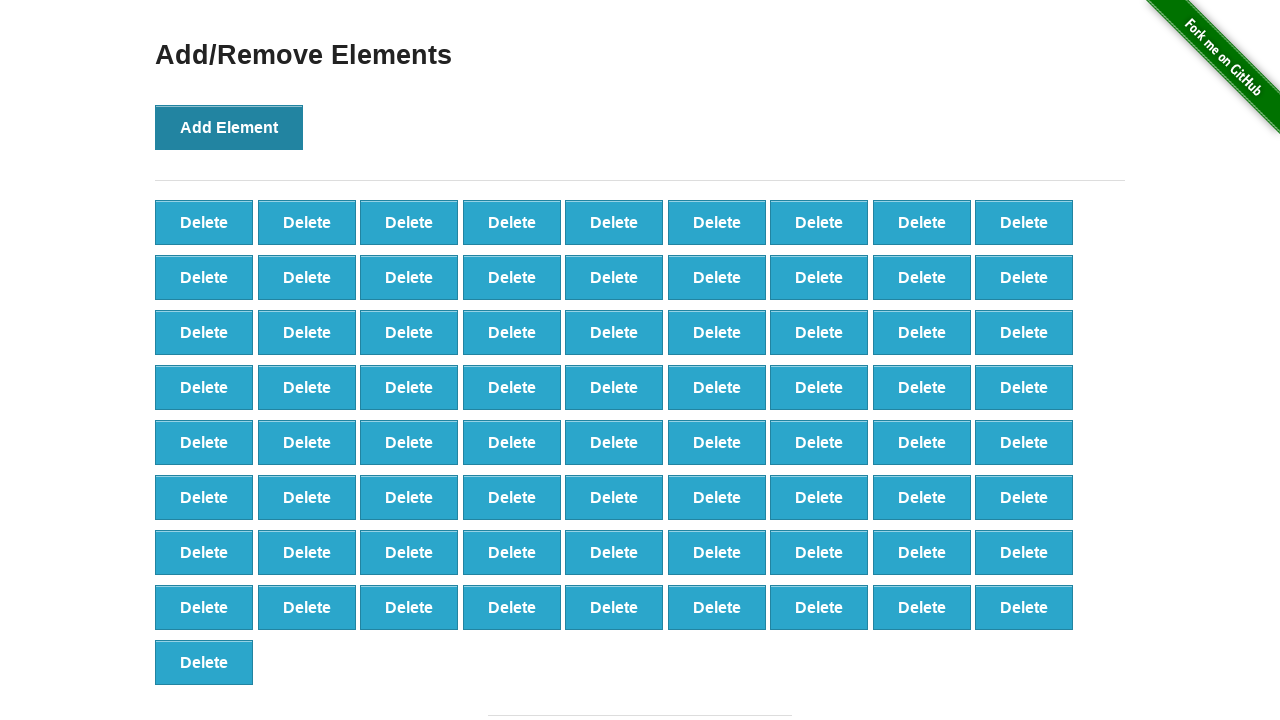

Clicked Add Element button (iteration 74/100) at (229, 127) on button[onclick='addElement()']
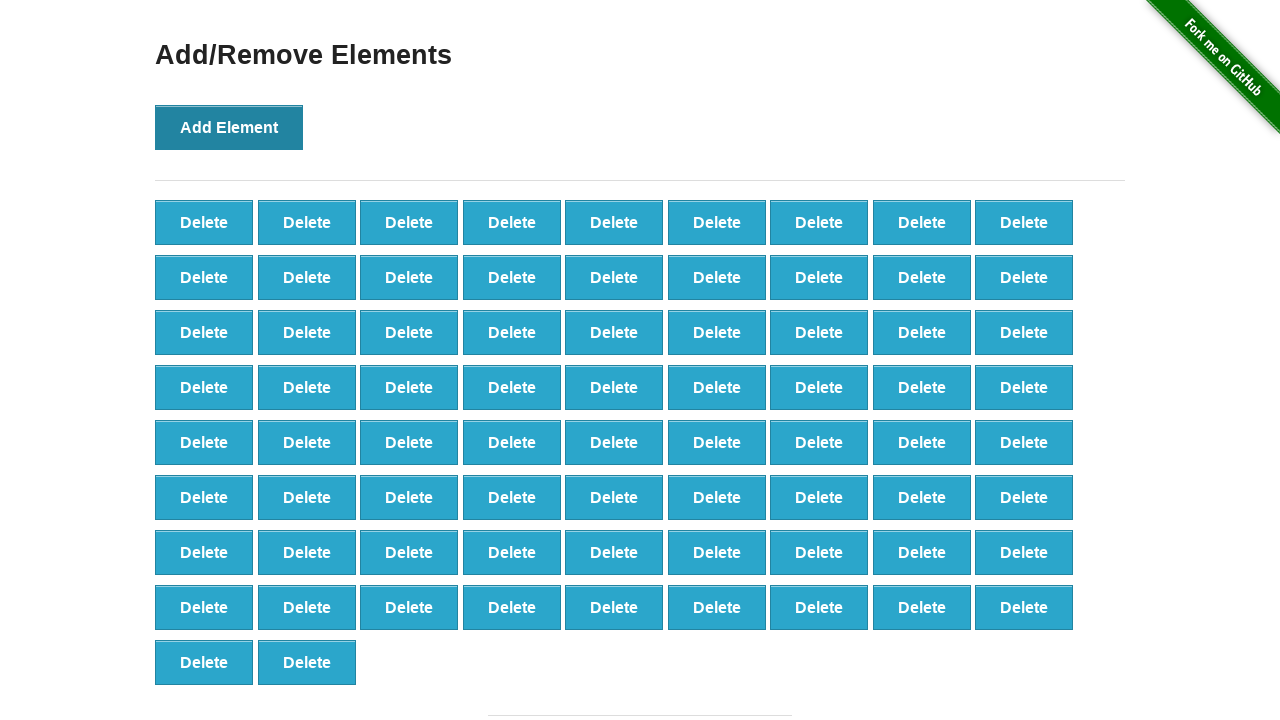

Clicked Add Element button (iteration 75/100) at (229, 127) on button[onclick='addElement()']
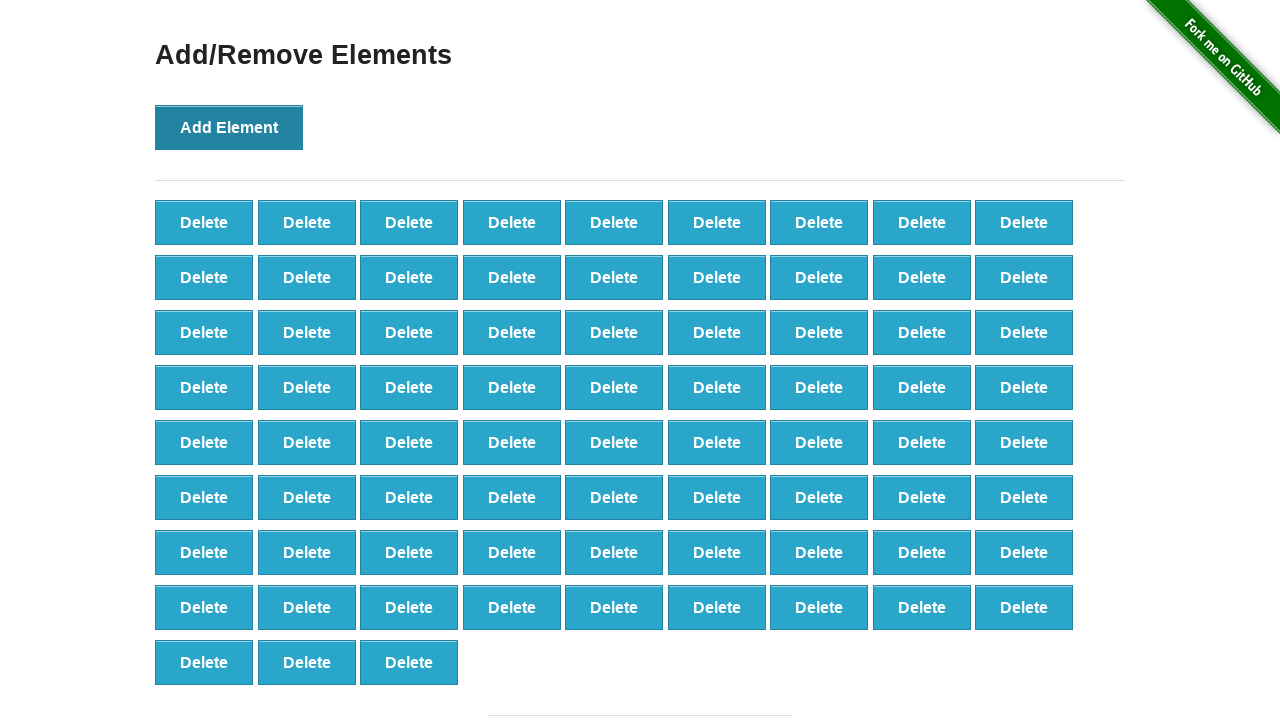

Clicked Add Element button (iteration 76/100) at (229, 127) on button[onclick='addElement()']
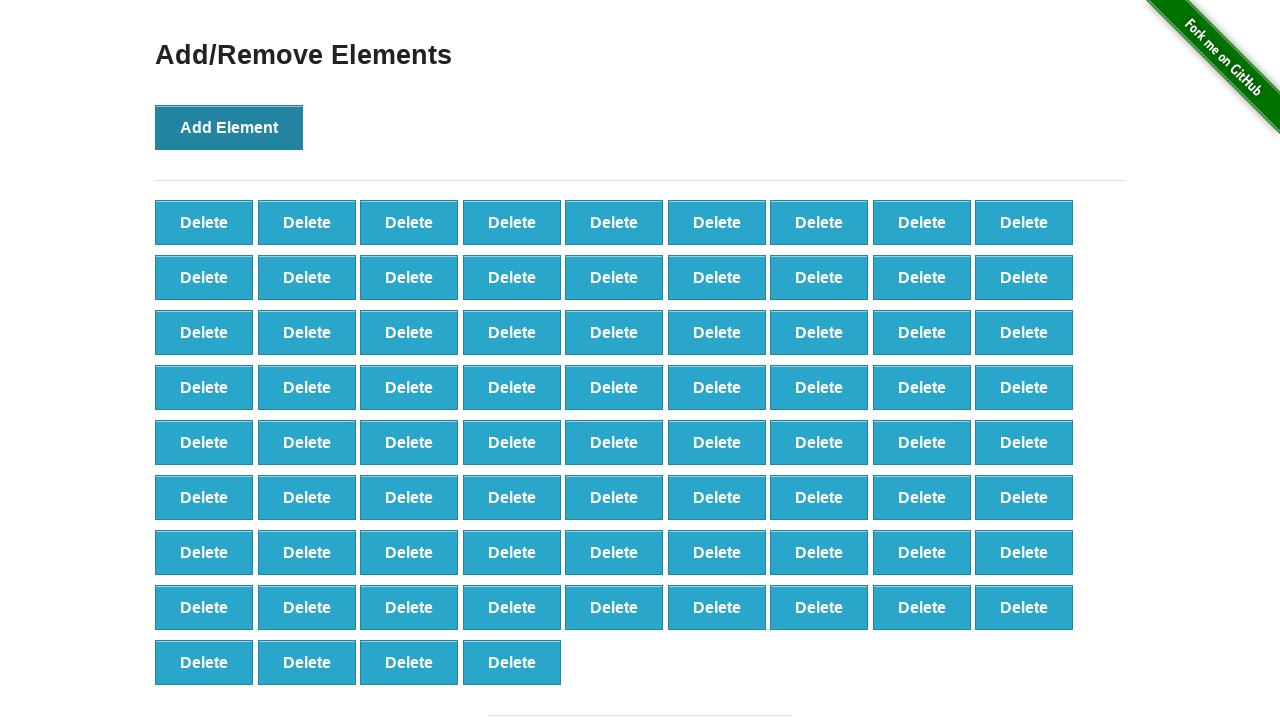

Clicked Add Element button (iteration 77/100) at (229, 127) on button[onclick='addElement()']
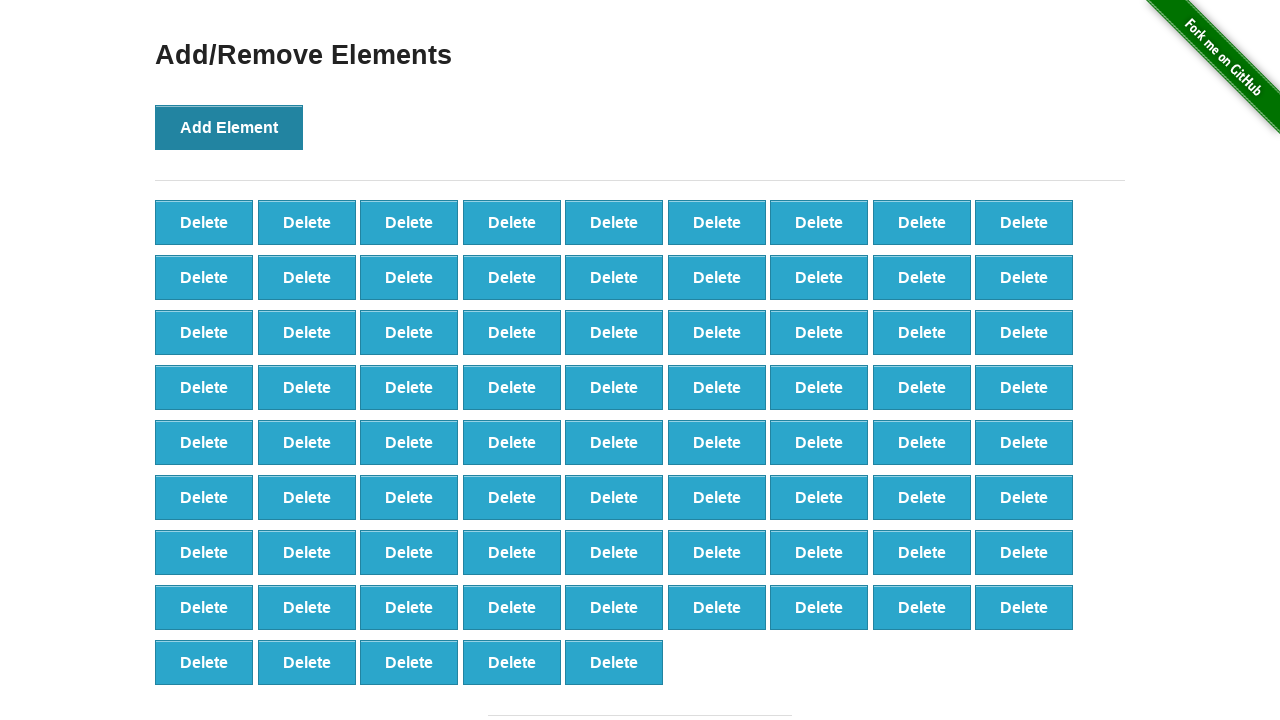

Clicked Add Element button (iteration 78/100) at (229, 127) on button[onclick='addElement()']
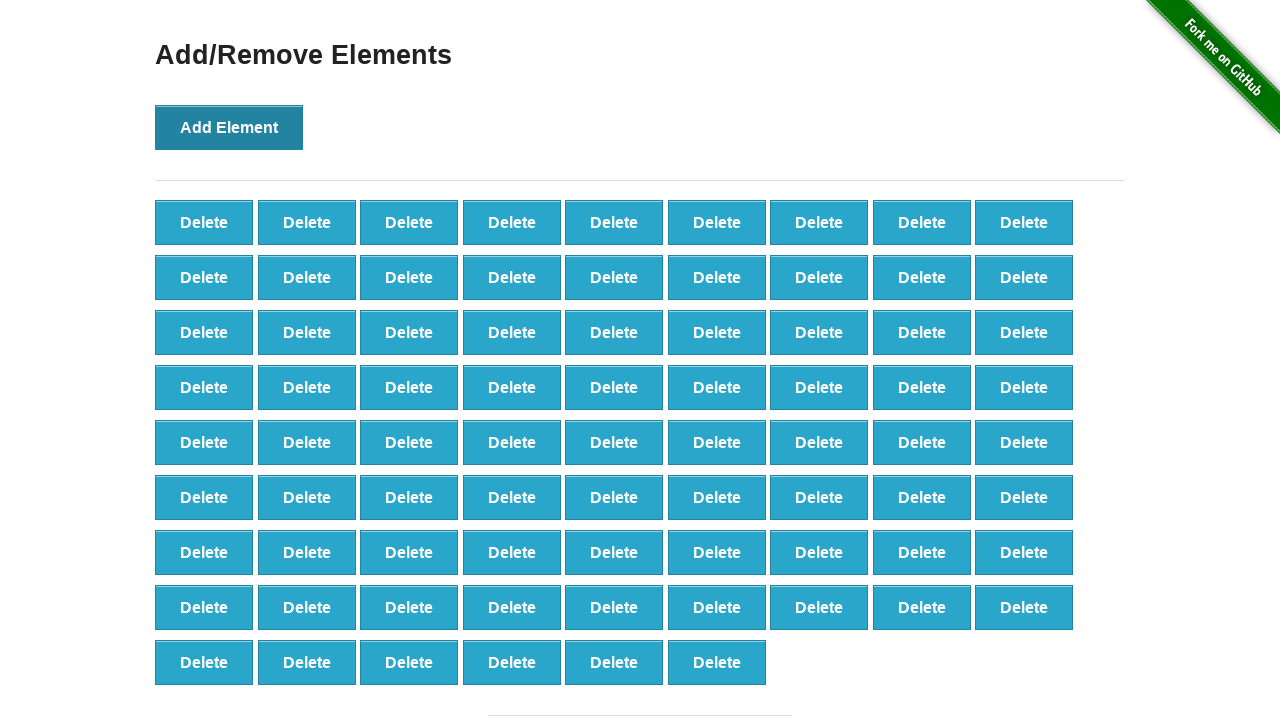

Clicked Add Element button (iteration 79/100) at (229, 127) on button[onclick='addElement()']
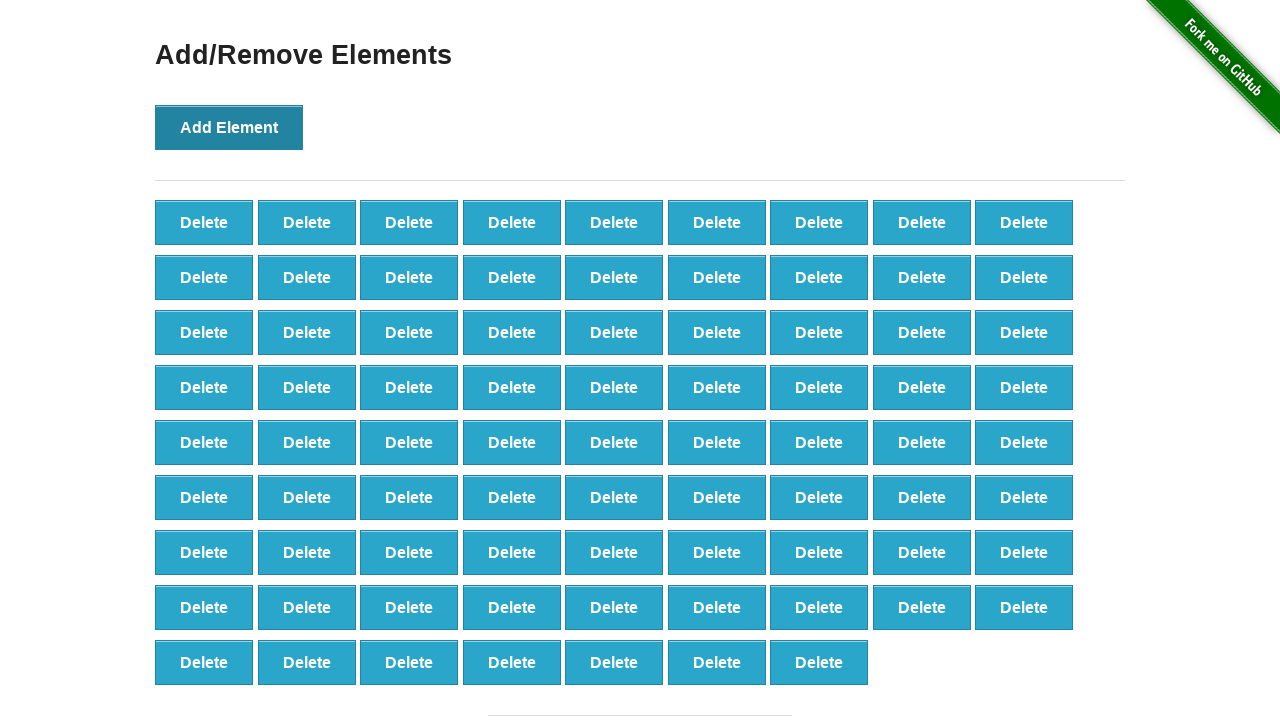

Clicked Add Element button (iteration 80/100) at (229, 127) on button[onclick='addElement()']
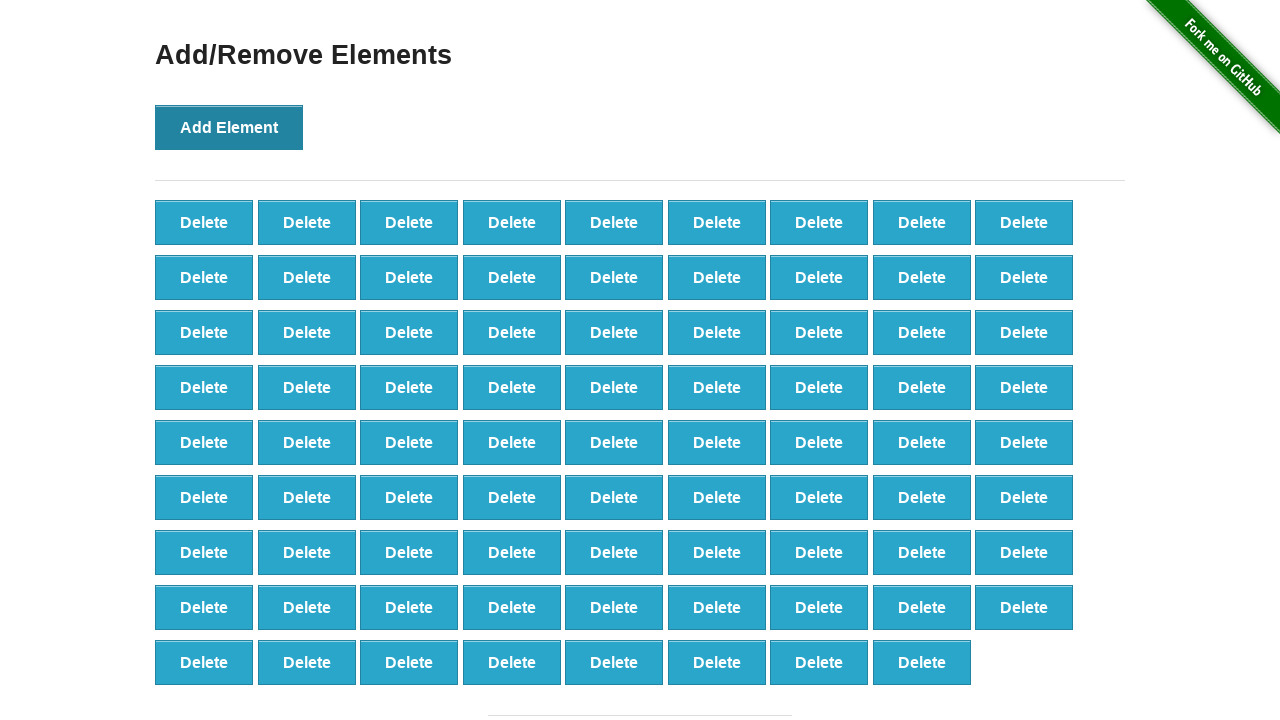

Clicked Add Element button (iteration 81/100) at (229, 127) on button[onclick='addElement()']
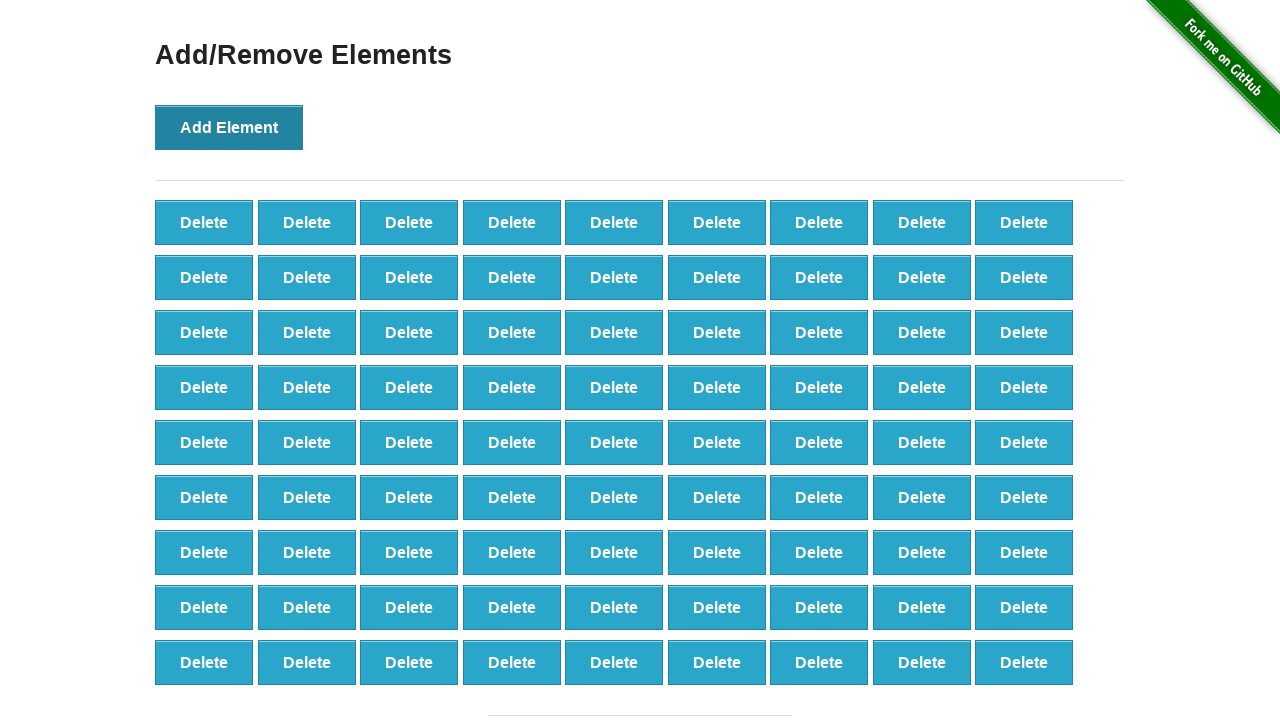

Clicked Add Element button (iteration 82/100) at (229, 127) on button[onclick='addElement()']
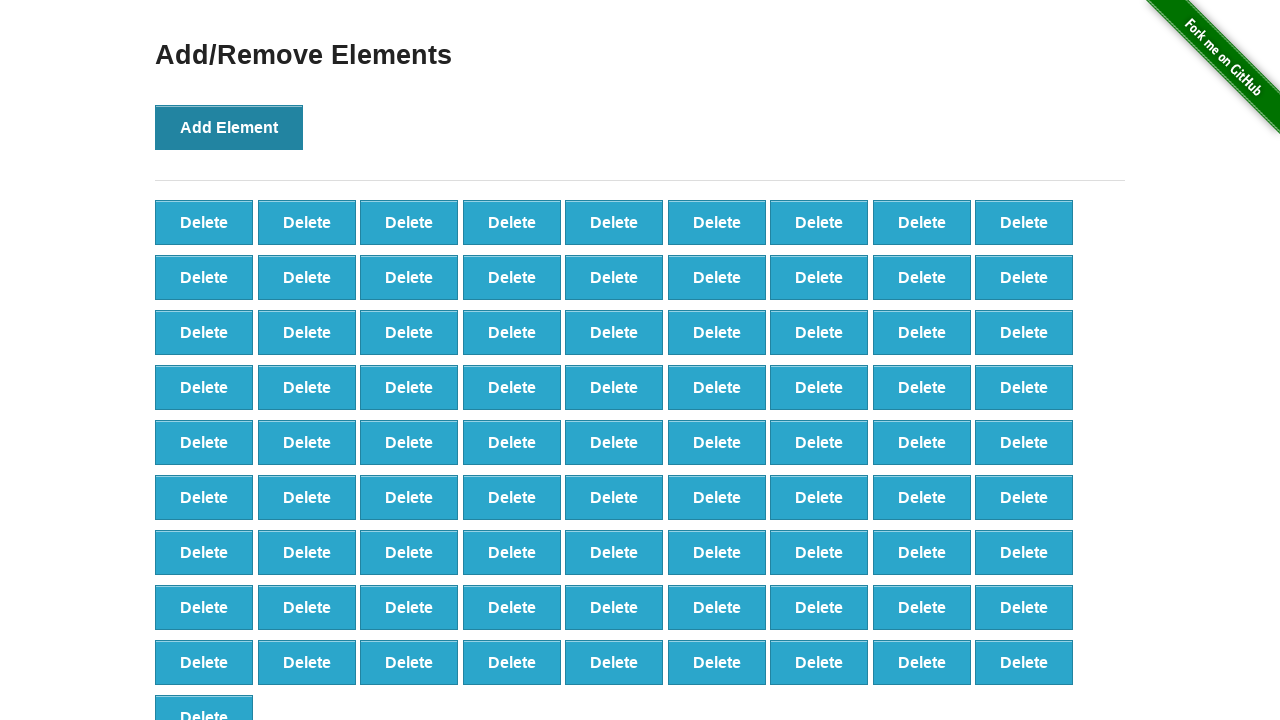

Clicked Add Element button (iteration 83/100) at (229, 127) on button[onclick='addElement()']
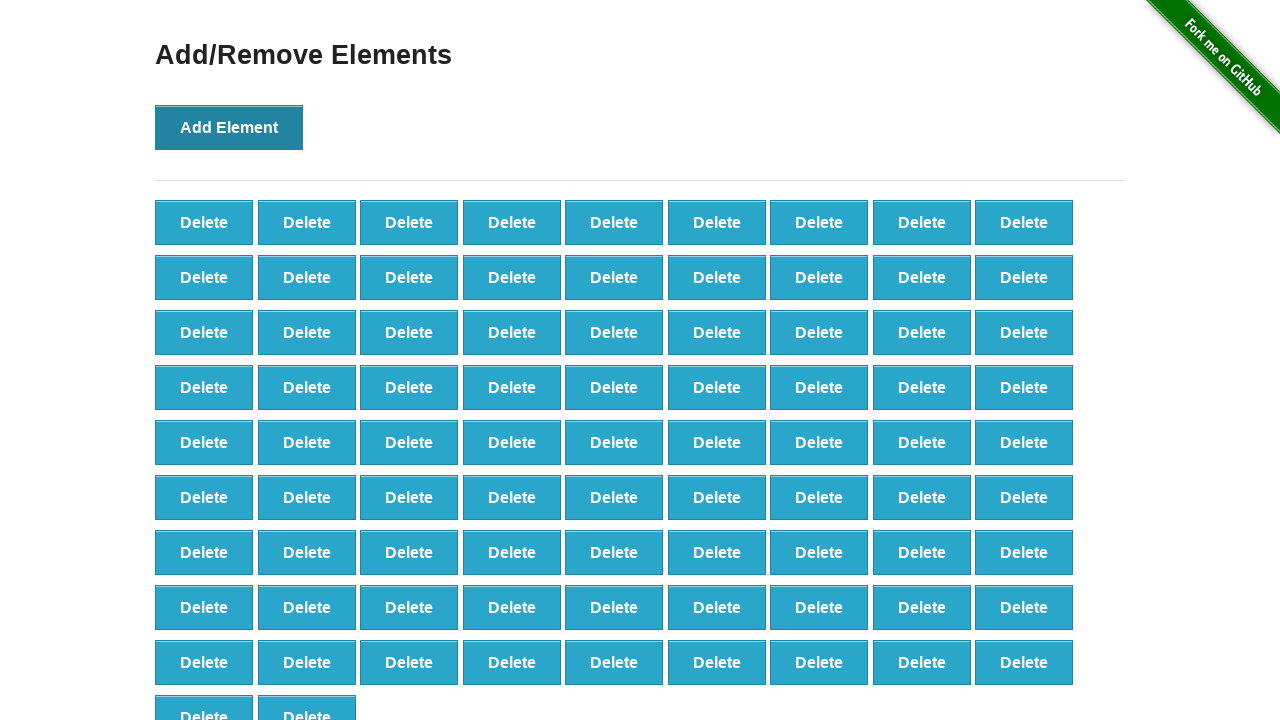

Clicked Add Element button (iteration 84/100) at (229, 127) on button[onclick='addElement()']
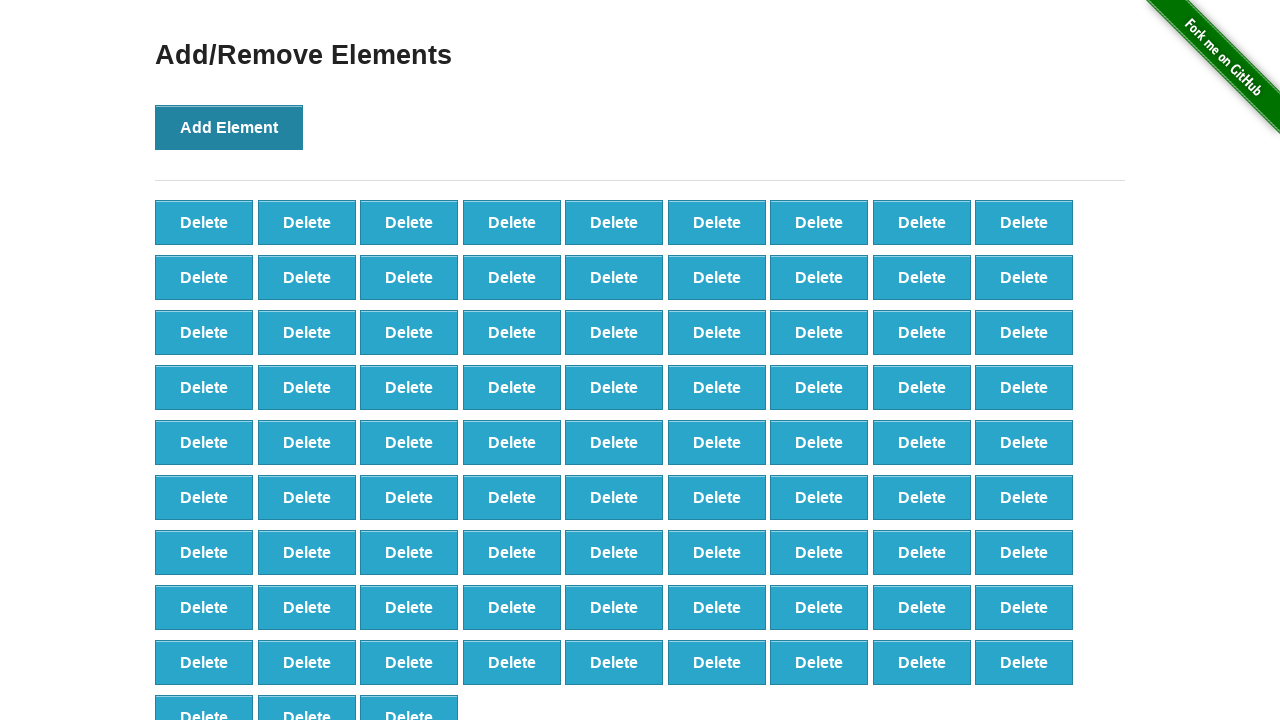

Clicked Add Element button (iteration 85/100) at (229, 127) on button[onclick='addElement()']
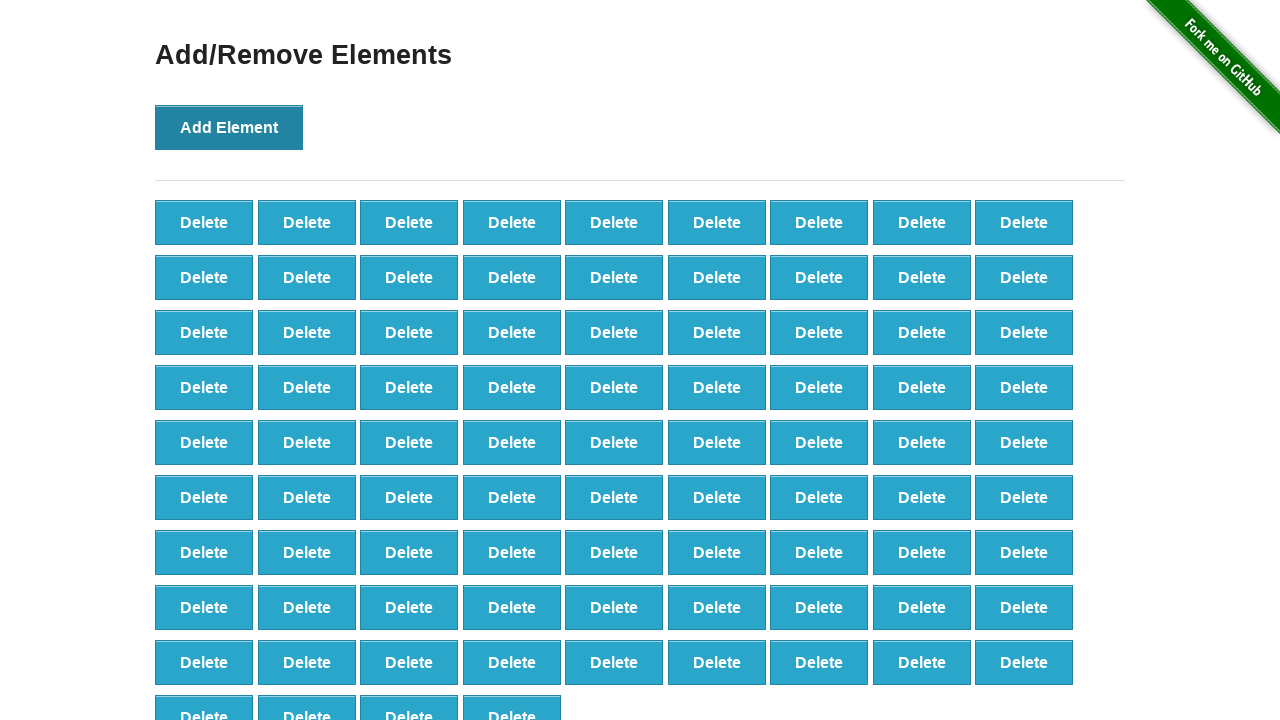

Clicked Add Element button (iteration 86/100) at (229, 127) on button[onclick='addElement()']
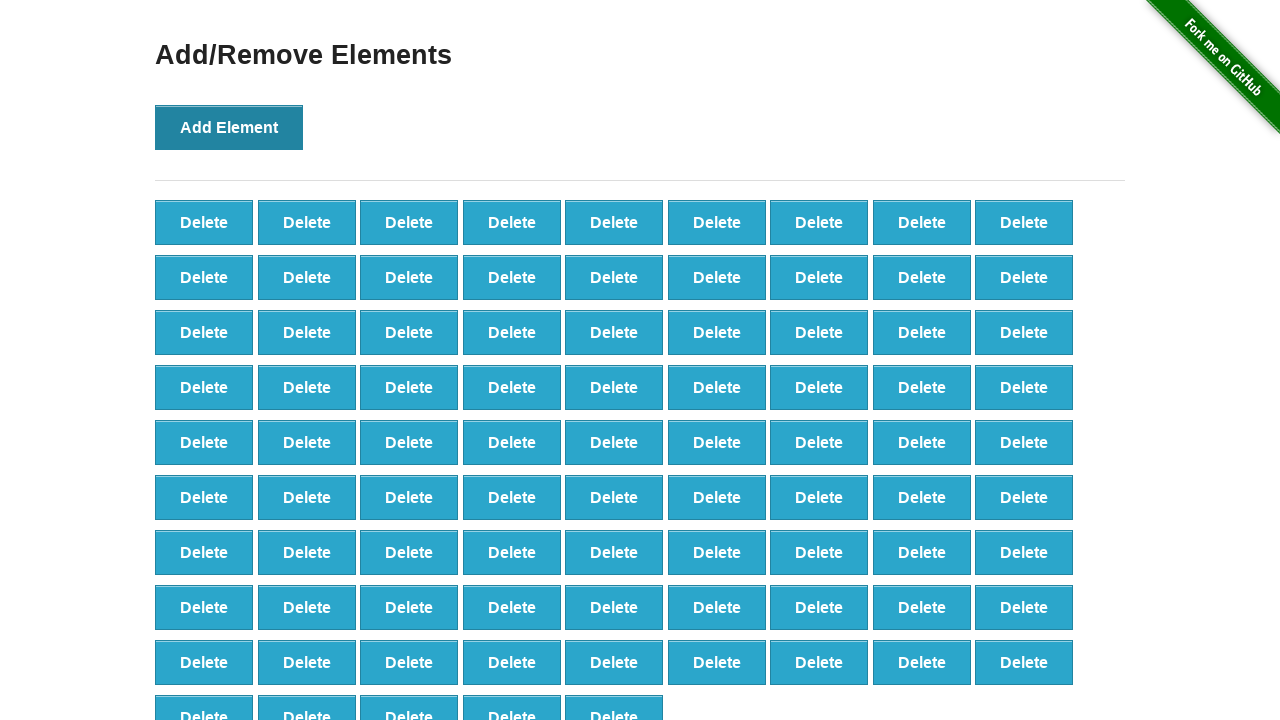

Clicked Add Element button (iteration 87/100) at (229, 127) on button[onclick='addElement()']
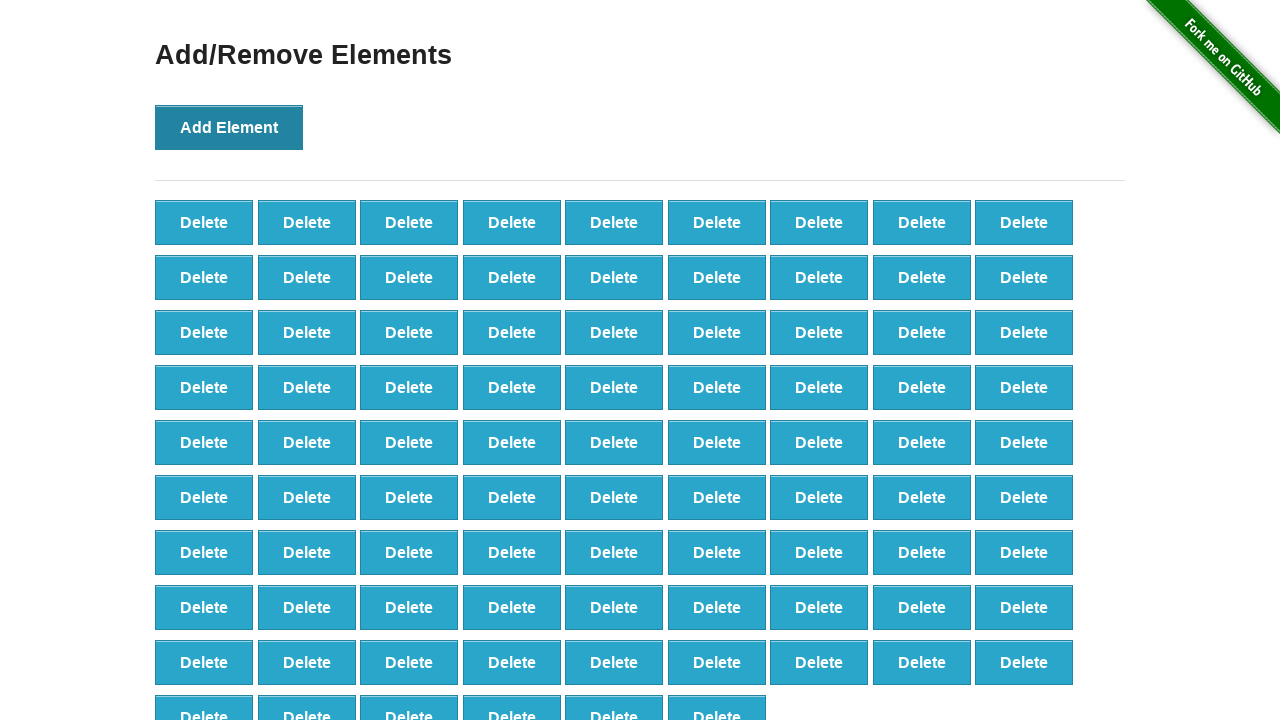

Clicked Add Element button (iteration 88/100) at (229, 127) on button[onclick='addElement()']
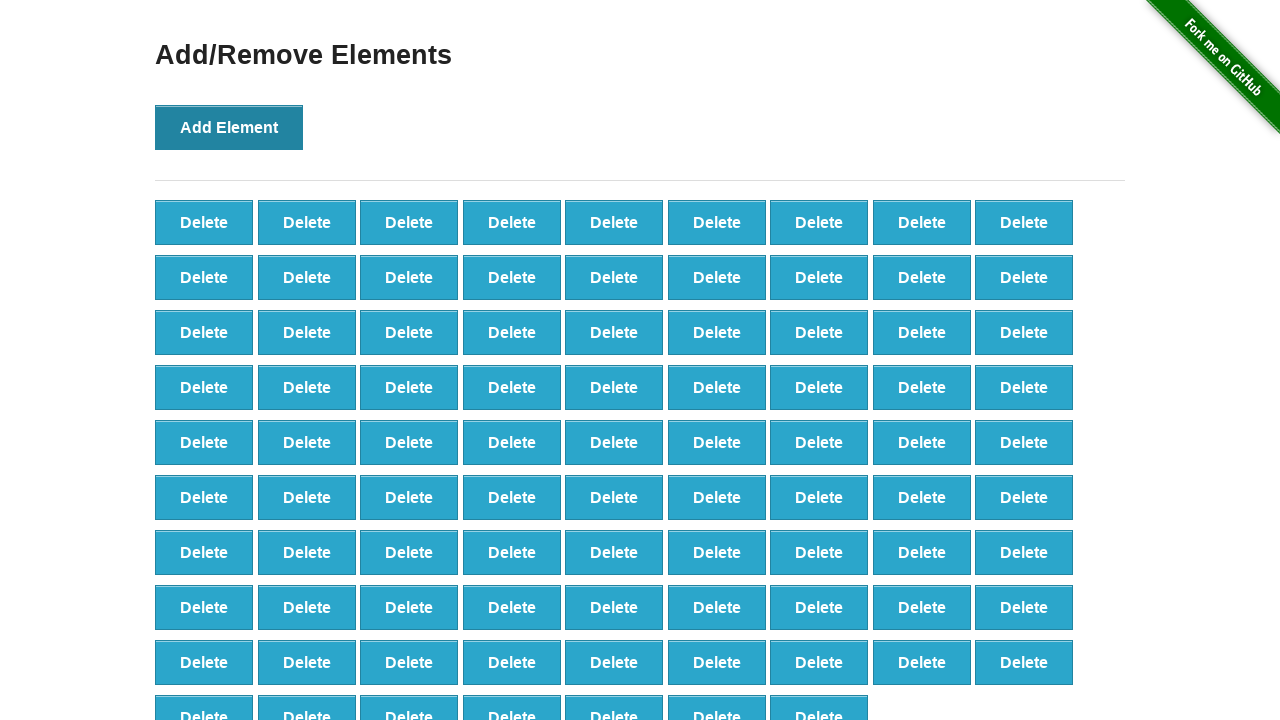

Clicked Add Element button (iteration 89/100) at (229, 127) on button[onclick='addElement()']
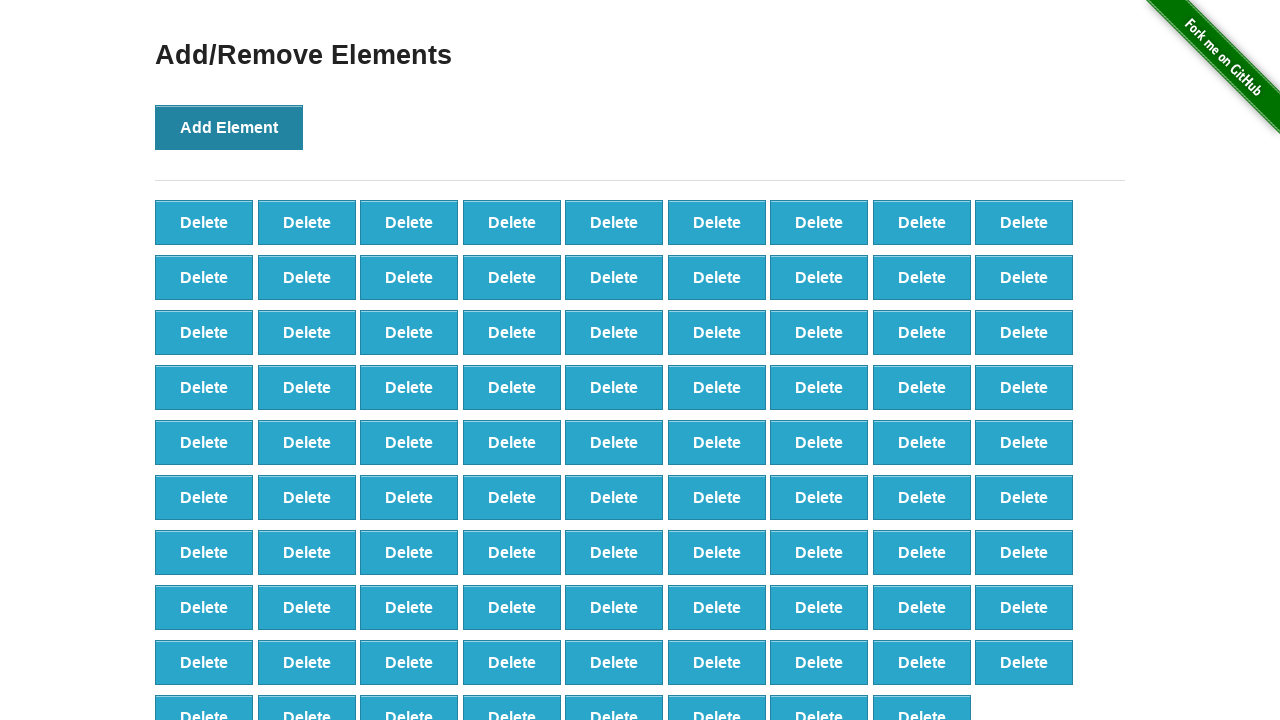

Clicked Add Element button (iteration 90/100) at (229, 127) on button[onclick='addElement()']
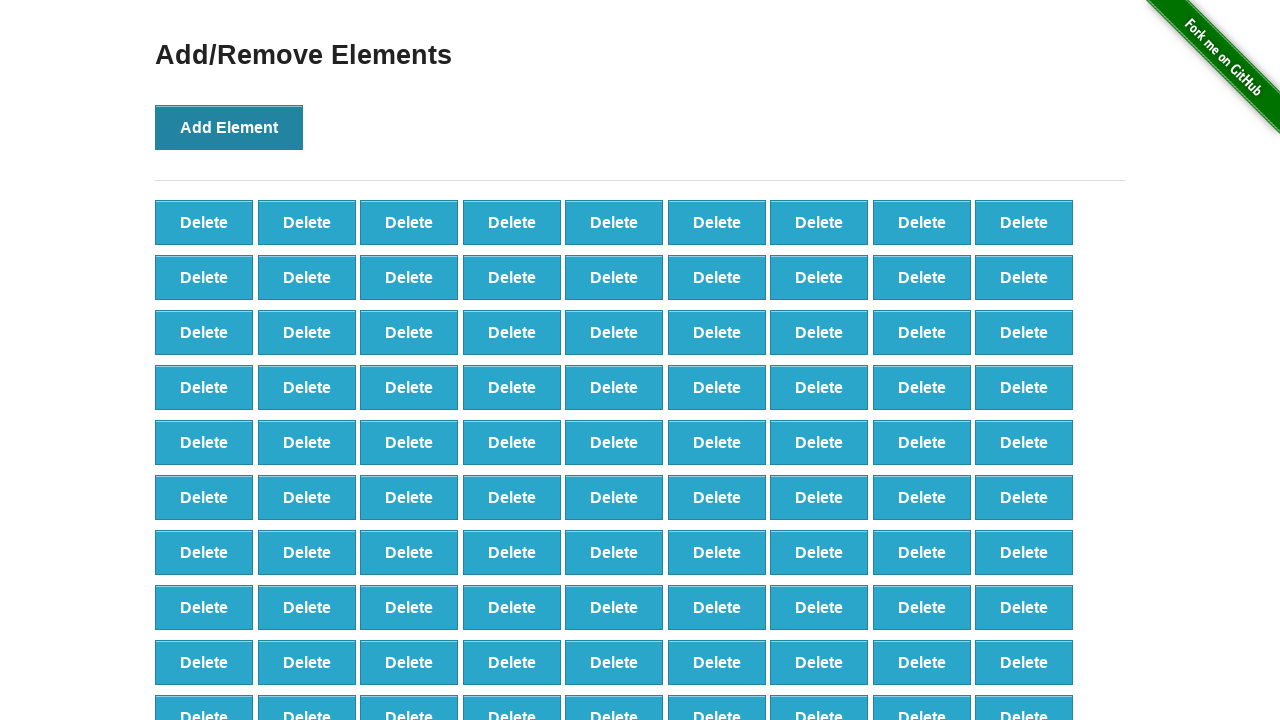

Clicked Add Element button (iteration 91/100) at (229, 127) on button[onclick='addElement()']
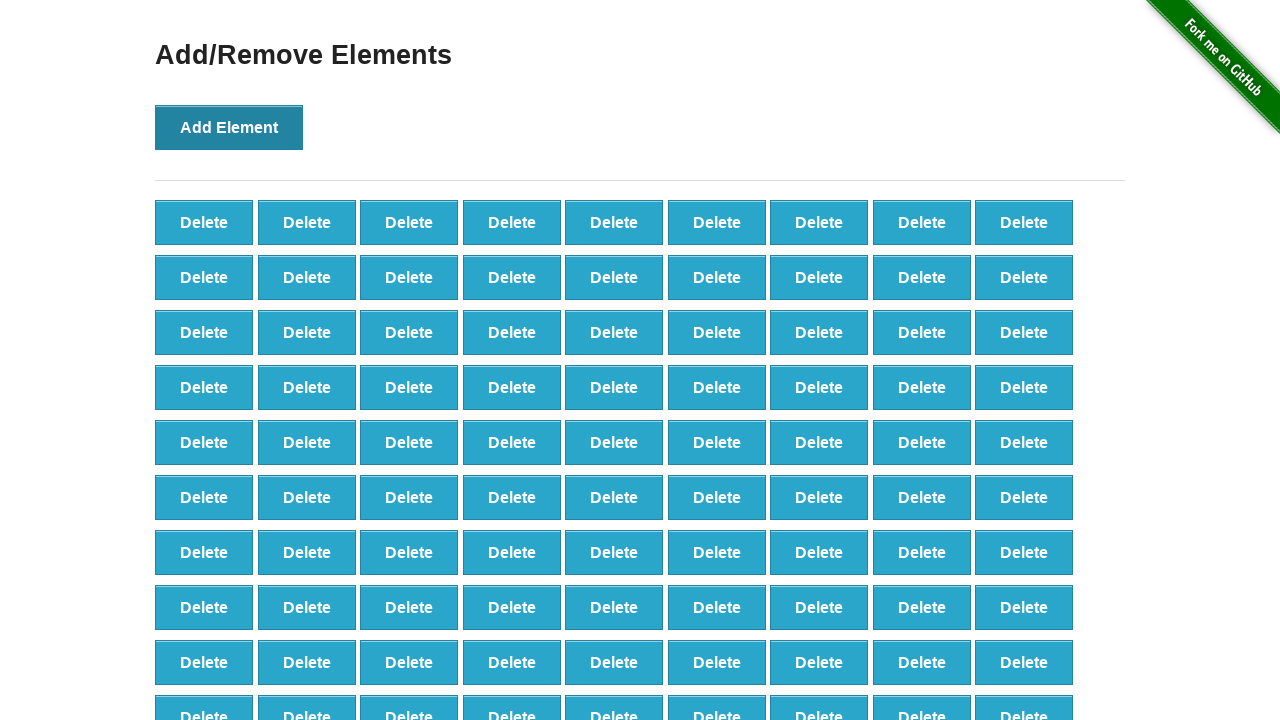

Clicked Add Element button (iteration 92/100) at (229, 127) on button[onclick='addElement()']
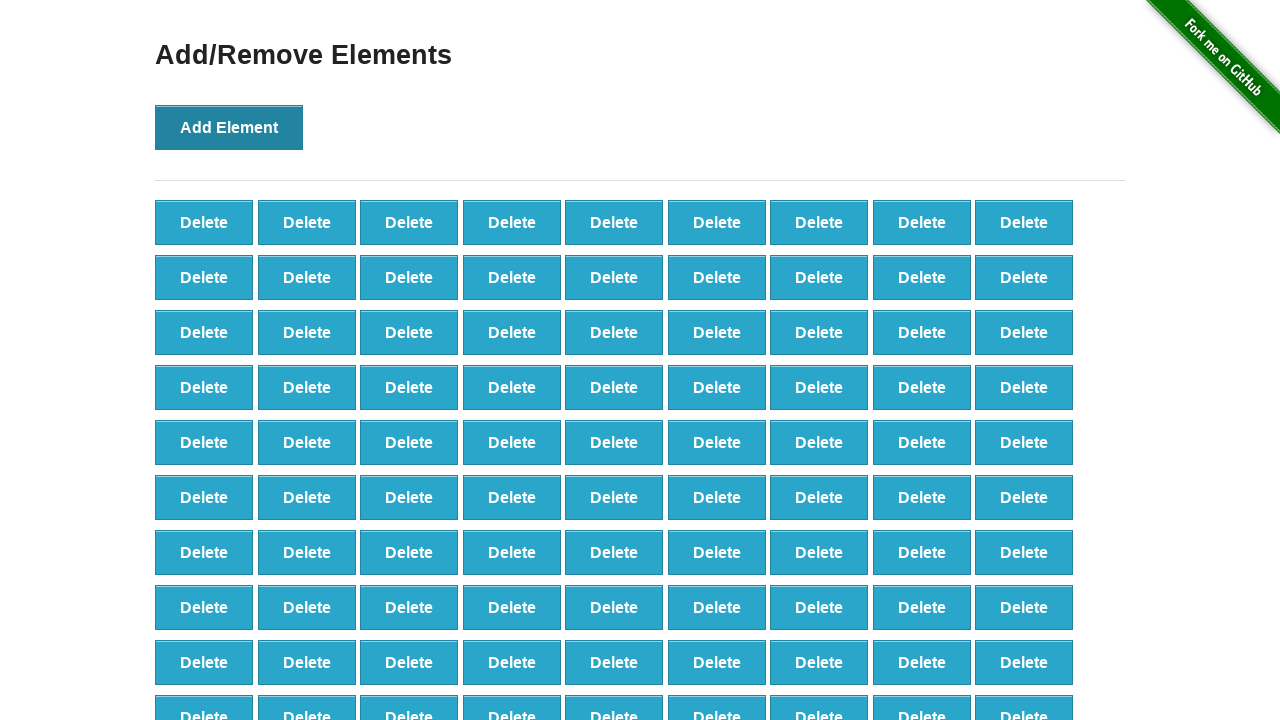

Clicked Add Element button (iteration 93/100) at (229, 127) on button[onclick='addElement()']
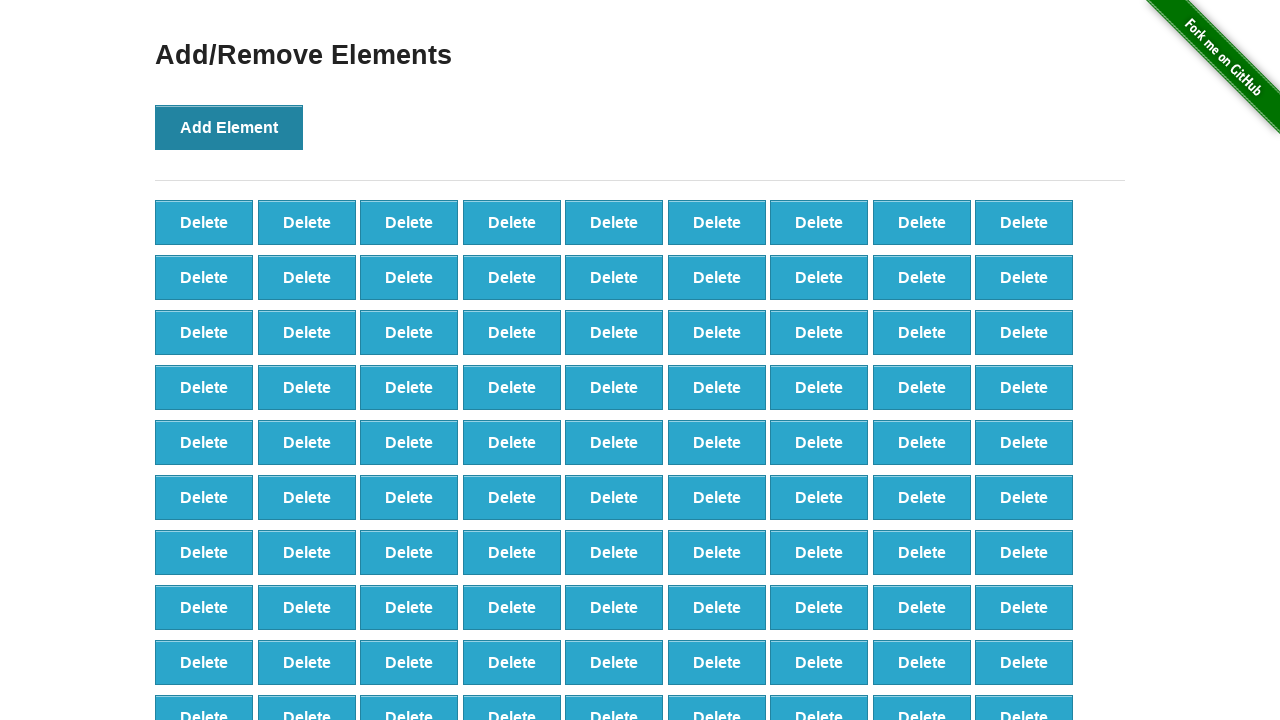

Clicked Add Element button (iteration 94/100) at (229, 127) on button[onclick='addElement()']
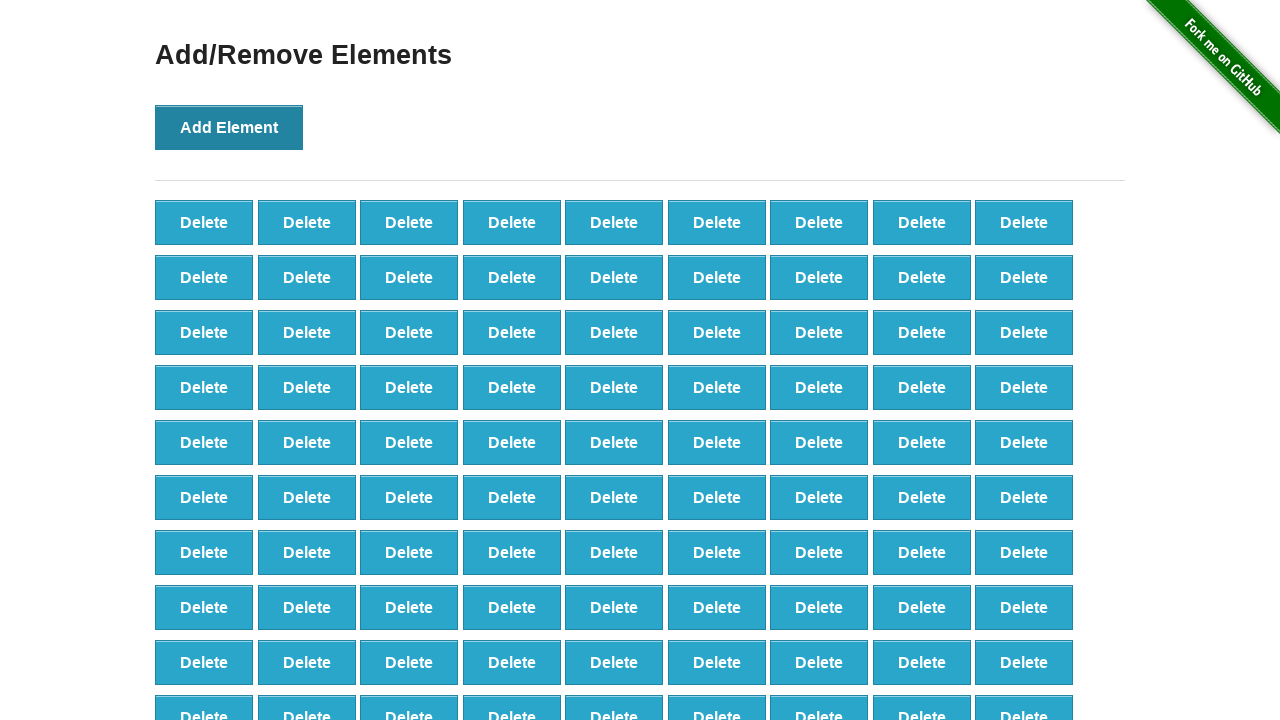

Clicked Add Element button (iteration 95/100) at (229, 127) on button[onclick='addElement()']
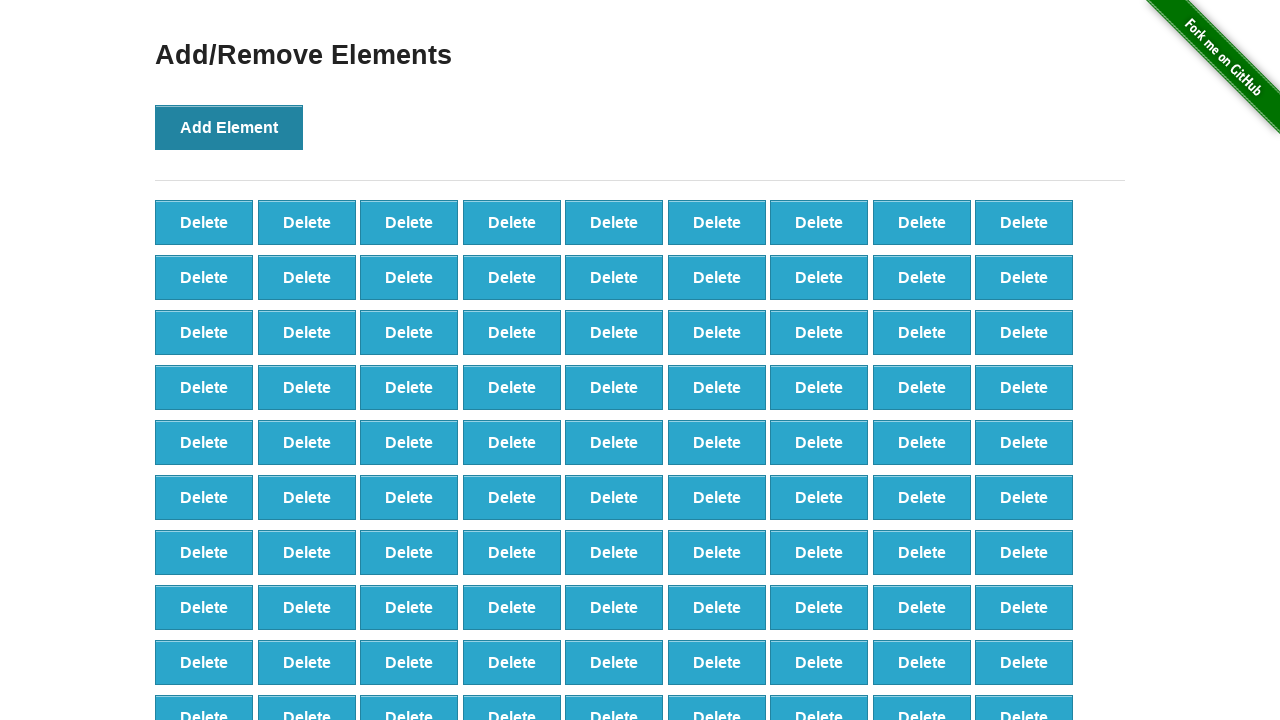

Clicked Add Element button (iteration 96/100) at (229, 127) on button[onclick='addElement()']
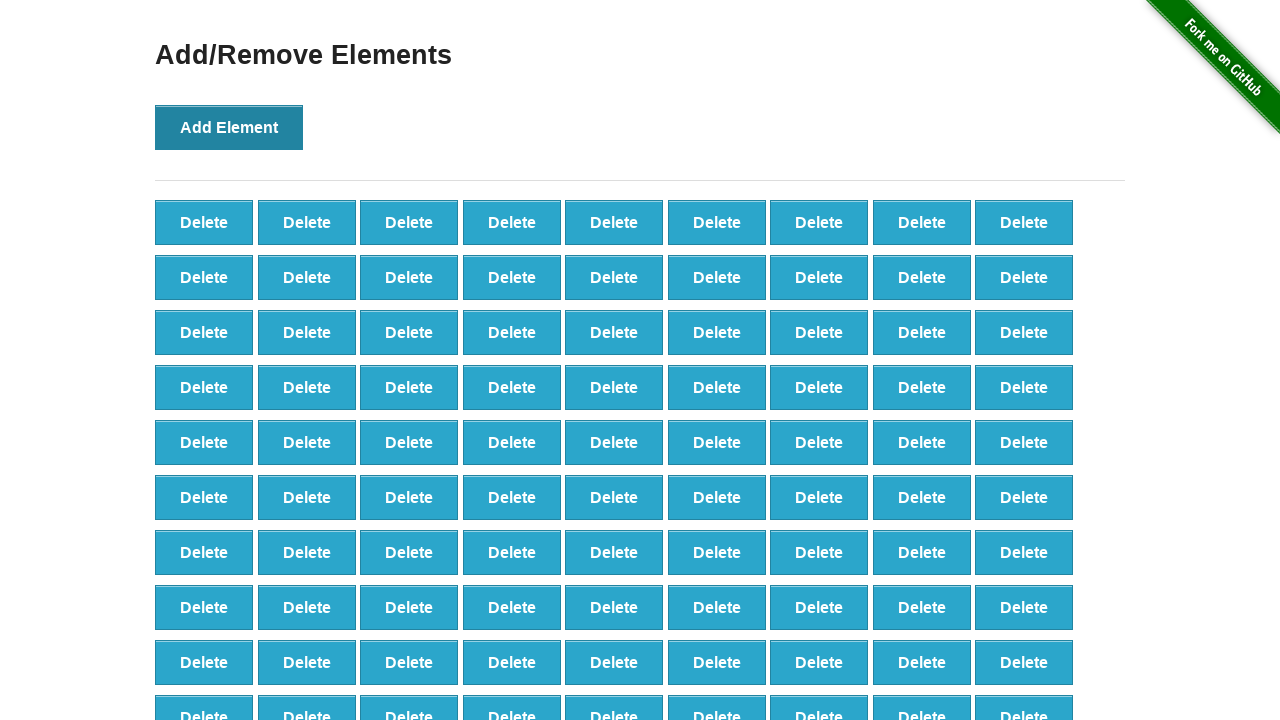

Clicked Add Element button (iteration 97/100) at (229, 127) on button[onclick='addElement()']
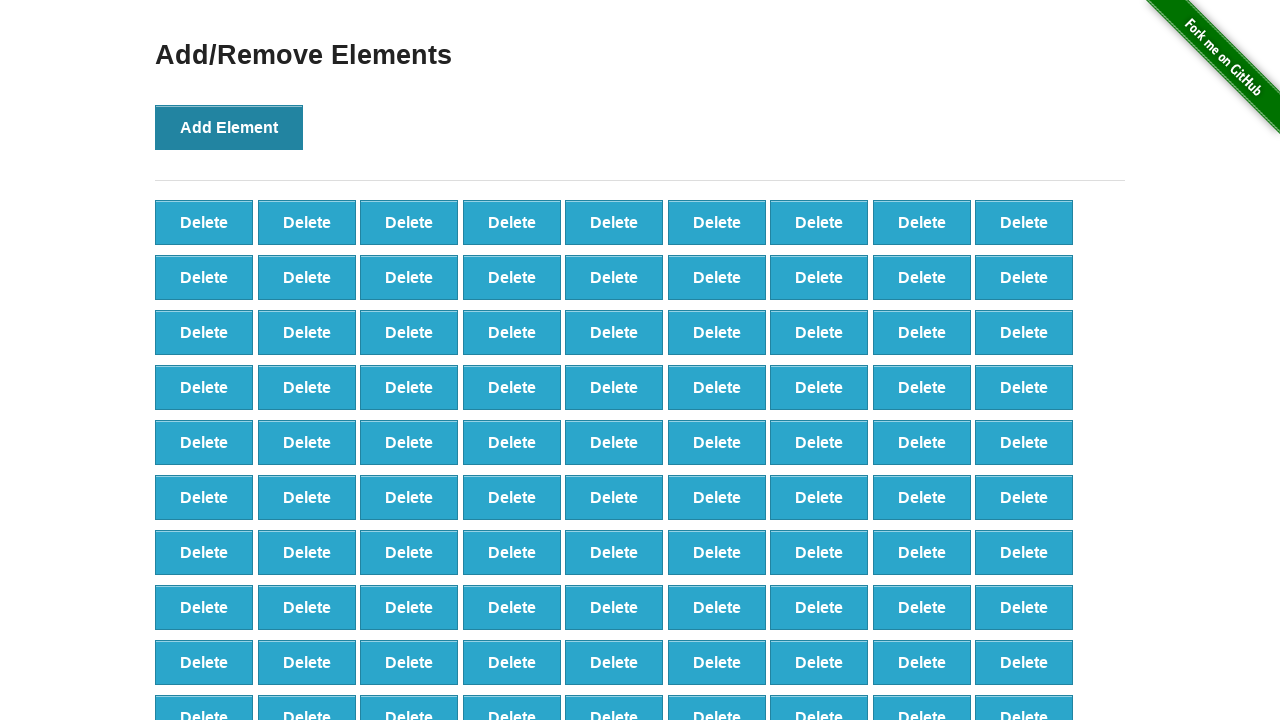

Clicked Add Element button (iteration 98/100) at (229, 127) on button[onclick='addElement()']
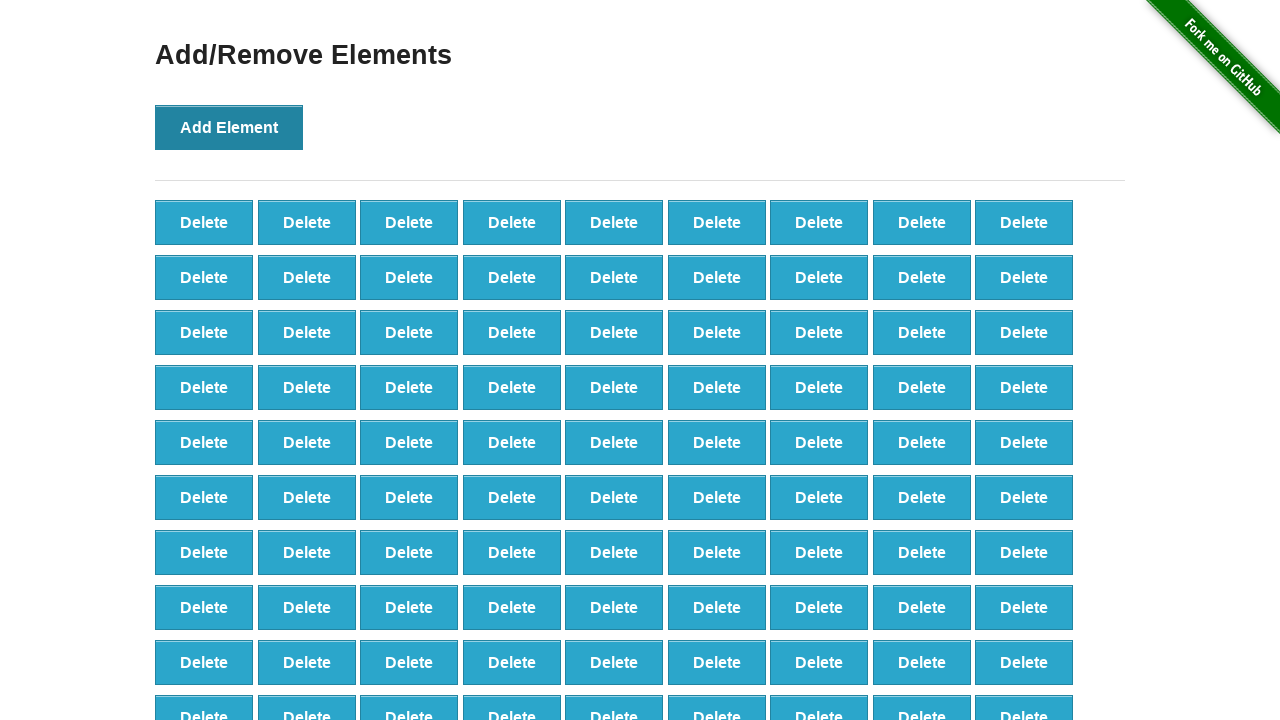

Clicked Add Element button (iteration 99/100) at (229, 127) on button[onclick='addElement()']
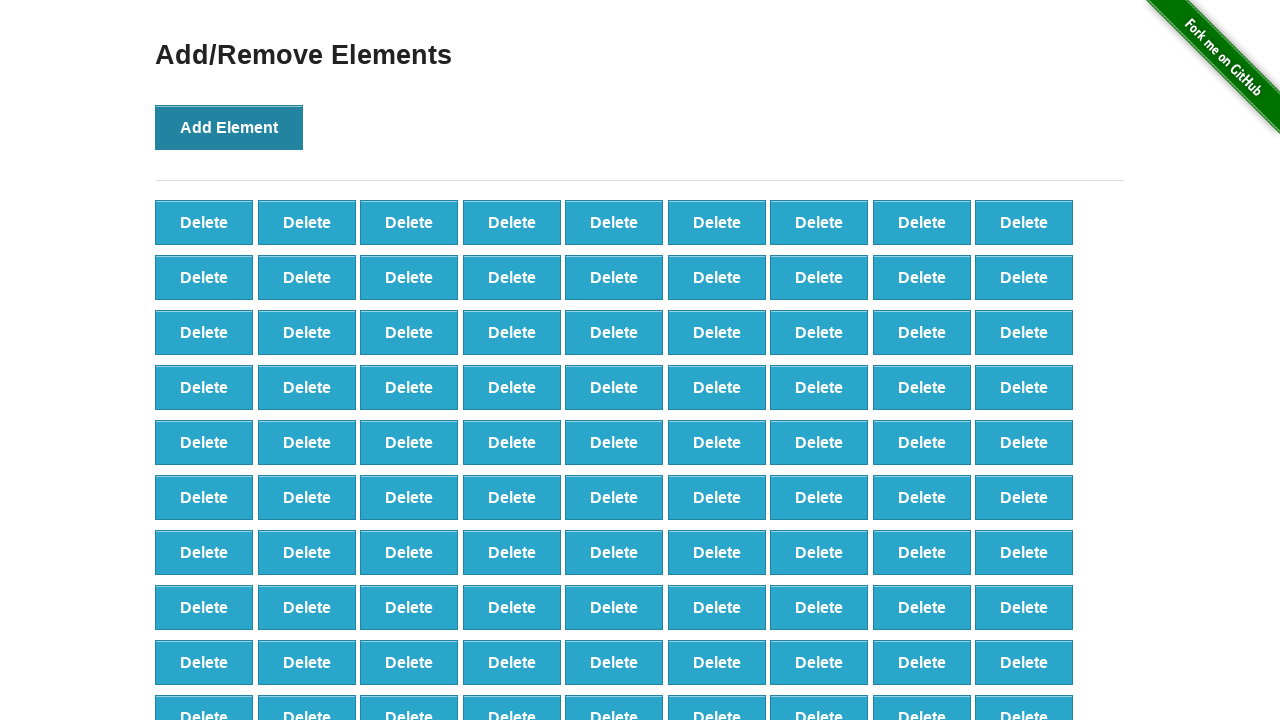

Clicked Add Element button (iteration 100/100) at (229, 127) on button[onclick='addElement()']
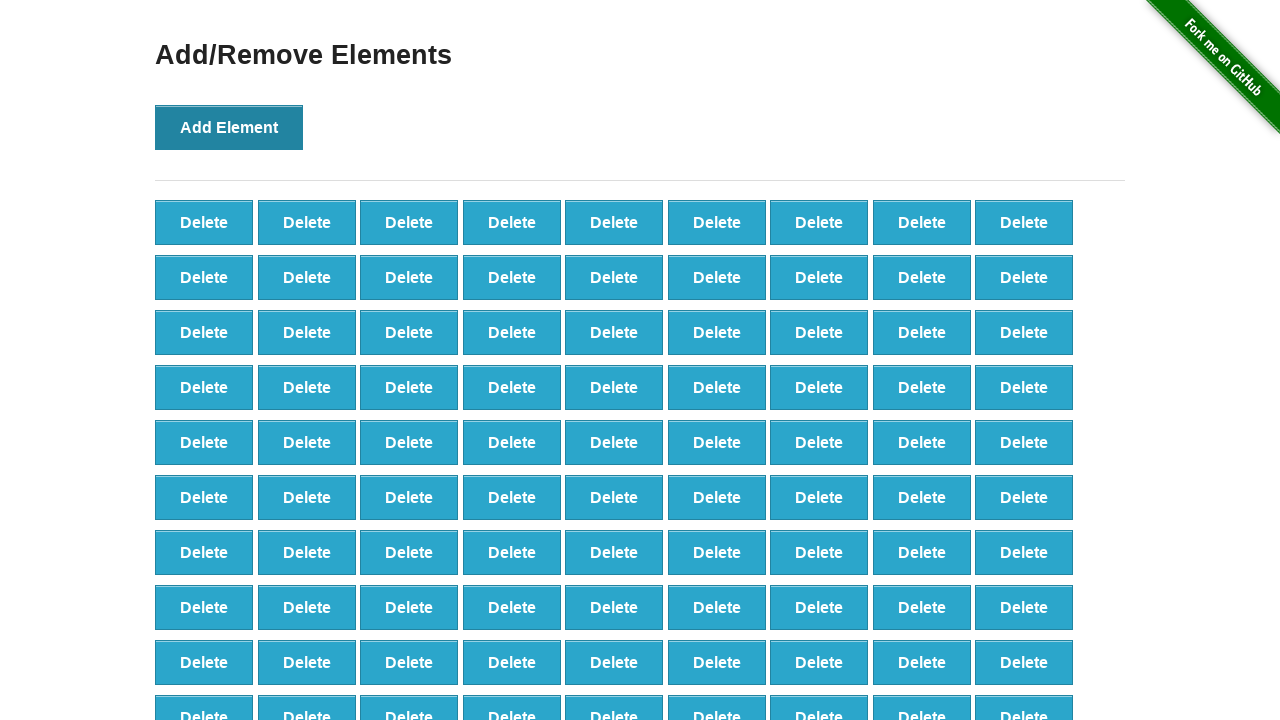

Counted 100 delete buttons after adding 100 elements
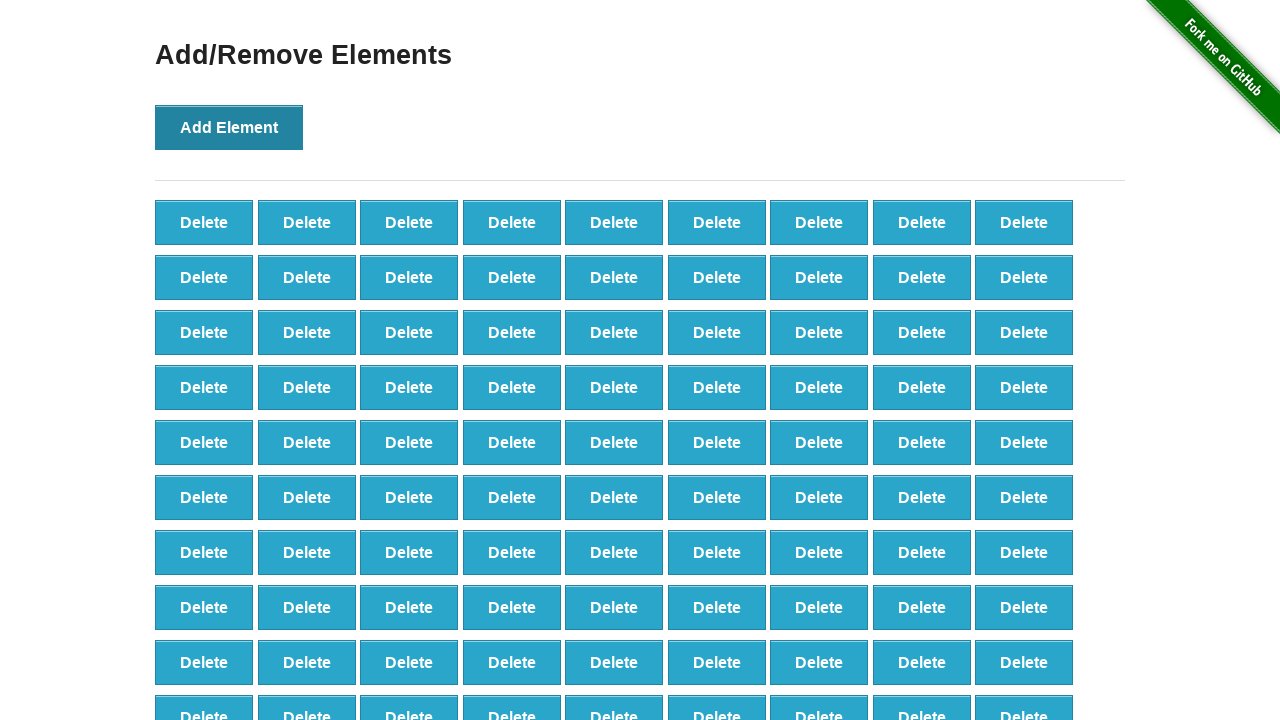

Deleted element (iteration 1/40) at (204, 222) on button.added-manually >> nth=0
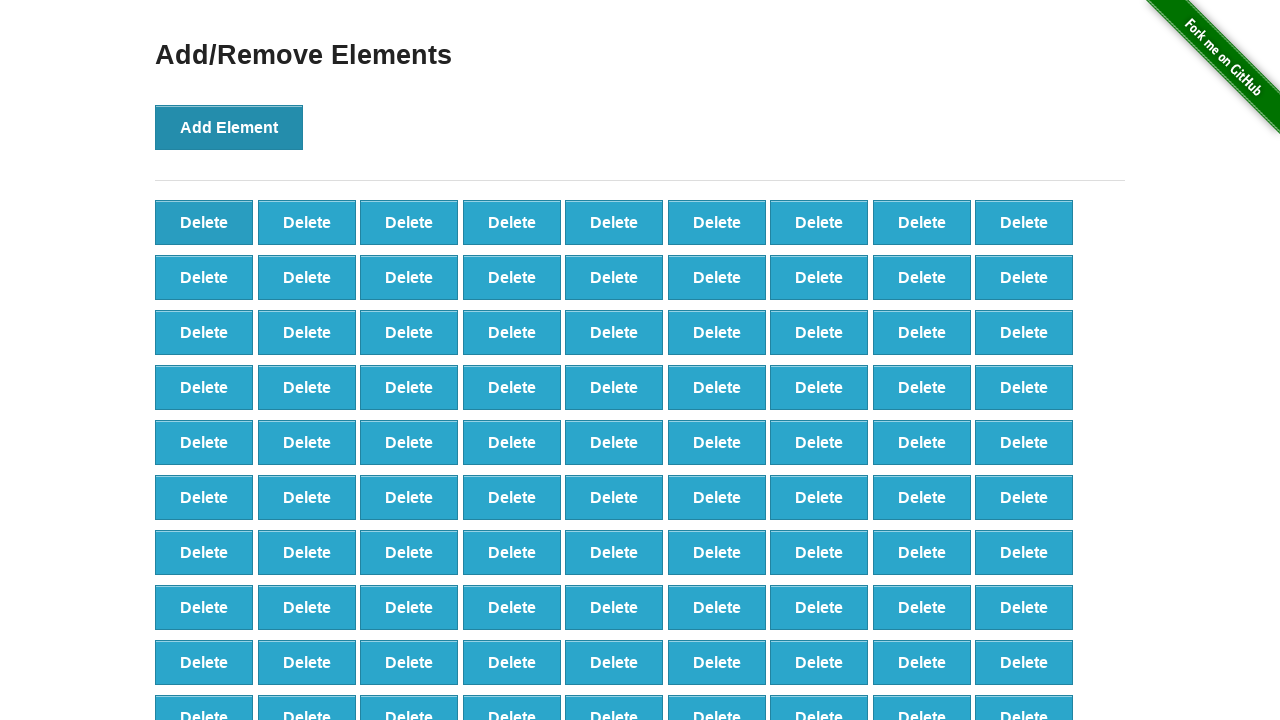

Deleted element (iteration 2/40) at (204, 222) on button.added-manually >> nth=0
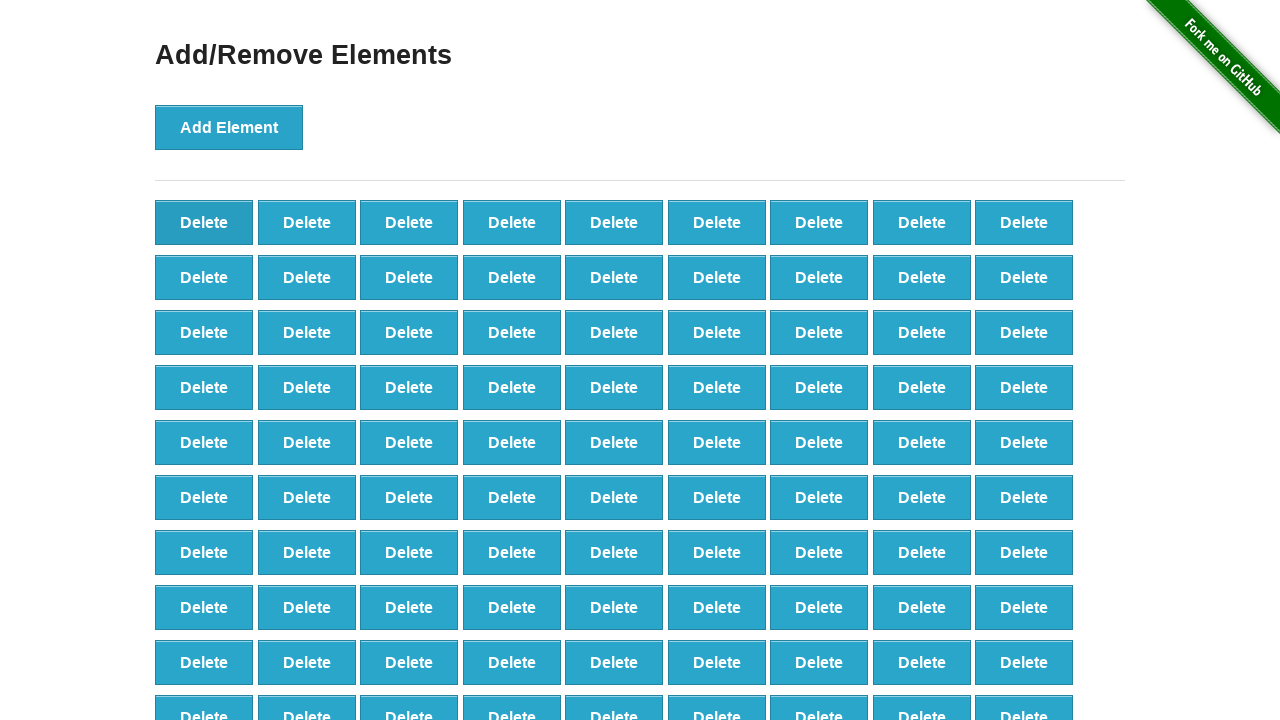

Deleted element (iteration 3/40) at (204, 222) on button.added-manually >> nth=0
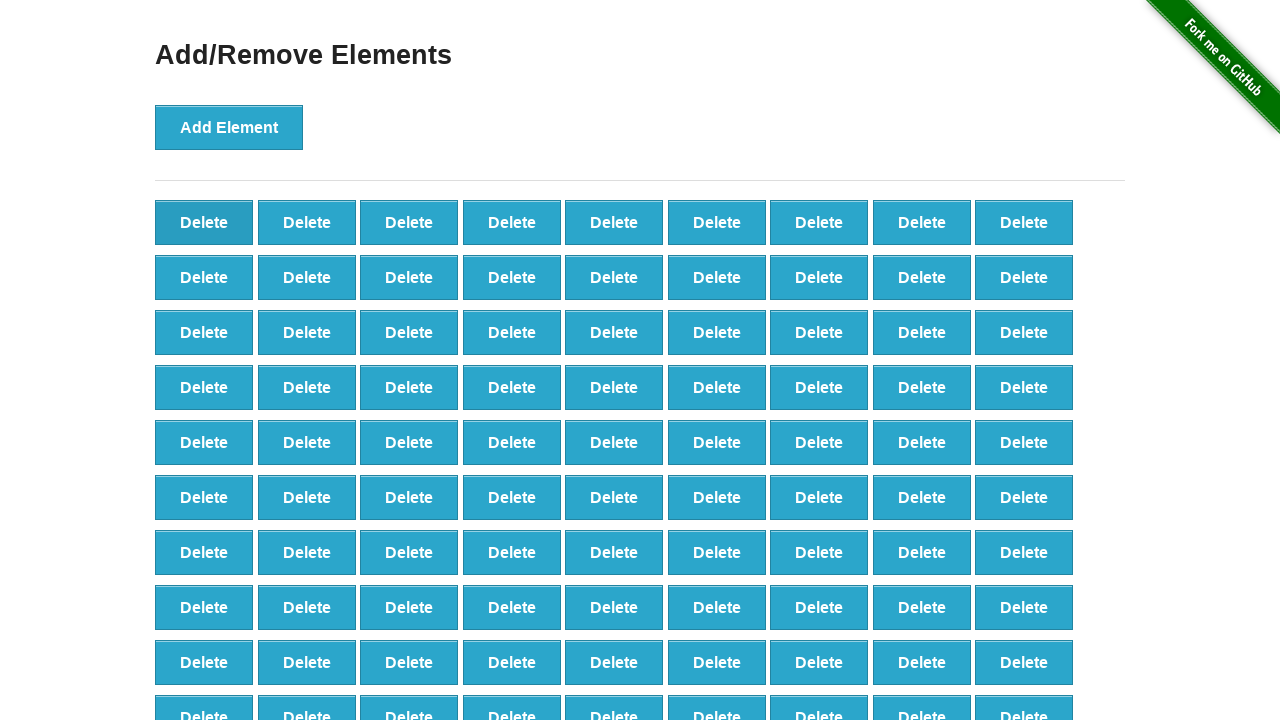

Deleted element (iteration 4/40) at (204, 222) on button.added-manually >> nth=0
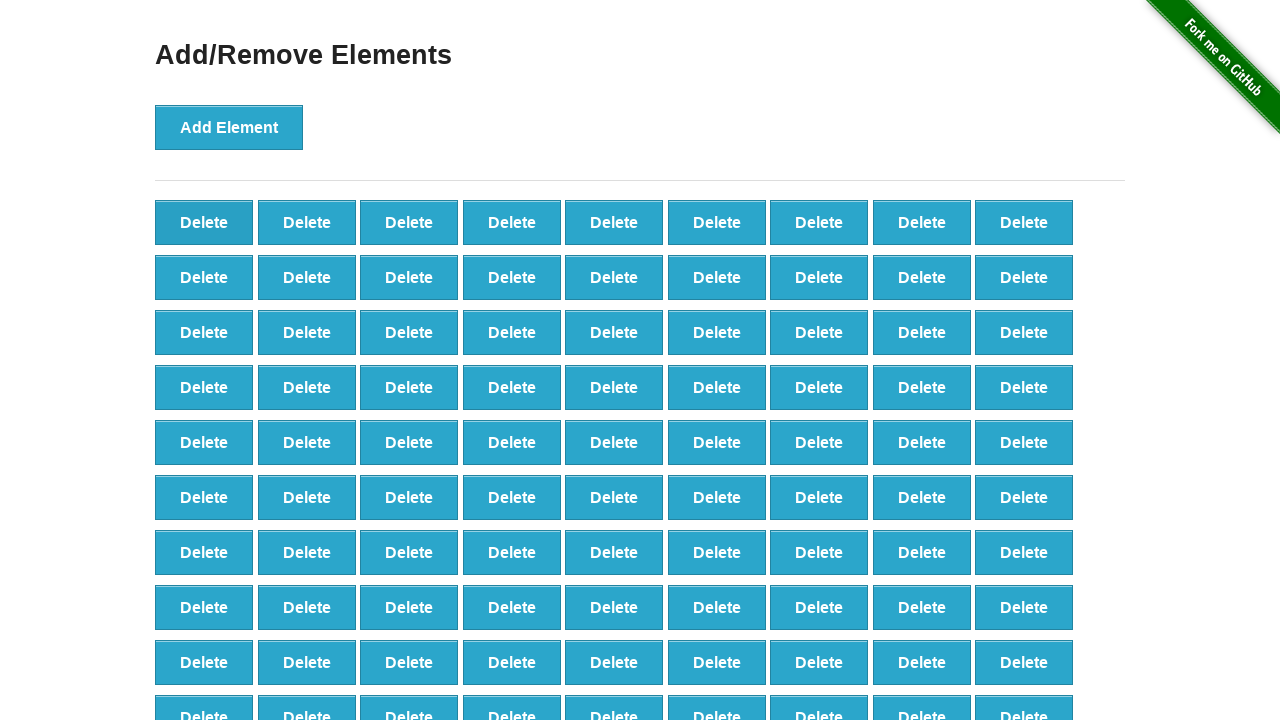

Deleted element (iteration 5/40) at (204, 222) on button.added-manually >> nth=0
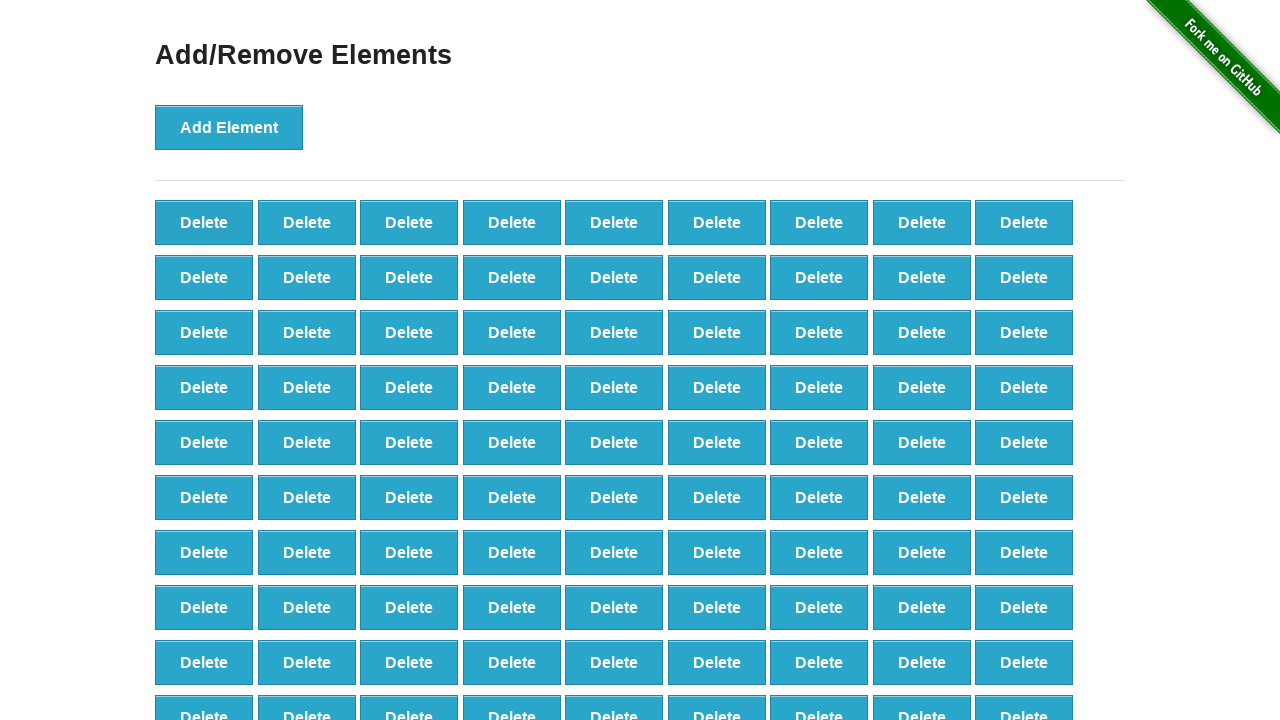

Deleted element (iteration 6/40) at (204, 222) on button.added-manually >> nth=0
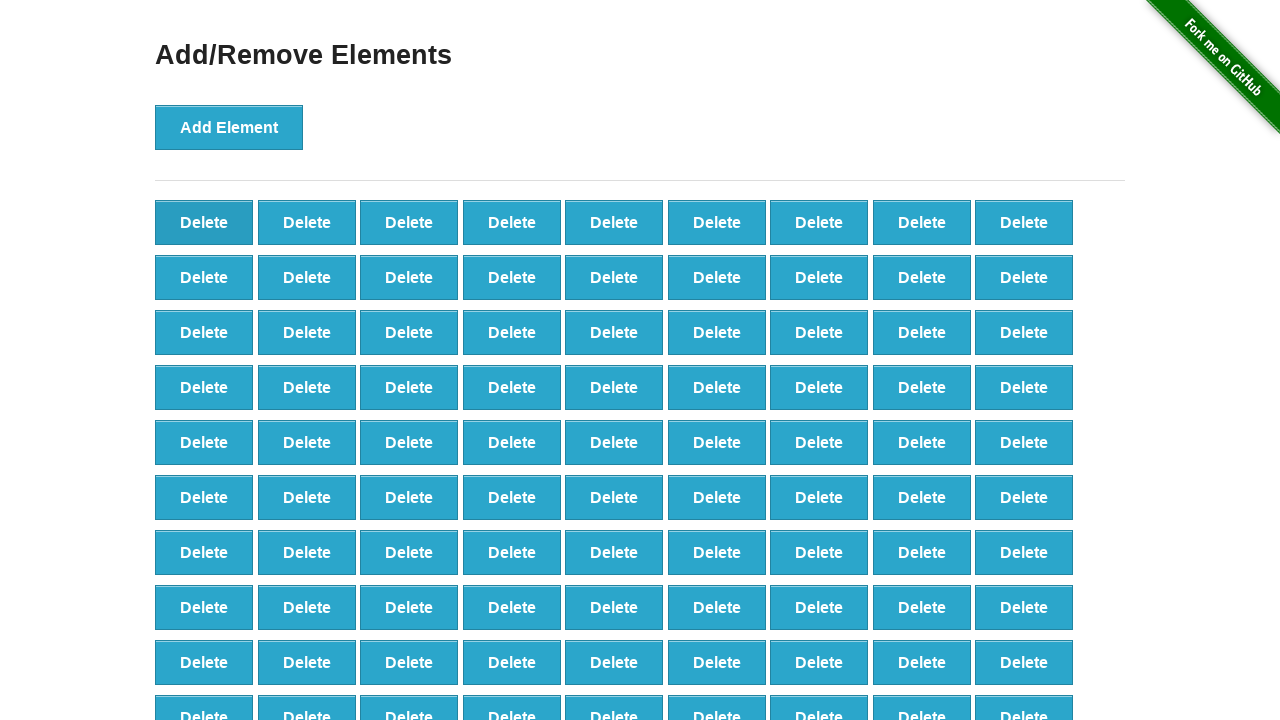

Deleted element (iteration 7/40) at (204, 222) on button.added-manually >> nth=0
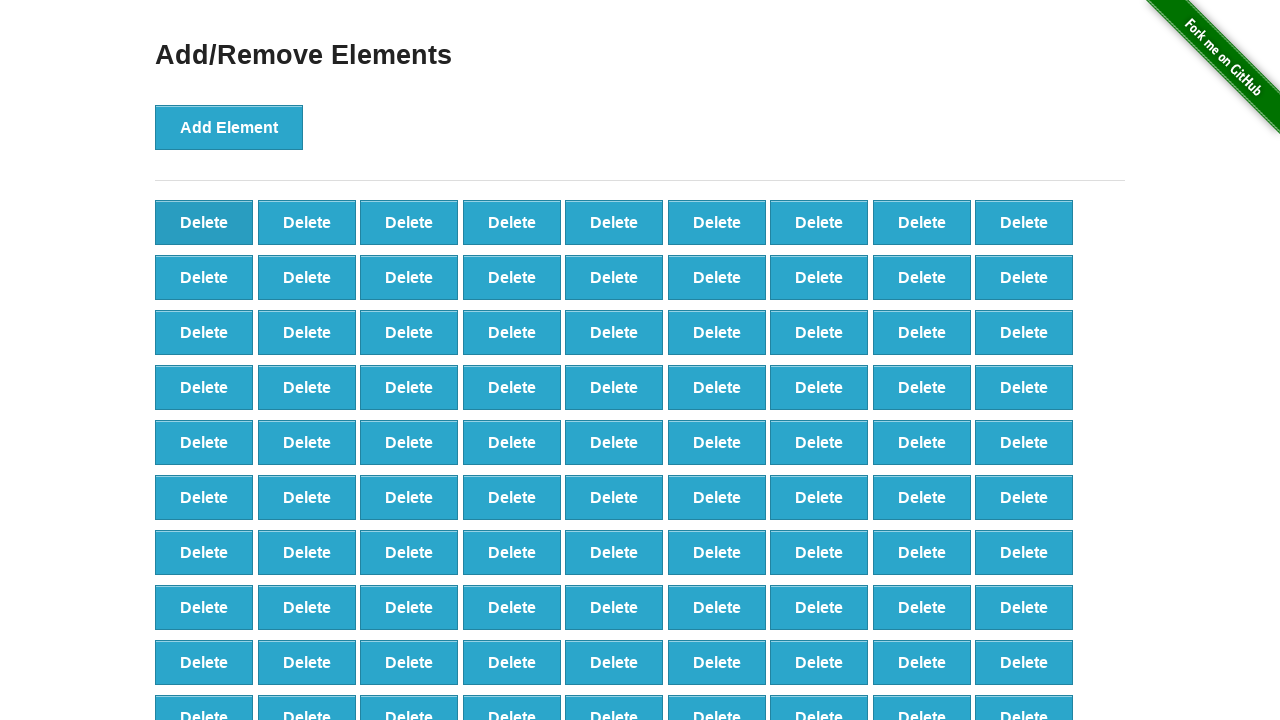

Deleted element (iteration 8/40) at (204, 222) on button.added-manually >> nth=0
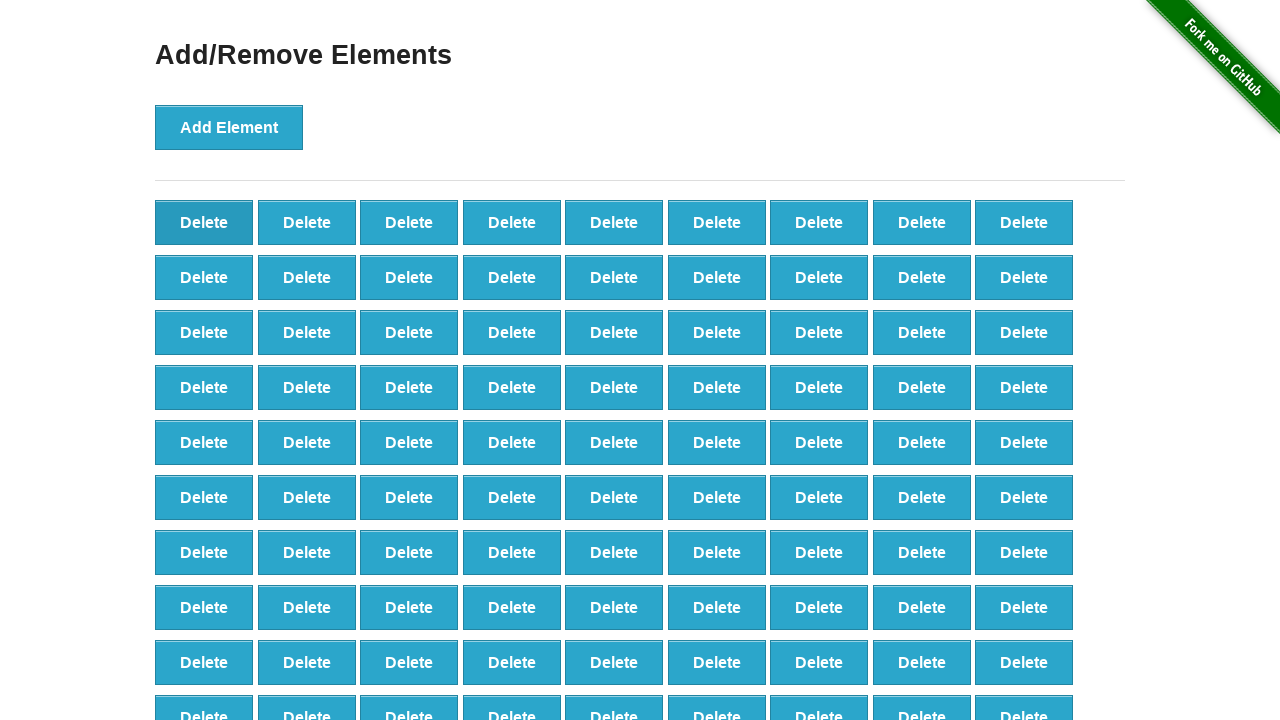

Deleted element (iteration 9/40) at (204, 222) on button.added-manually >> nth=0
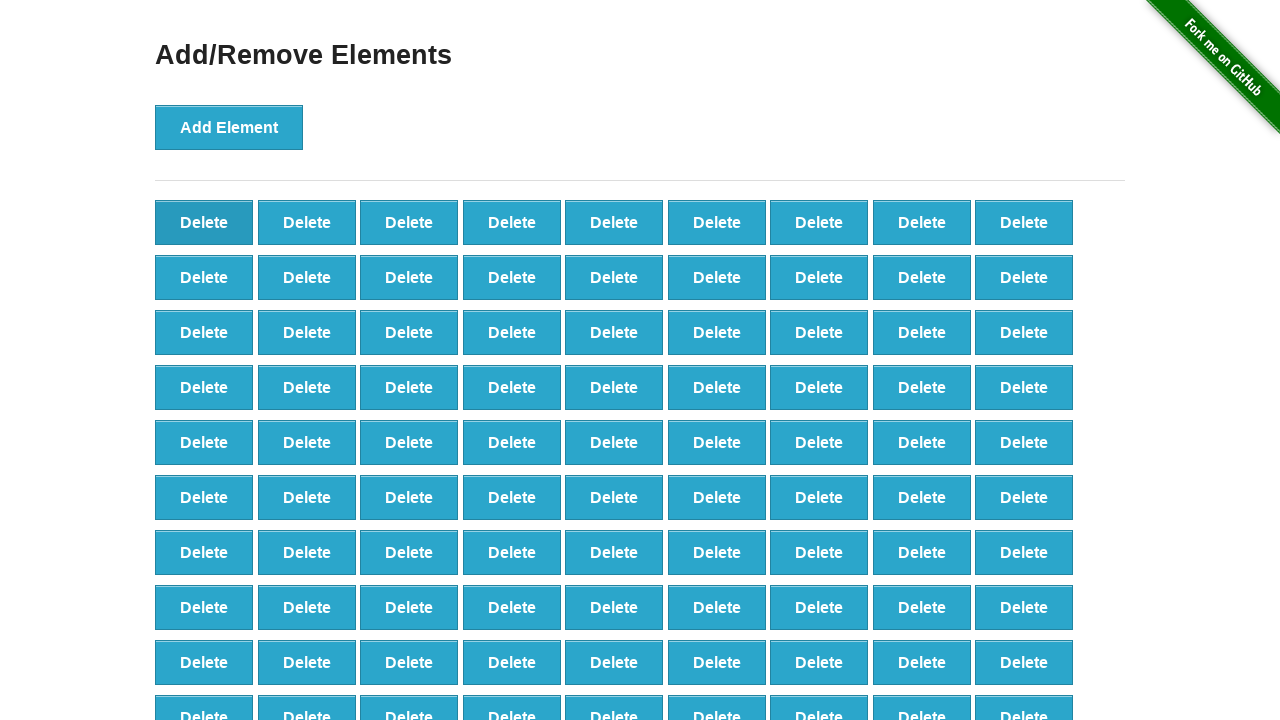

Deleted element (iteration 10/40) at (204, 222) on button.added-manually >> nth=0
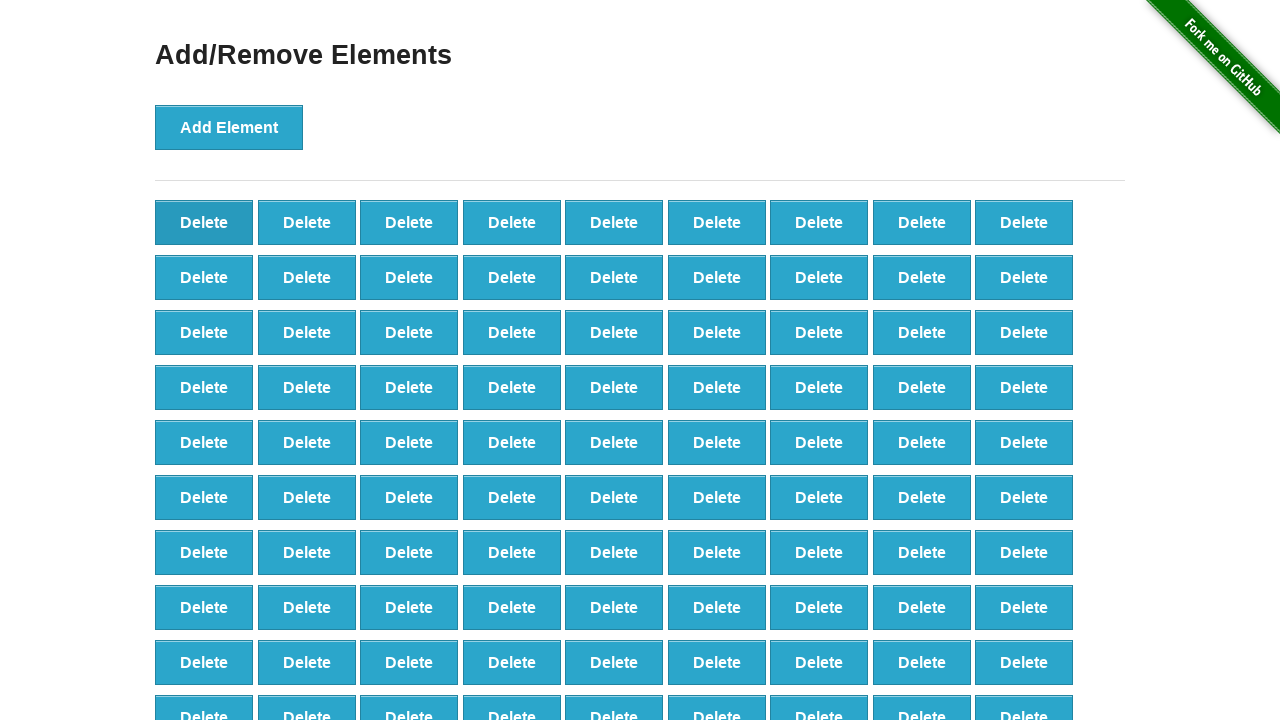

Deleted element (iteration 11/40) at (204, 222) on button.added-manually >> nth=0
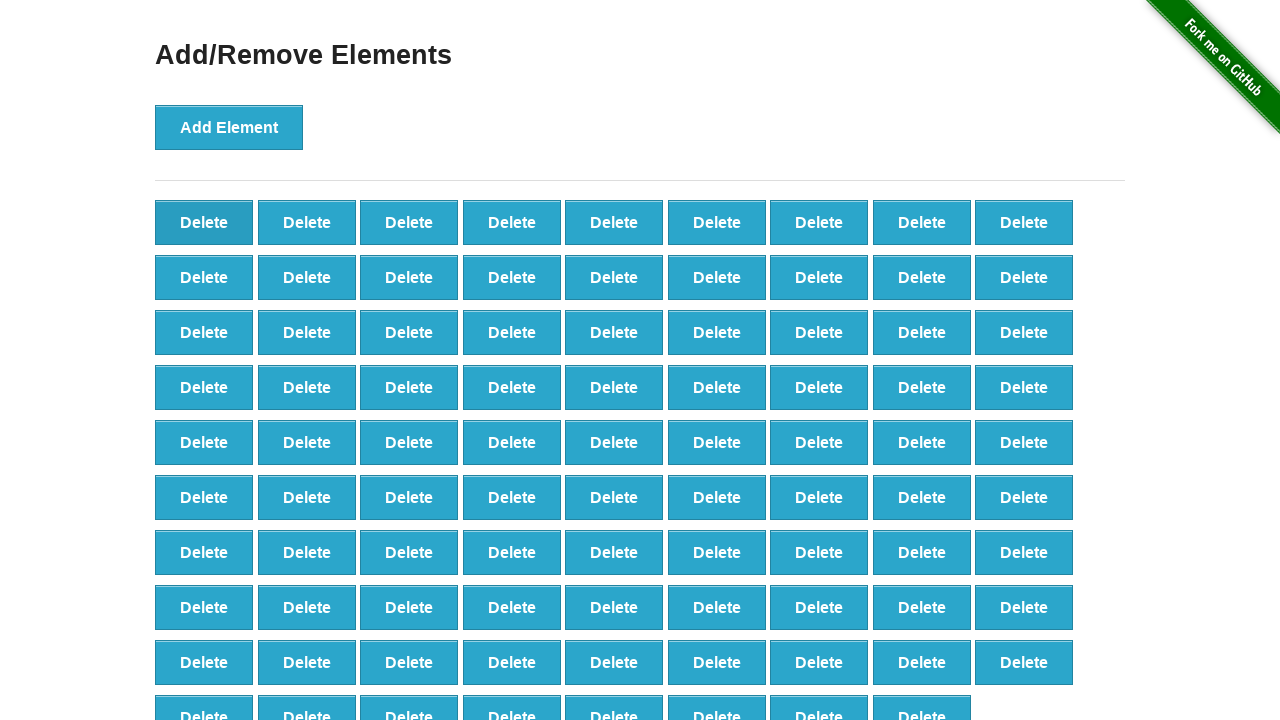

Deleted element (iteration 12/40) at (204, 222) on button.added-manually >> nth=0
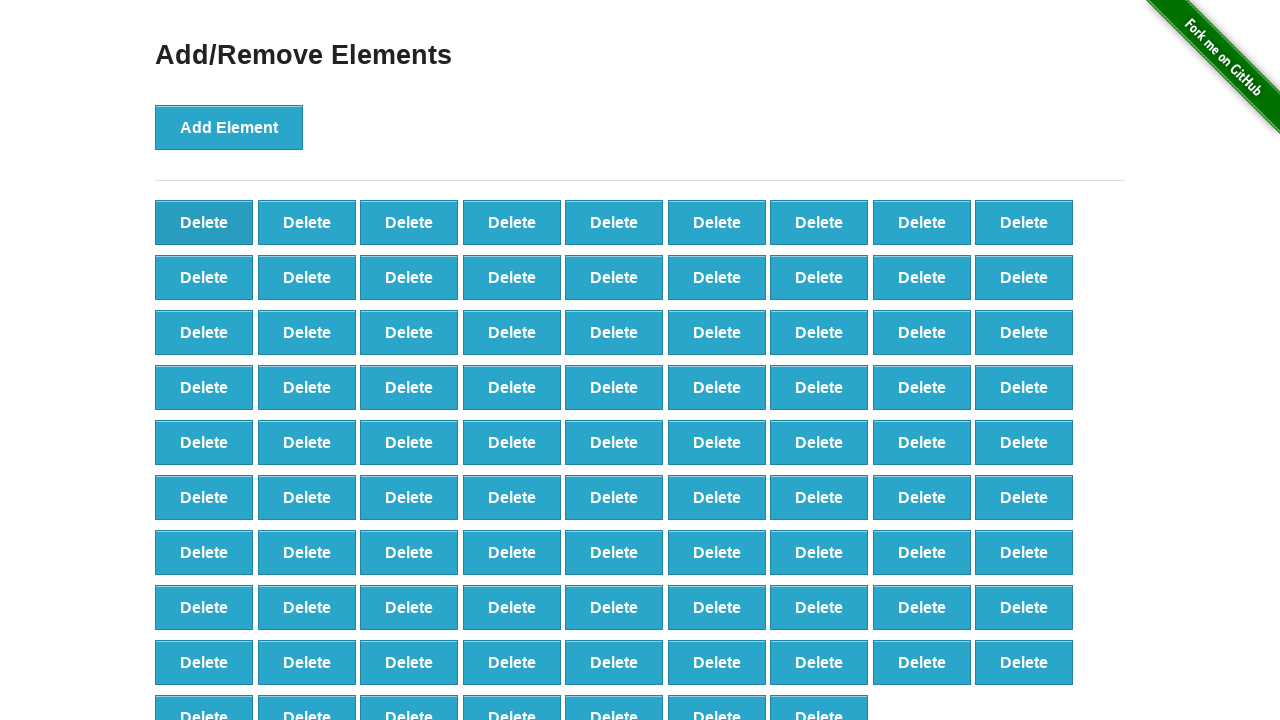

Deleted element (iteration 13/40) at (204, 222) on button.added-manually >> nth=0
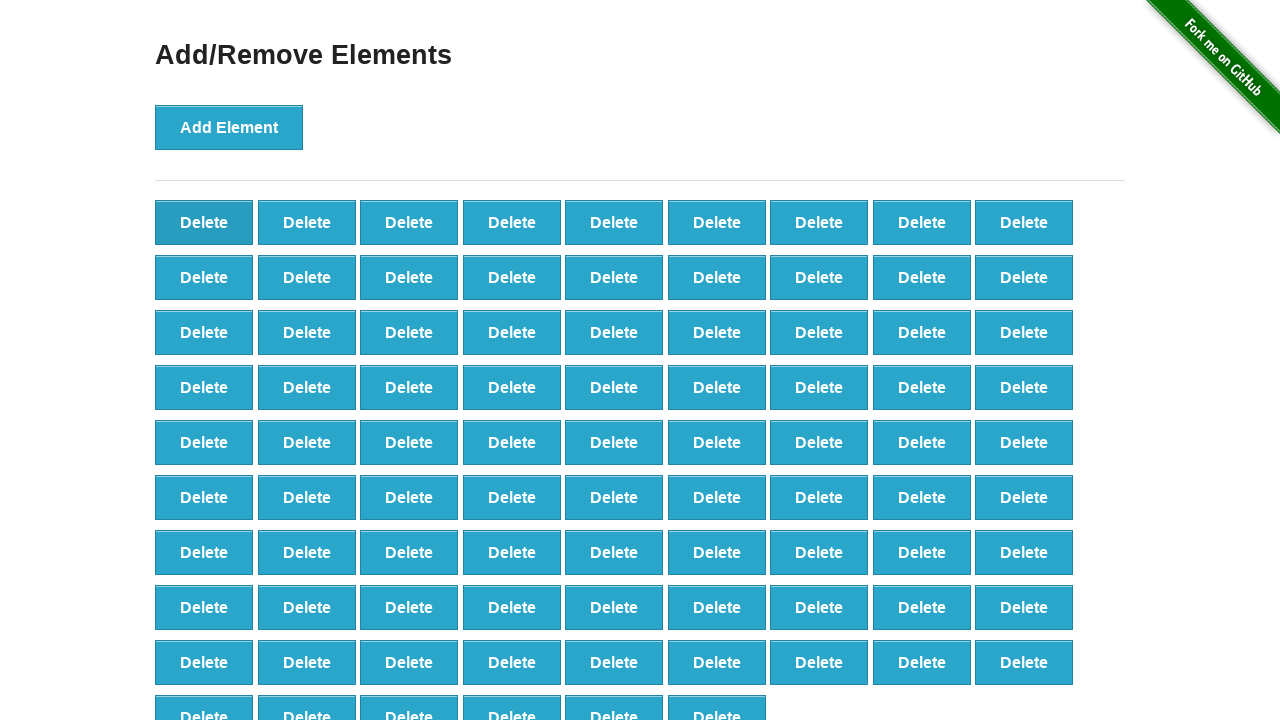

Deleted element (iteration 14/40) at (204, 222) on button.added-manually >> nth=0
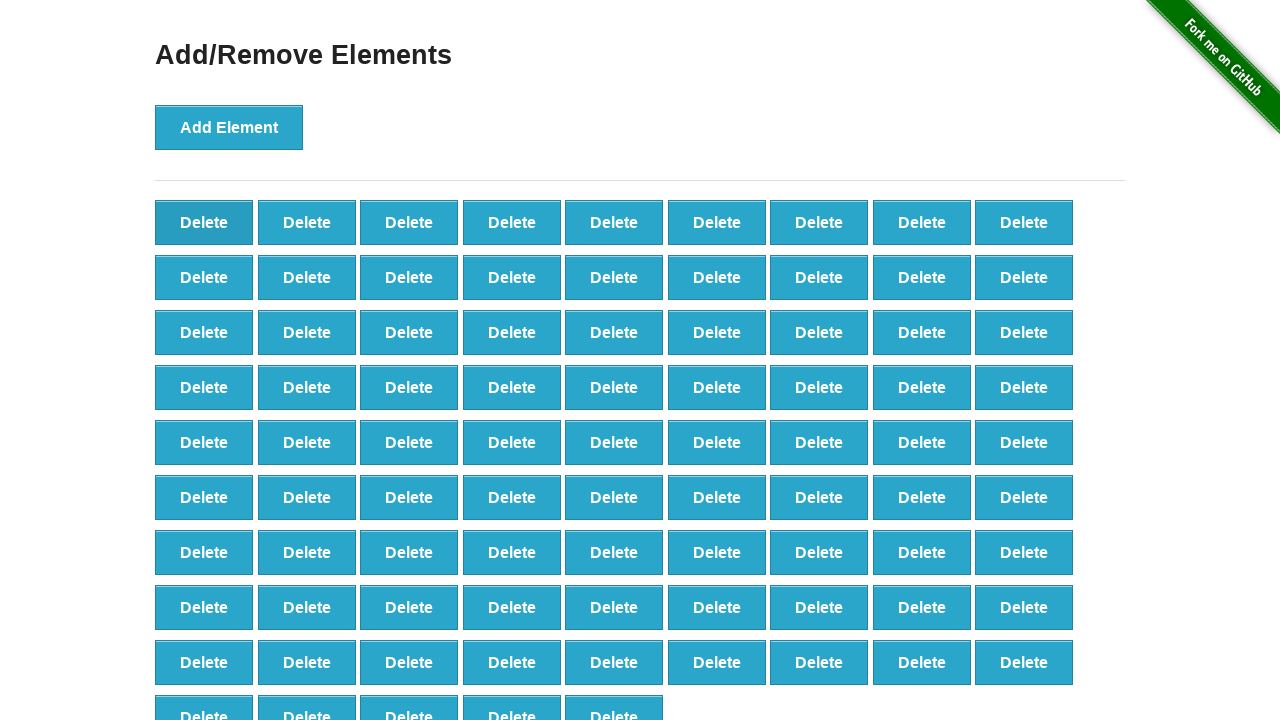

Deleted element (iteration 15/40) at (204, 222) on button.added-manually >> nth=0
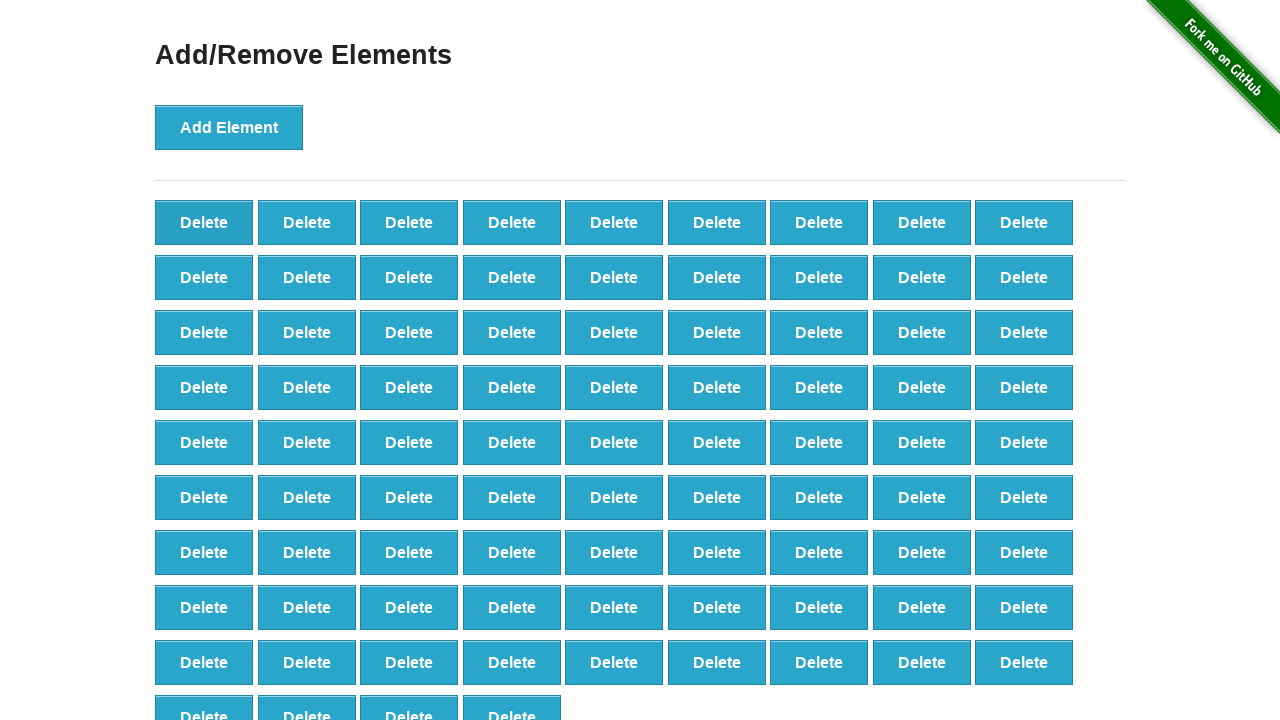

Deleted element (iteration 16/40) at (204, 222) on button.added-manually >> nth=0
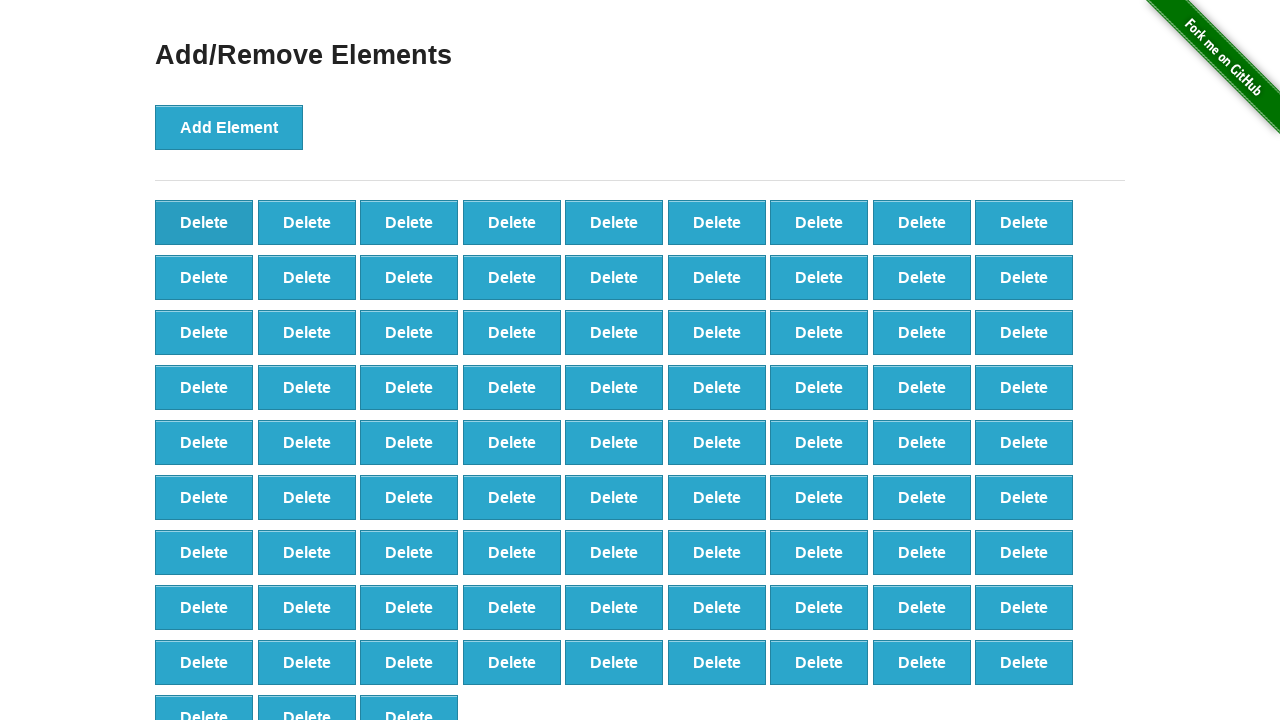

Deleted element (iteration 17/40) at (204, 222) on button.added-manually >> nth=0
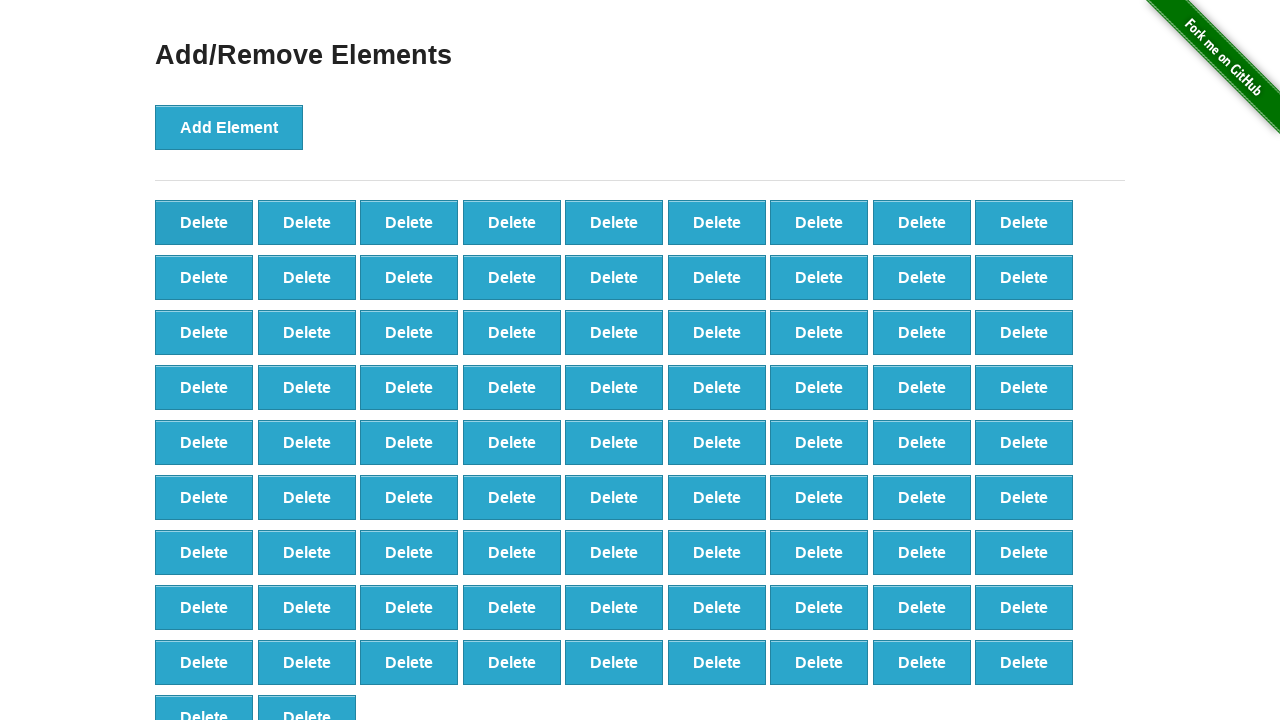

Deleted element (iteration 18/40) at (204, 222) on button.added-manually >> nth=0
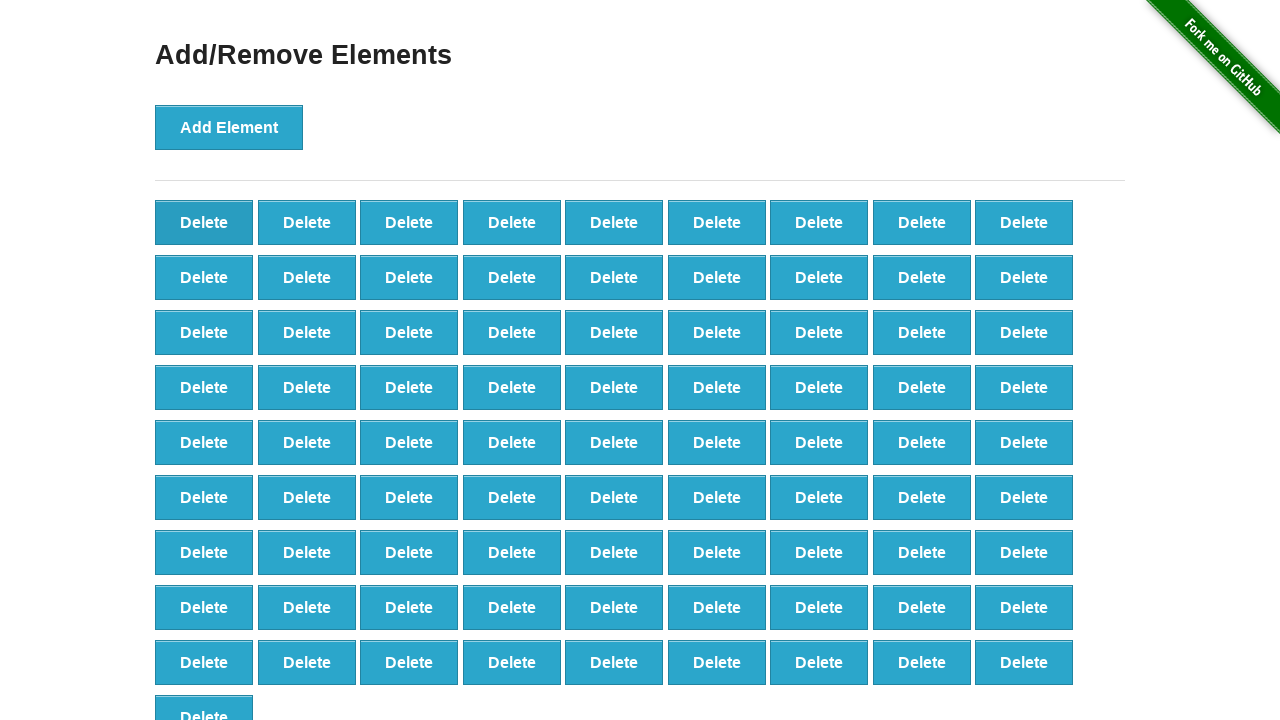

Deleted element (iteration 19/40) at (204, 222) on button.added-manually >> nth=0
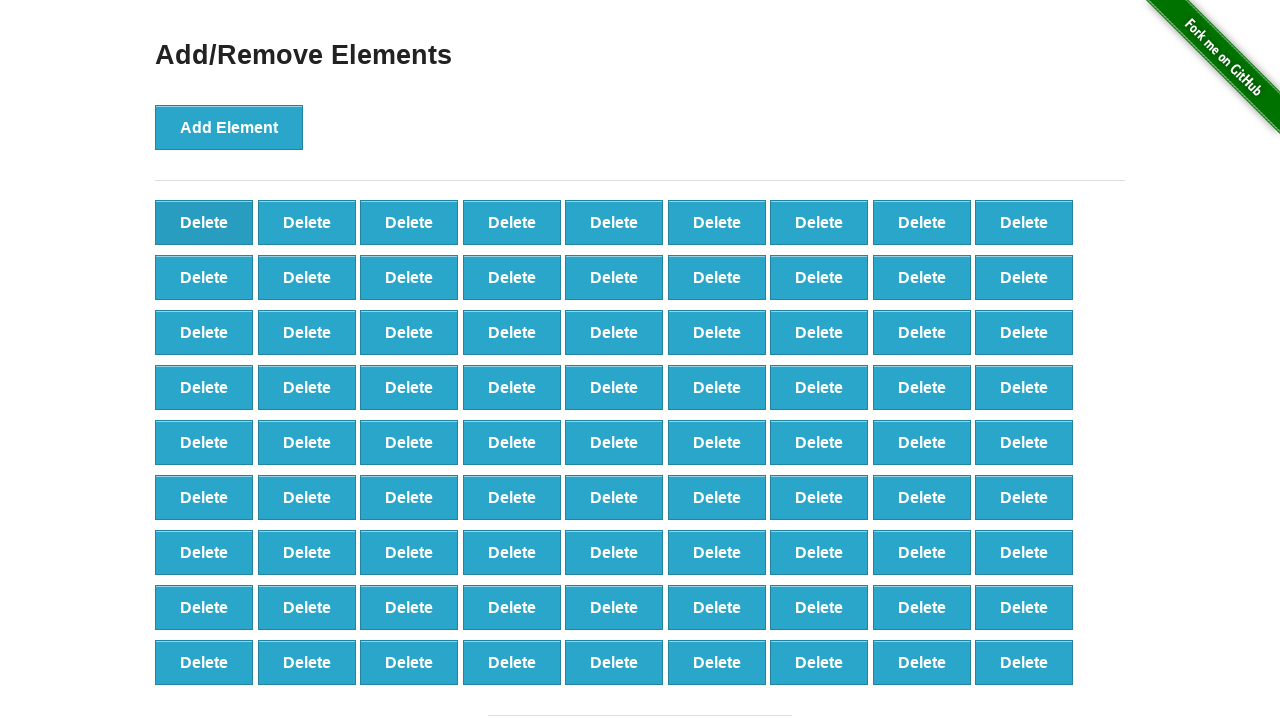

Deleted element (iteration 20/40) at (204, 222) on button.added-manually >> nth=0
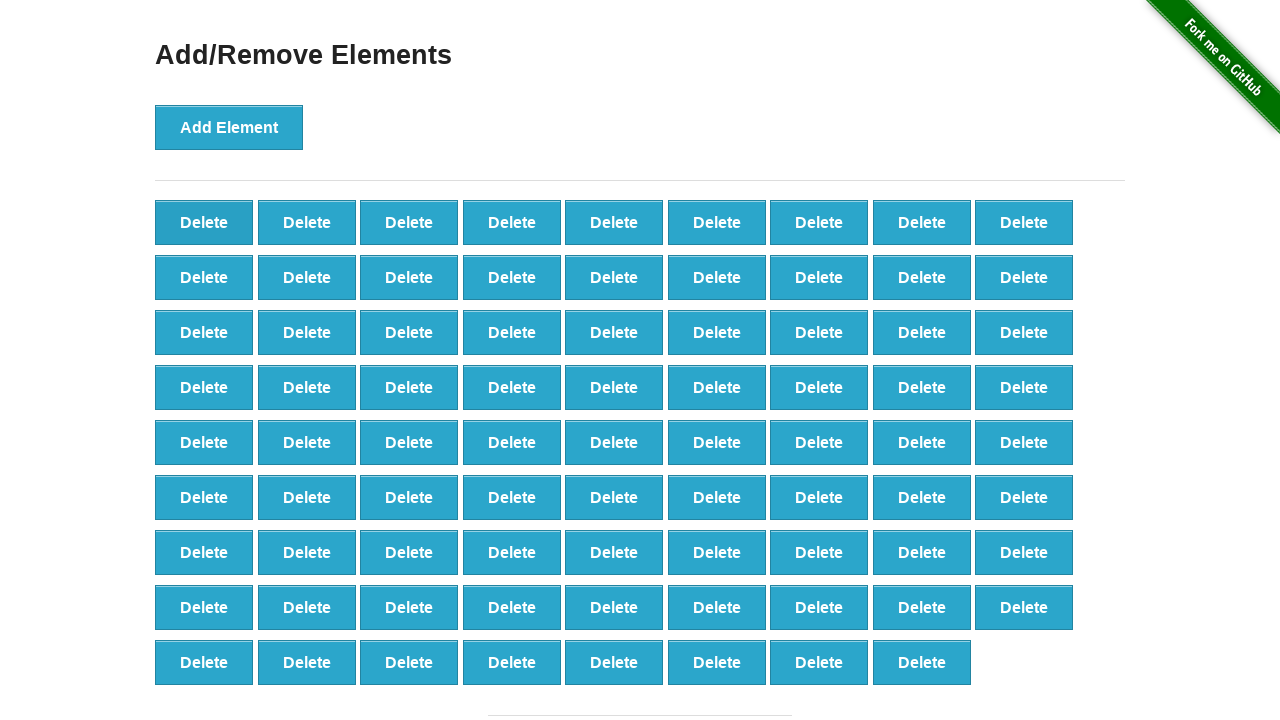

Deleted element (iteration 21/40) at (204, 222) on button.added-manually >> nth=0
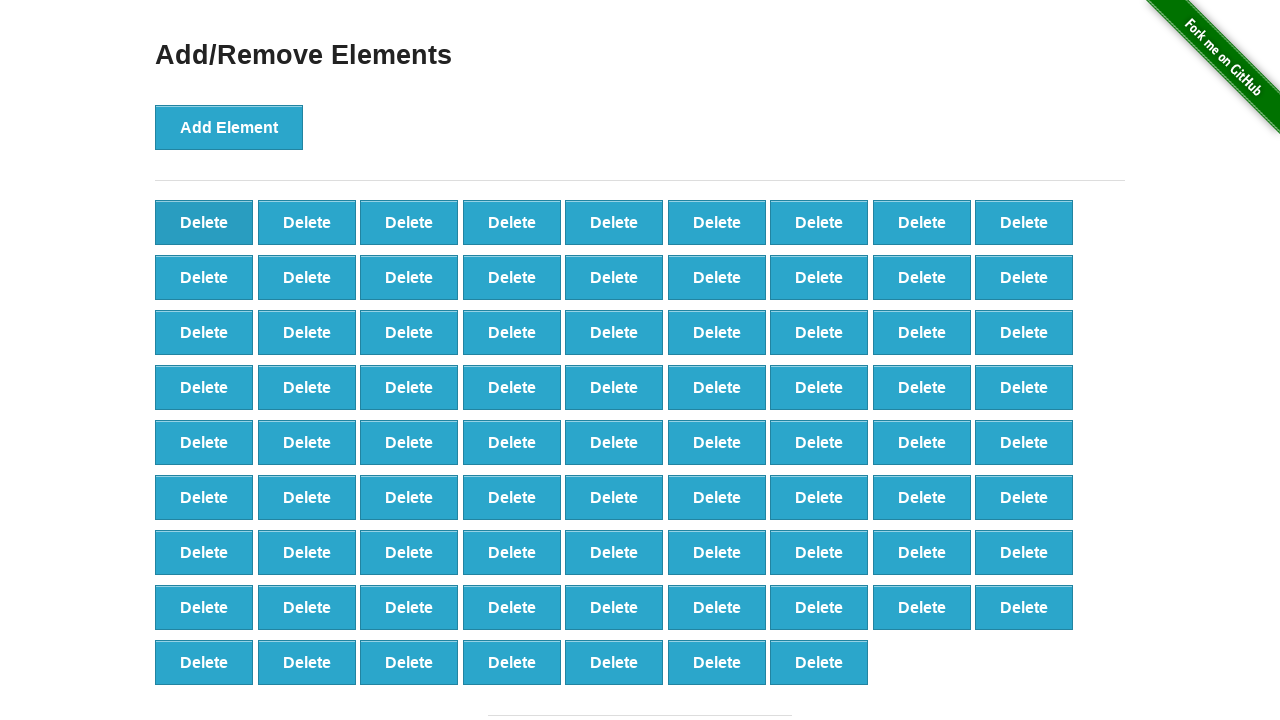

Deleted element (iteration 22/40) at (204, 222) on button.added-manually >> nth=0
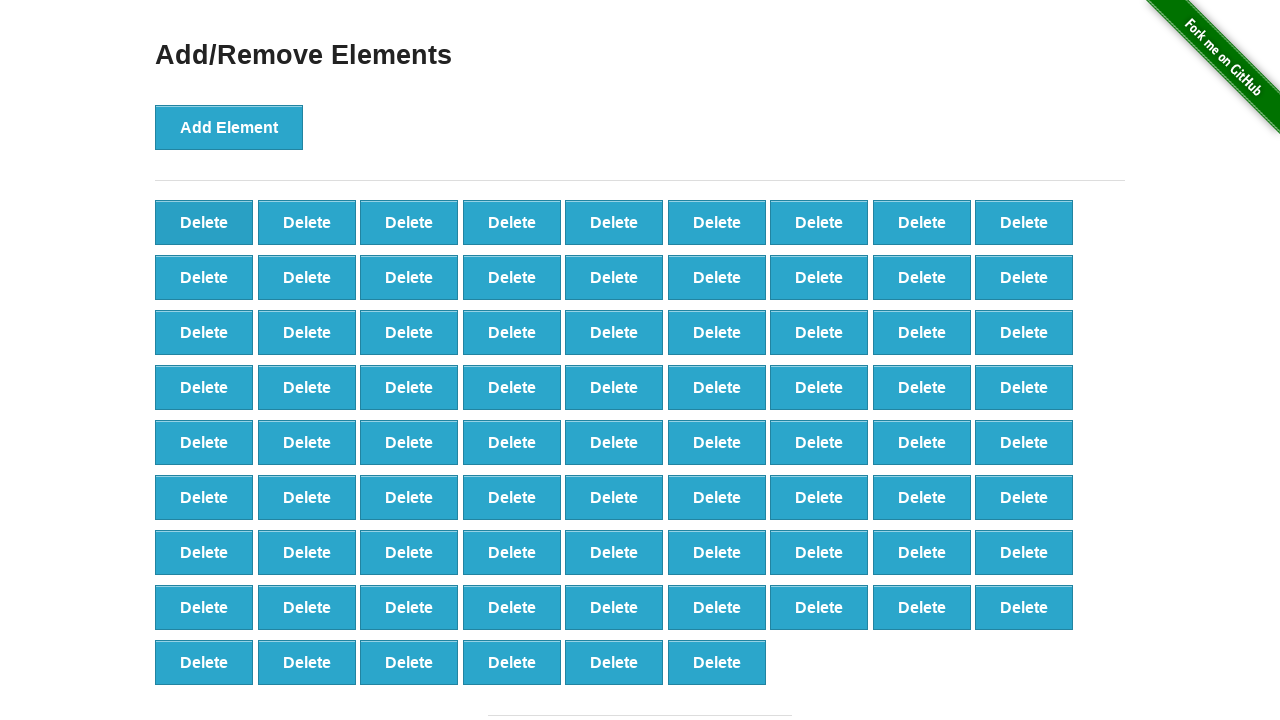

Deleted element (iteration 23/40) at (204, 222) on button.added-manually >> nth=0
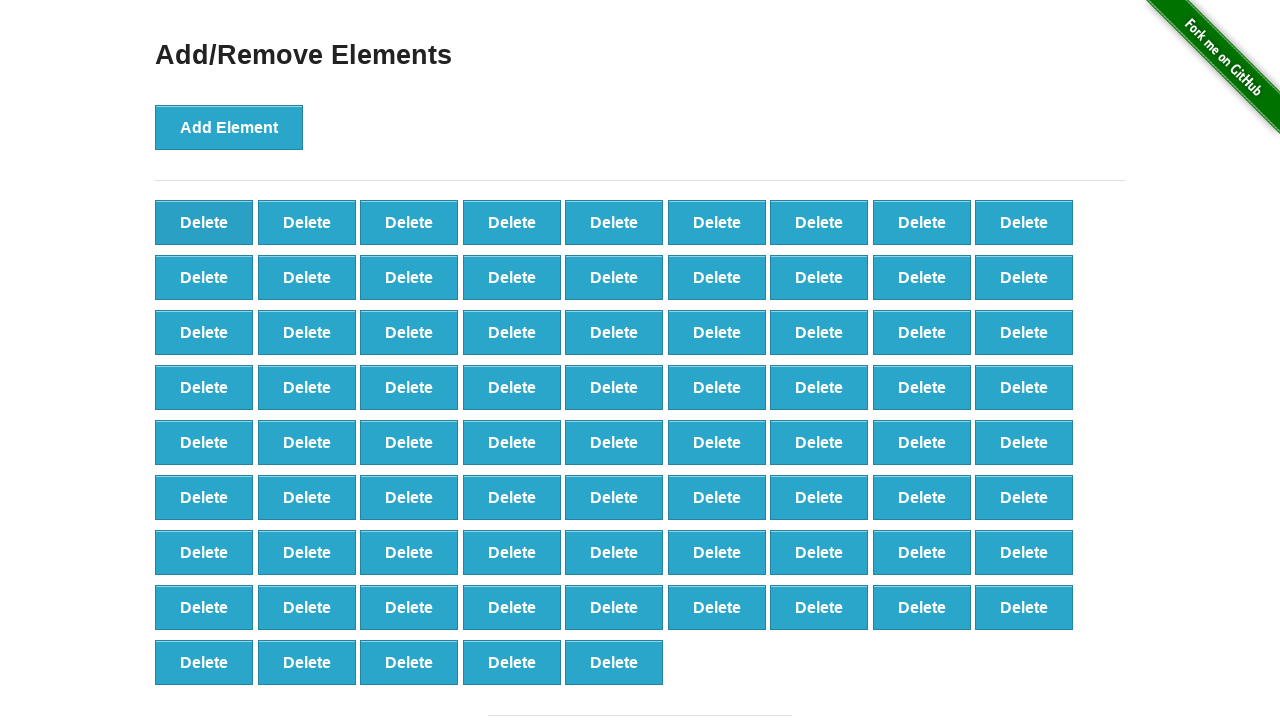

Deleted element (iteration 24/40) at (204, 222) on button.added-manually >> nth=0
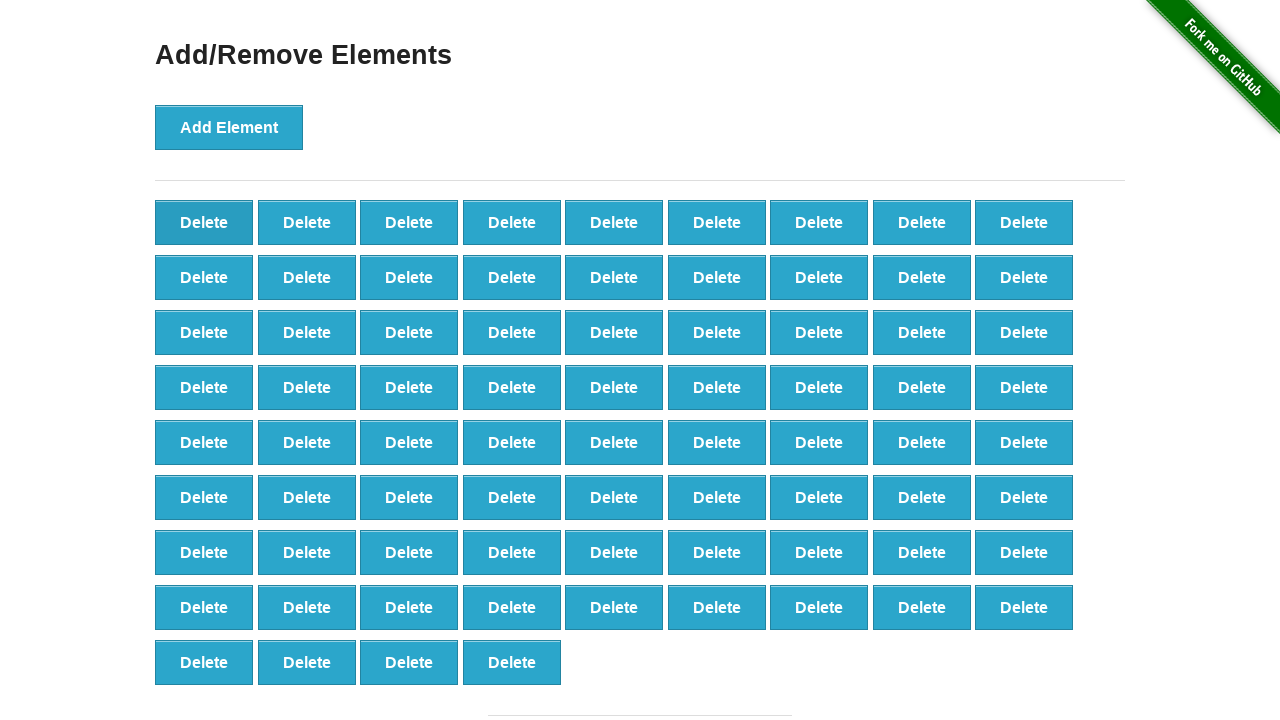

Deleted element (iteration 25/40) at (204, 222) on button.added-manually >> nth=0
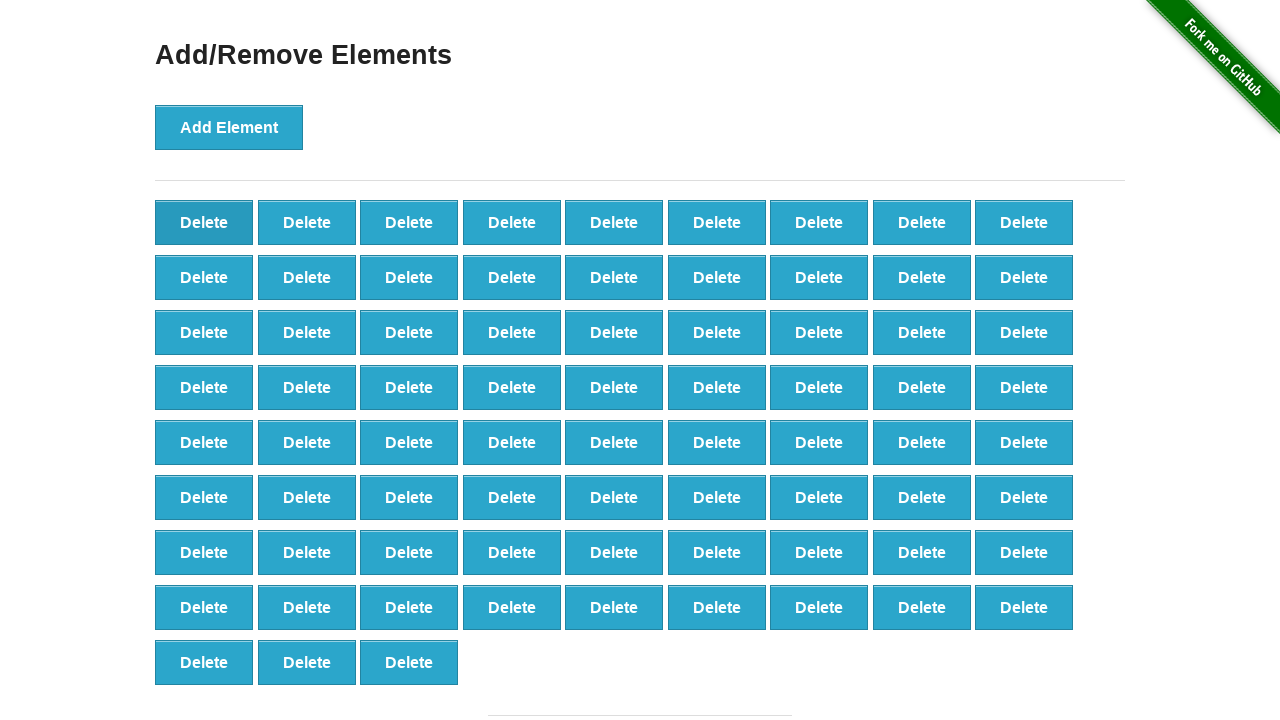

Deleted element (iteration 26/40) at (204, 222) on button.added-manually >> nth=0
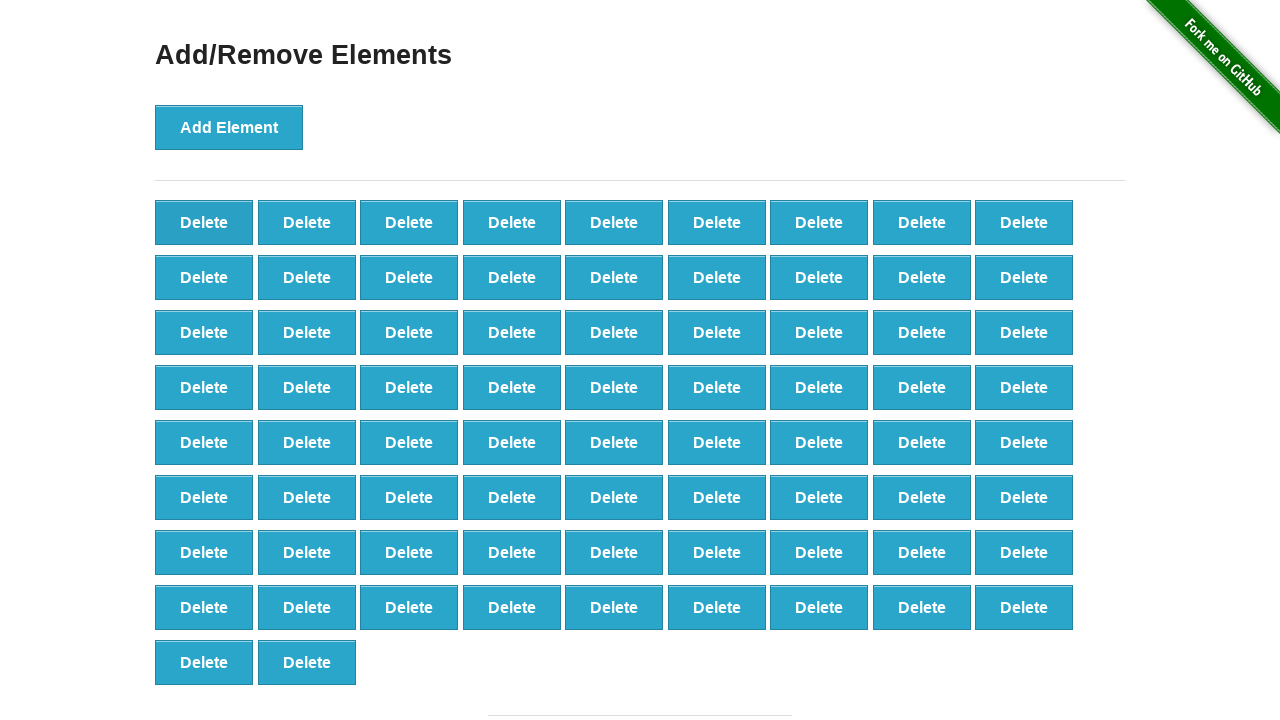

Deleted element (iteration 27/40) at (204, 222) on button.added-manually >> nth=0
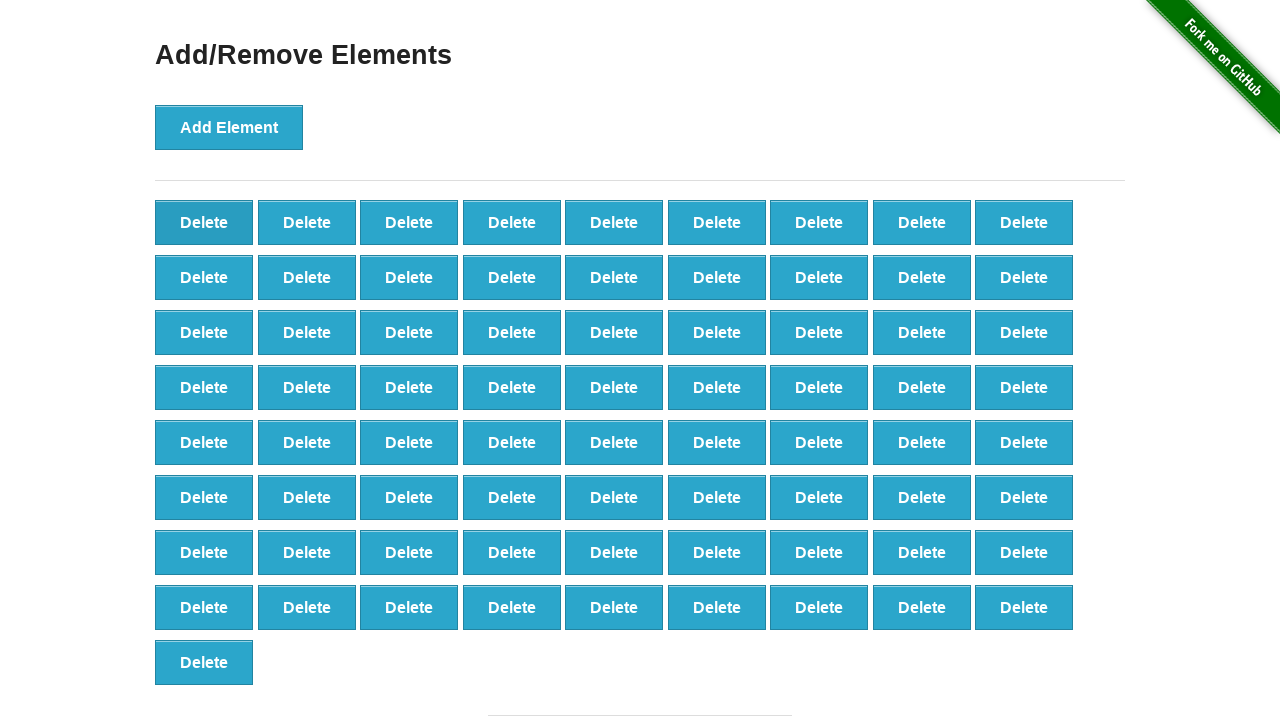

Deleted element (iteration 28/40) at (204, 222) on button.added-manually >> nth=0
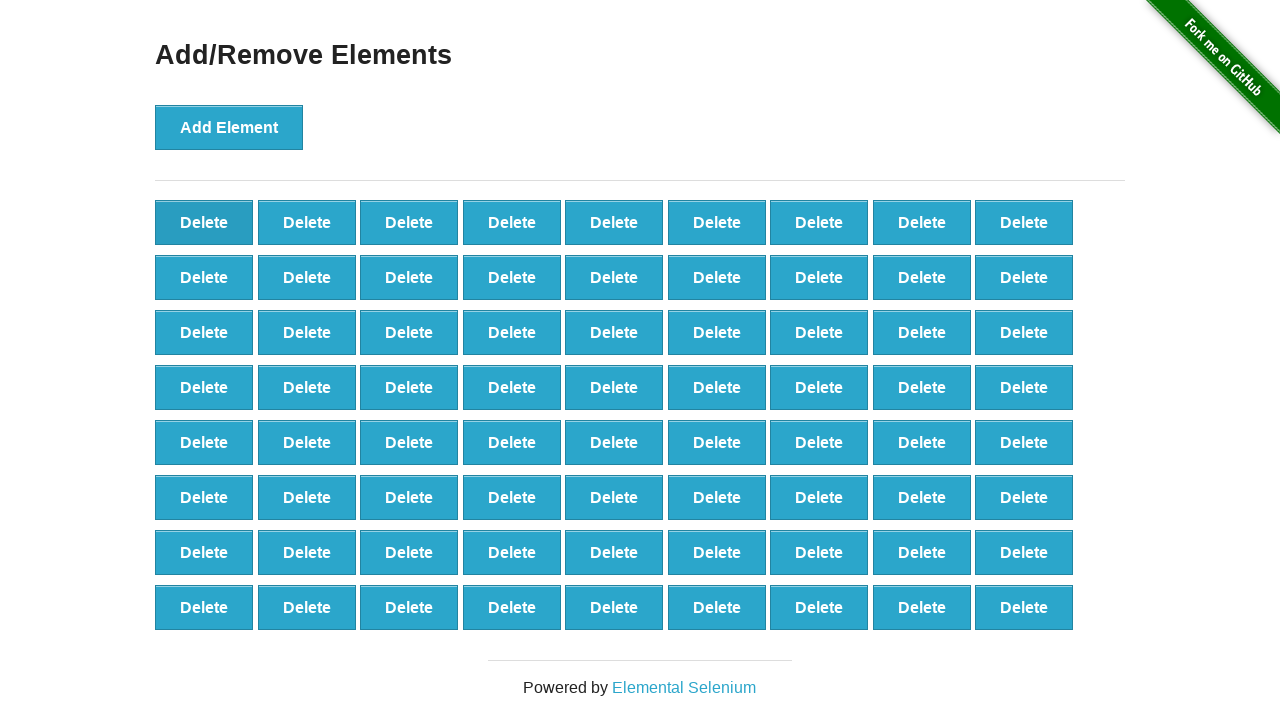

Deleted element (iteration 29/40) at (204, 222) on button.added-manually >> nth=0
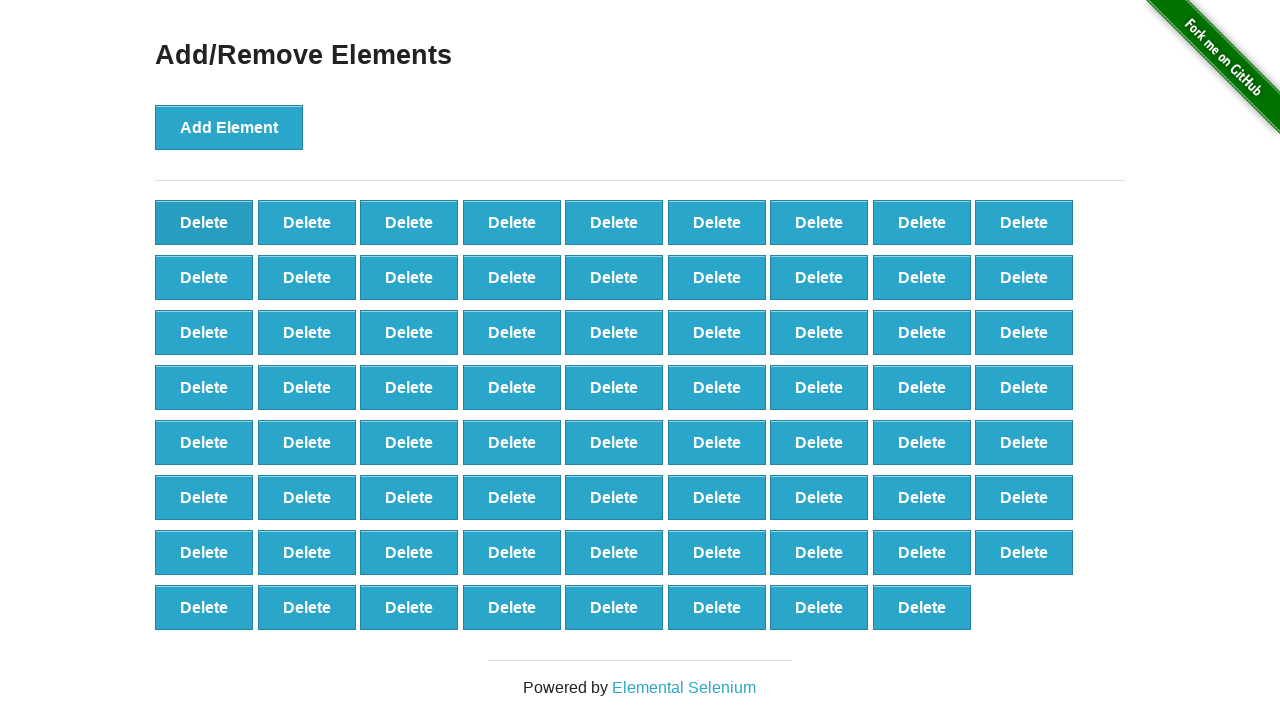

Deleted element (iteration 30/40) at (204, 222) on button.added-manually >> nth=0
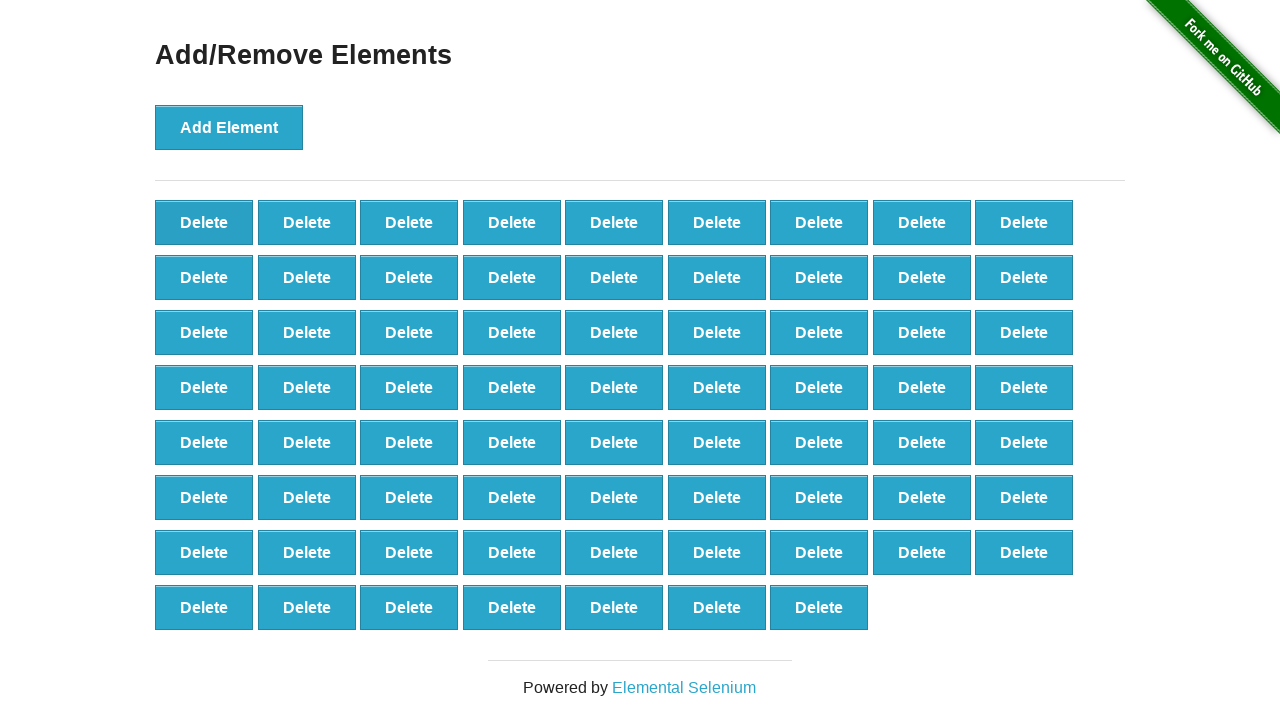

Deleted element (iteration 31/40) at (204, 222) on button.added-manually >> nth=0
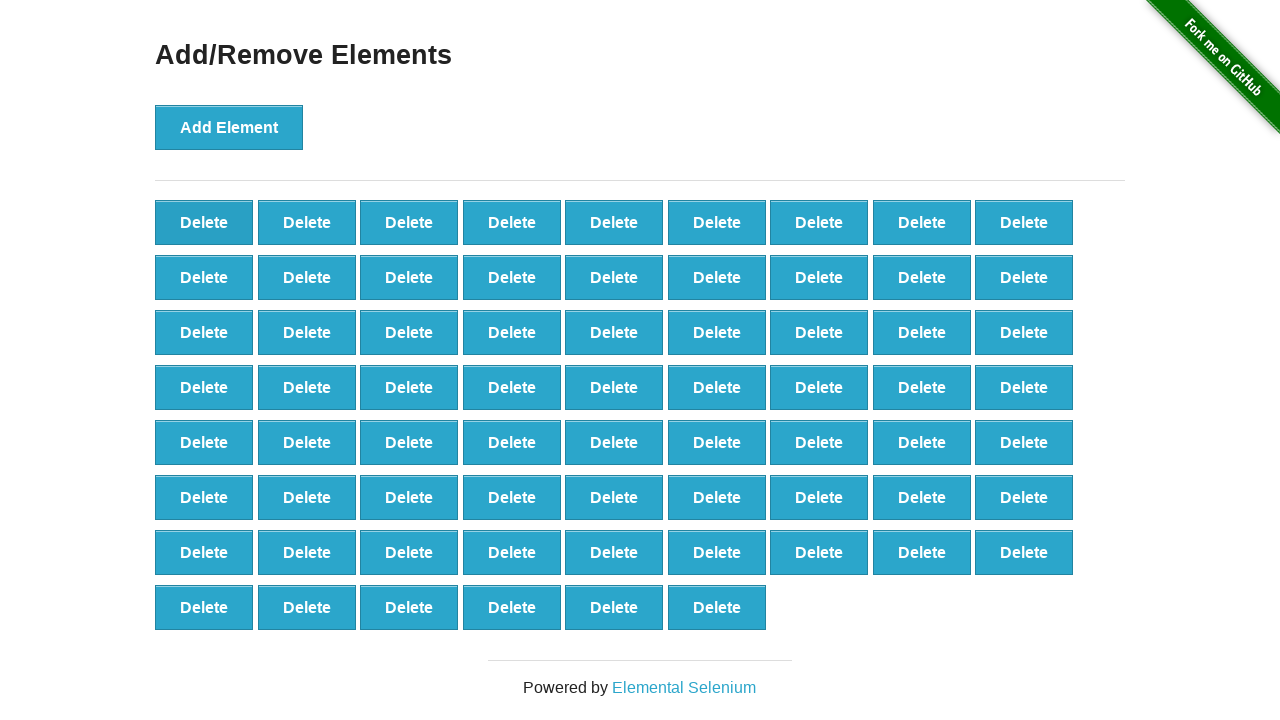

Deleted element (iteration 32/40) at (204, 222) on button.added-manually >> nth=0
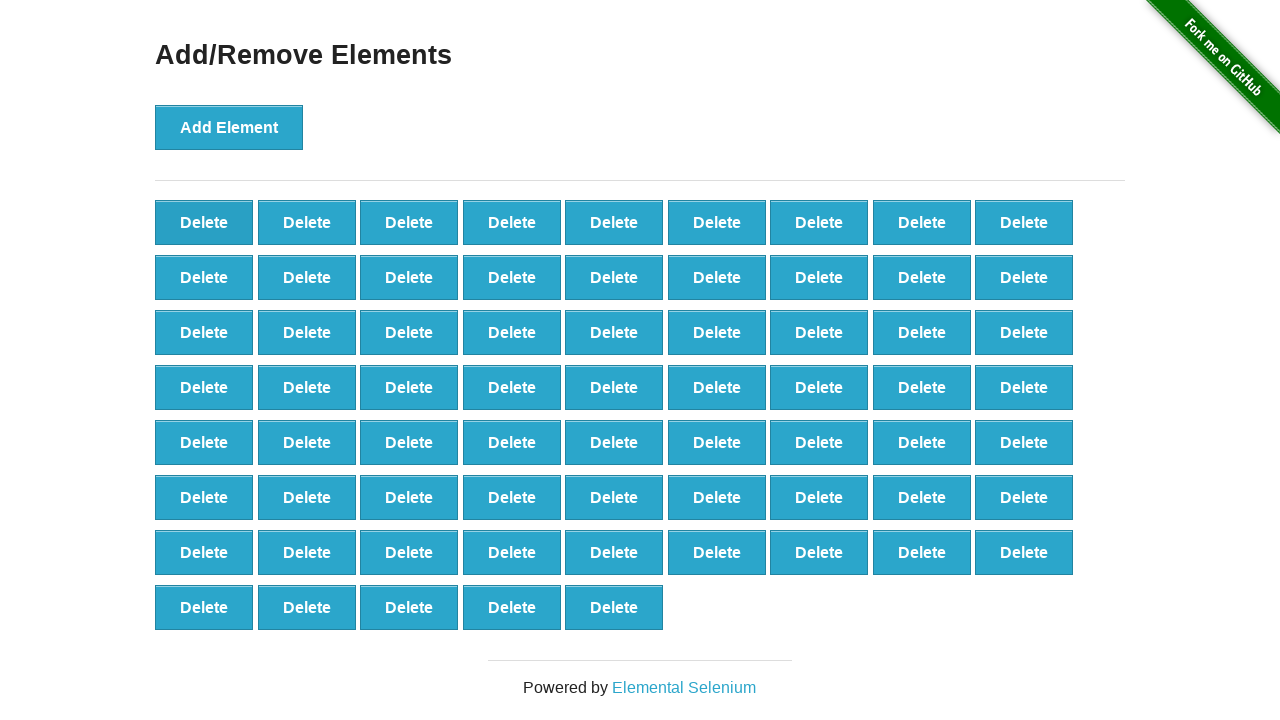

Deleted element (iteration 33/40) at (204, 222) on button.added-manually >> nth=0
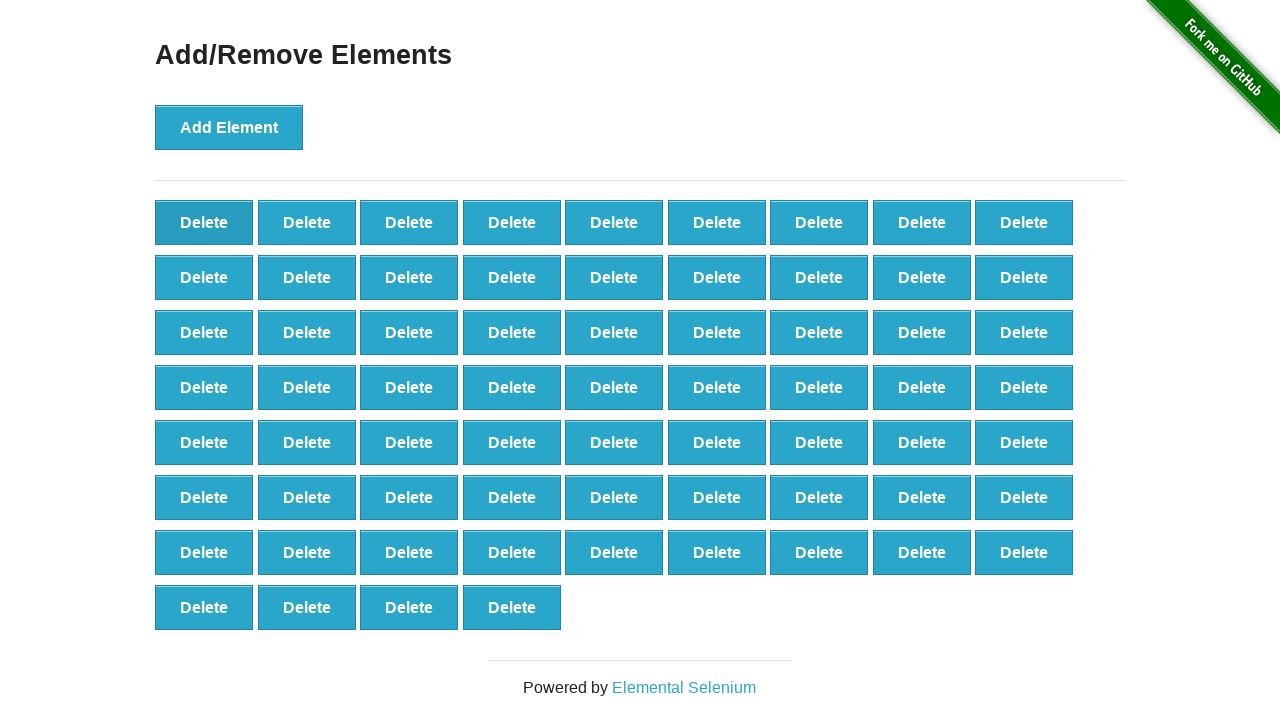

Deleted element (iteration 34/40) at (204, 222) on button.added-manually >> nth=0
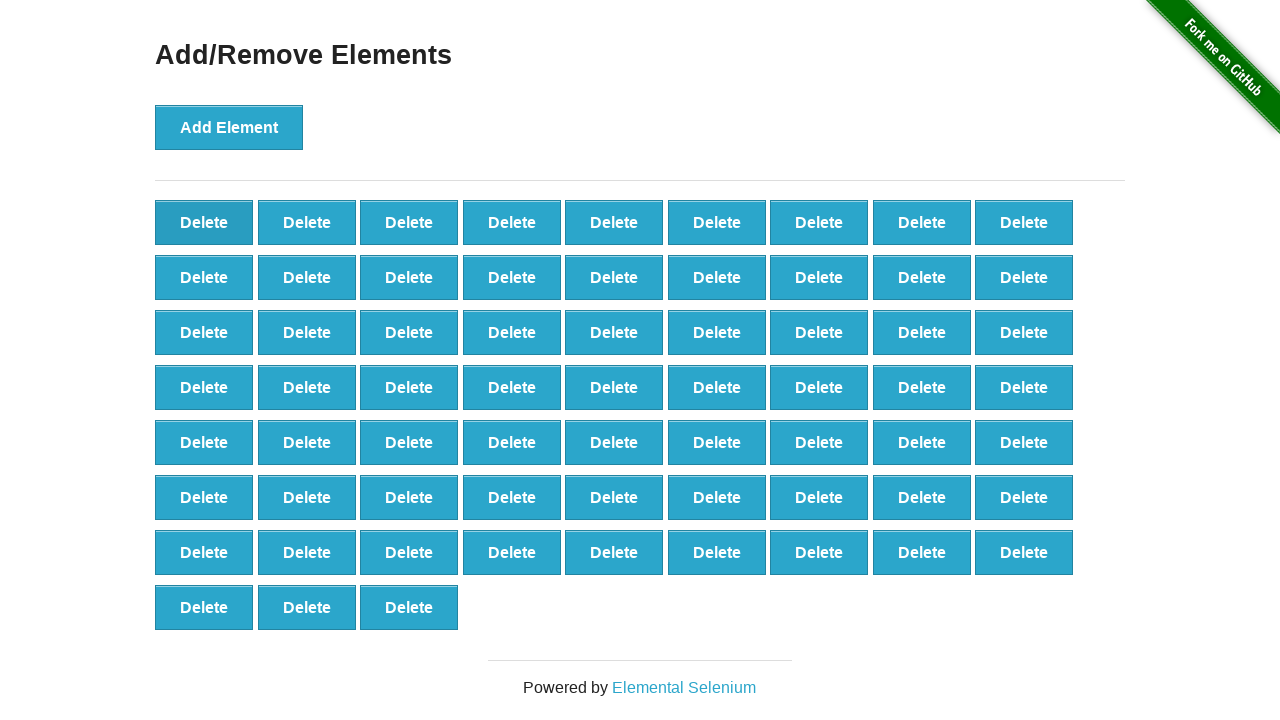

Deleted element (iteration 35/40) at (204, 222) on button.added-manually >> nth=0
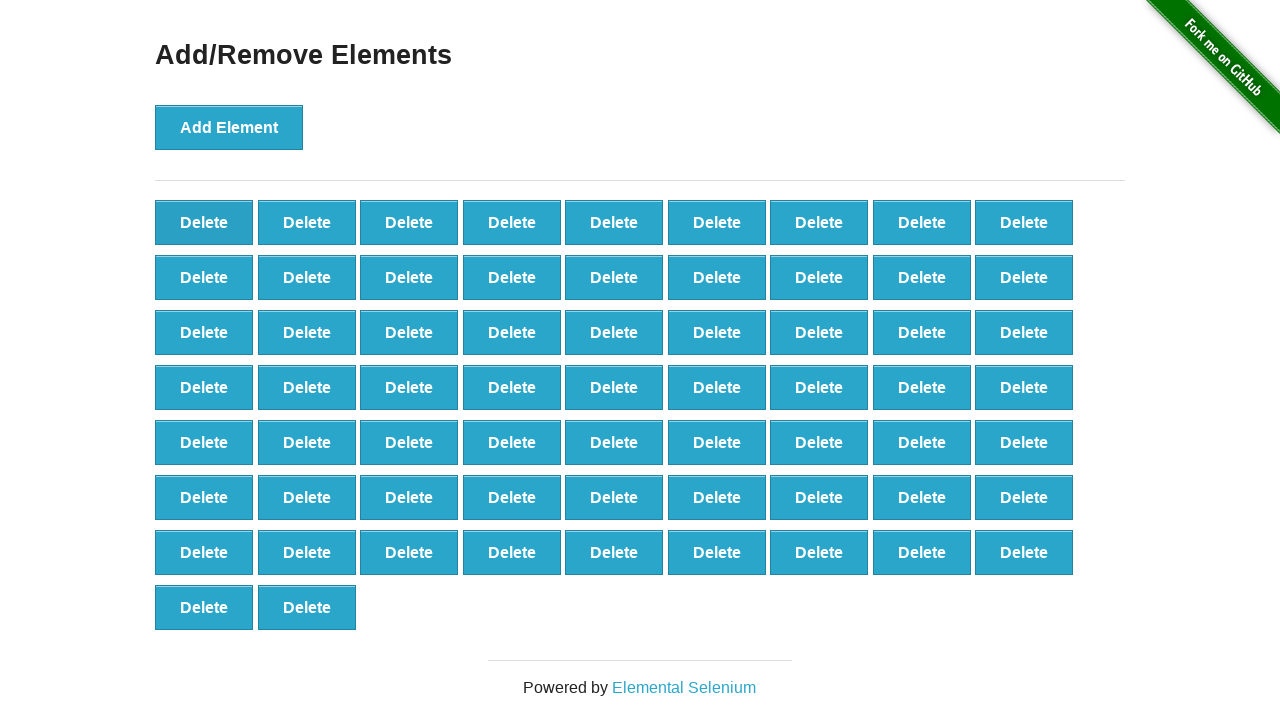

Deleted element (iteration 36/40) at (204, 222) on button.added-manually >> nth=0
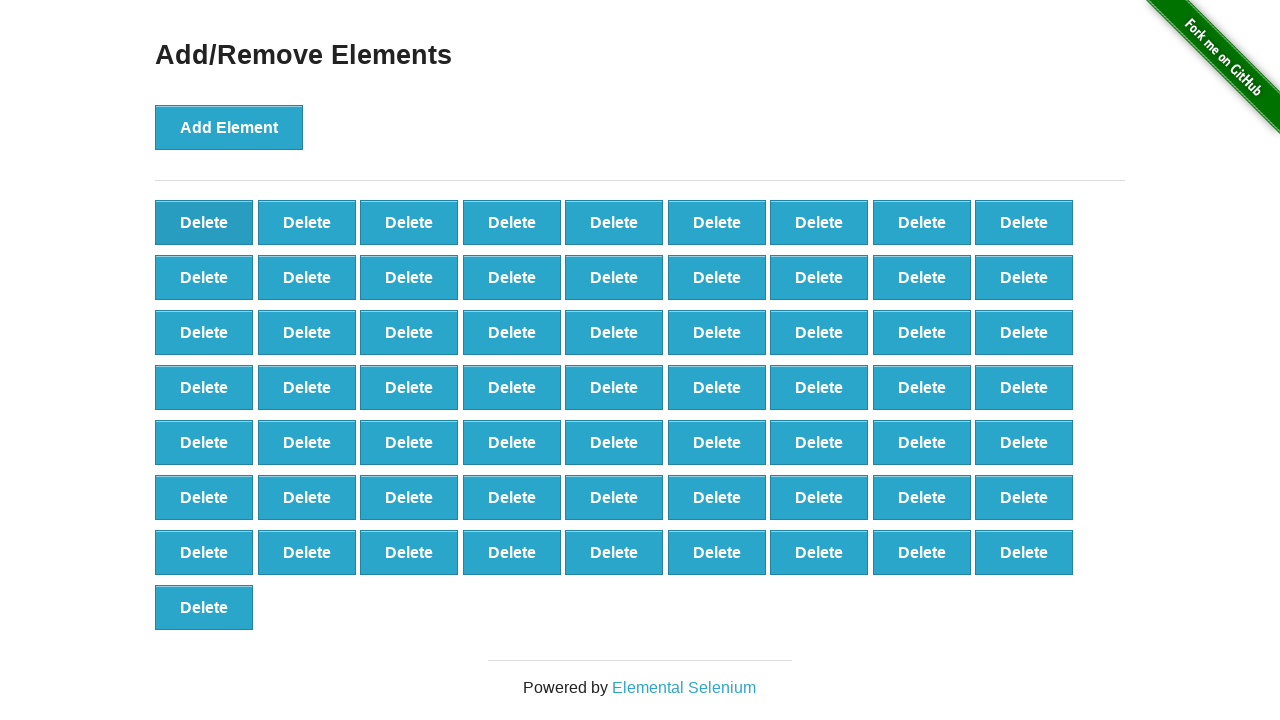

Deleted element (iteration 37/40) at (204, 222) on button.added-manually >> nth=0
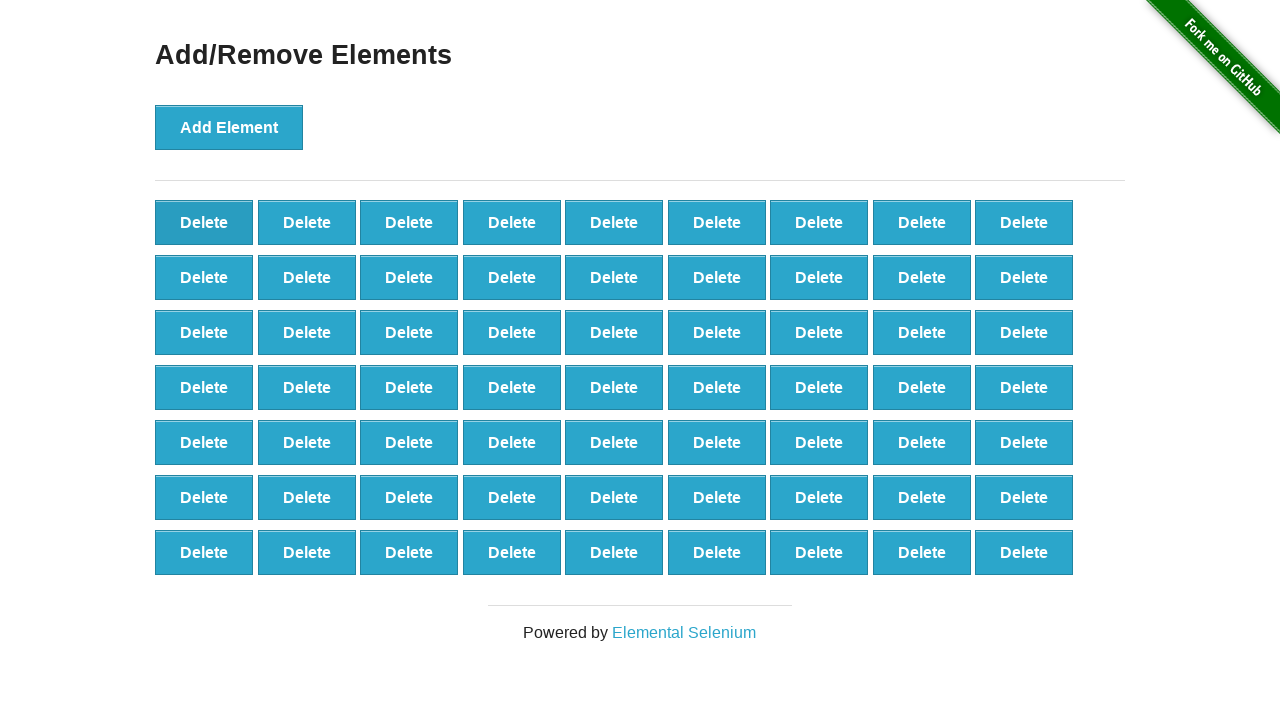

Deleted element (iteration 38/40) at (204, 222) on button.added-manually >> nth=0
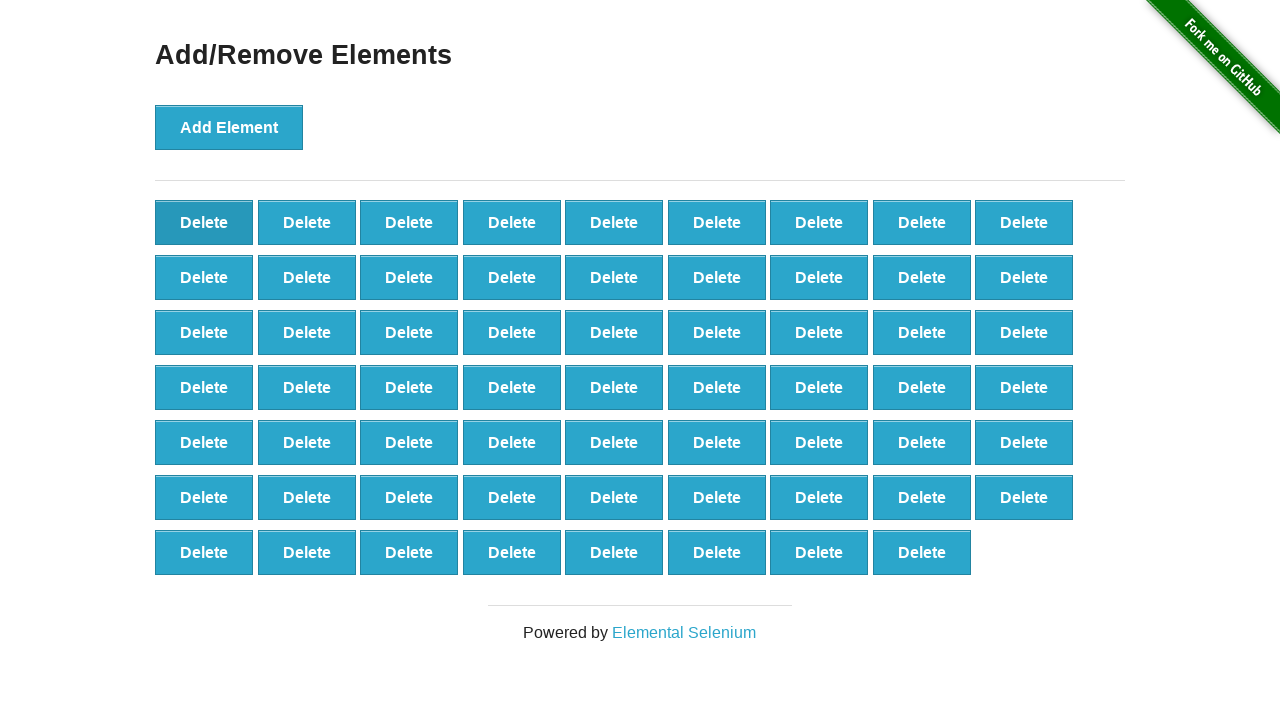

Deleted element (iteration 39/40) at (204, 222) on button.added-manually >> nth=0
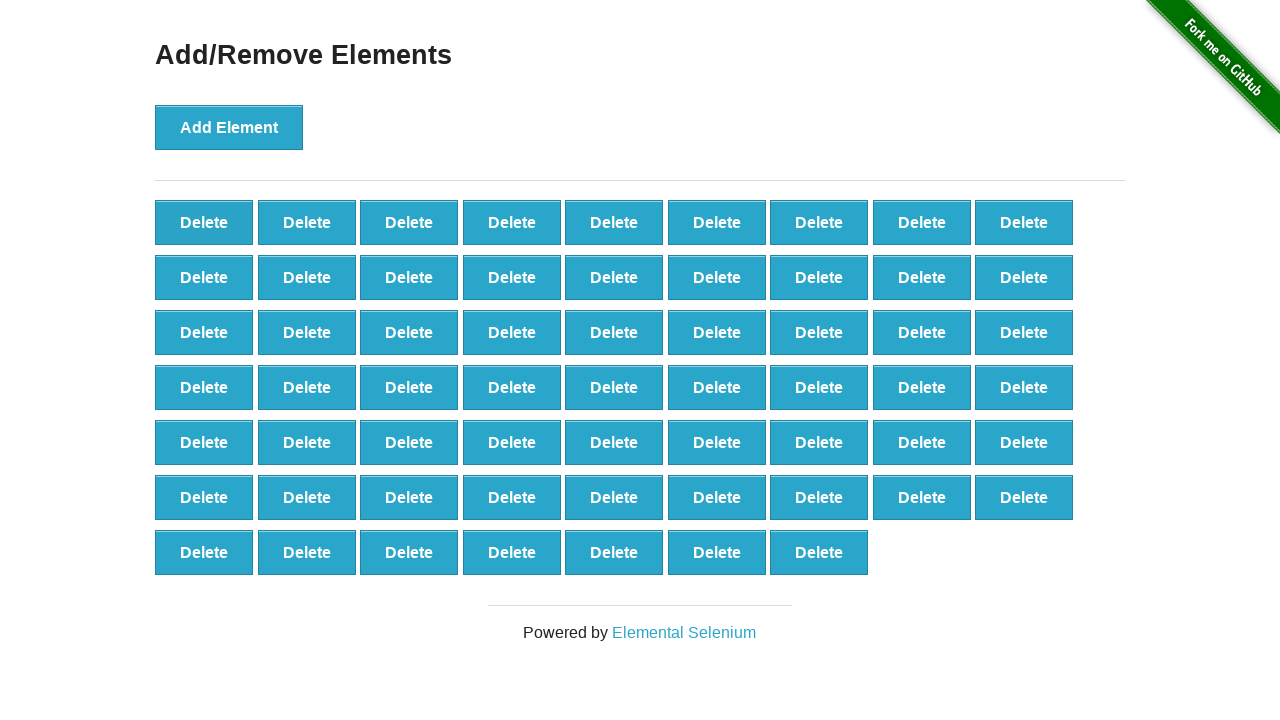

Deleted element (iteration 40/40) at (204, 222) on button.added-manually >> nth=0
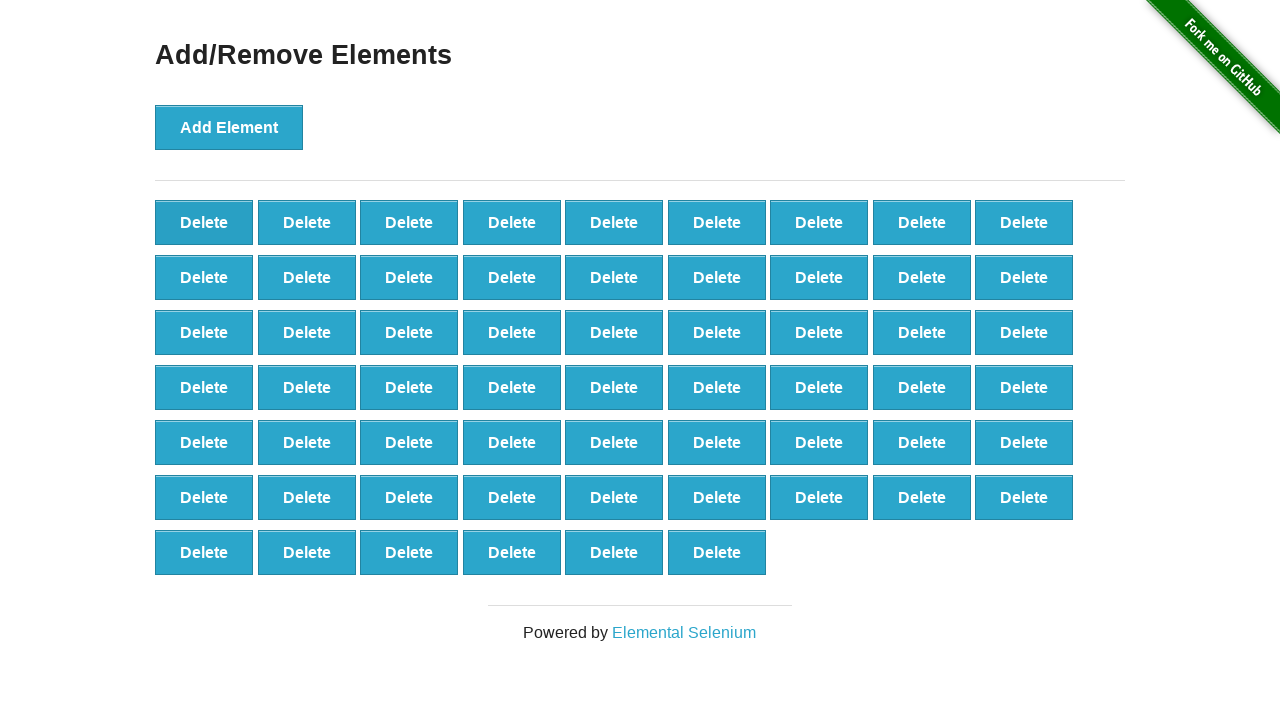

Counted 60 delete buttons after deleting 40 elements
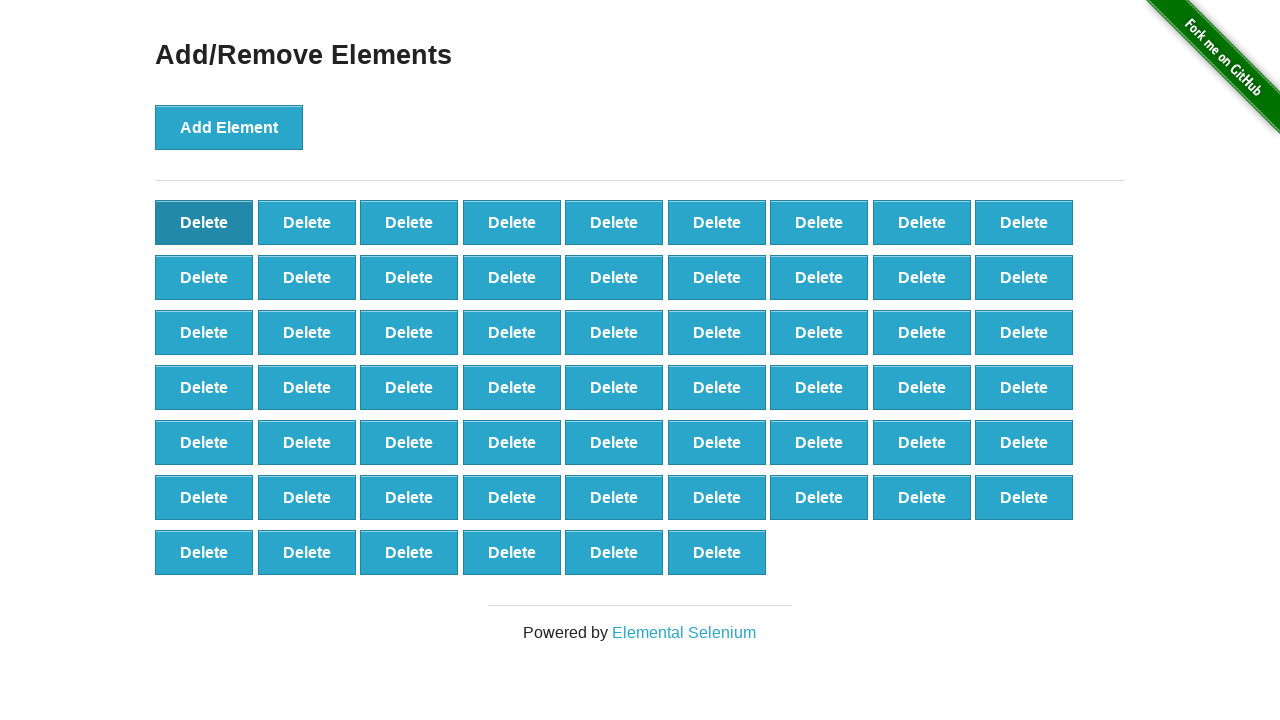

Verified deletion: 100 - 40 = 60 (assertion passed)
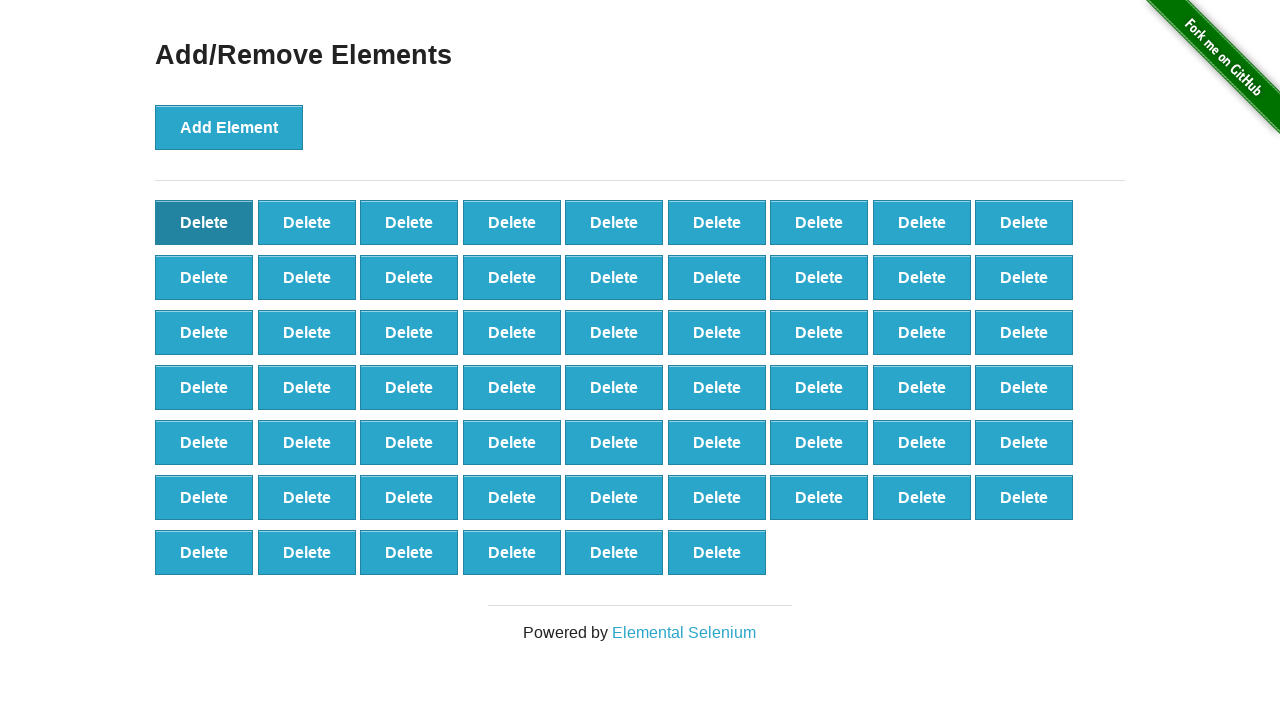

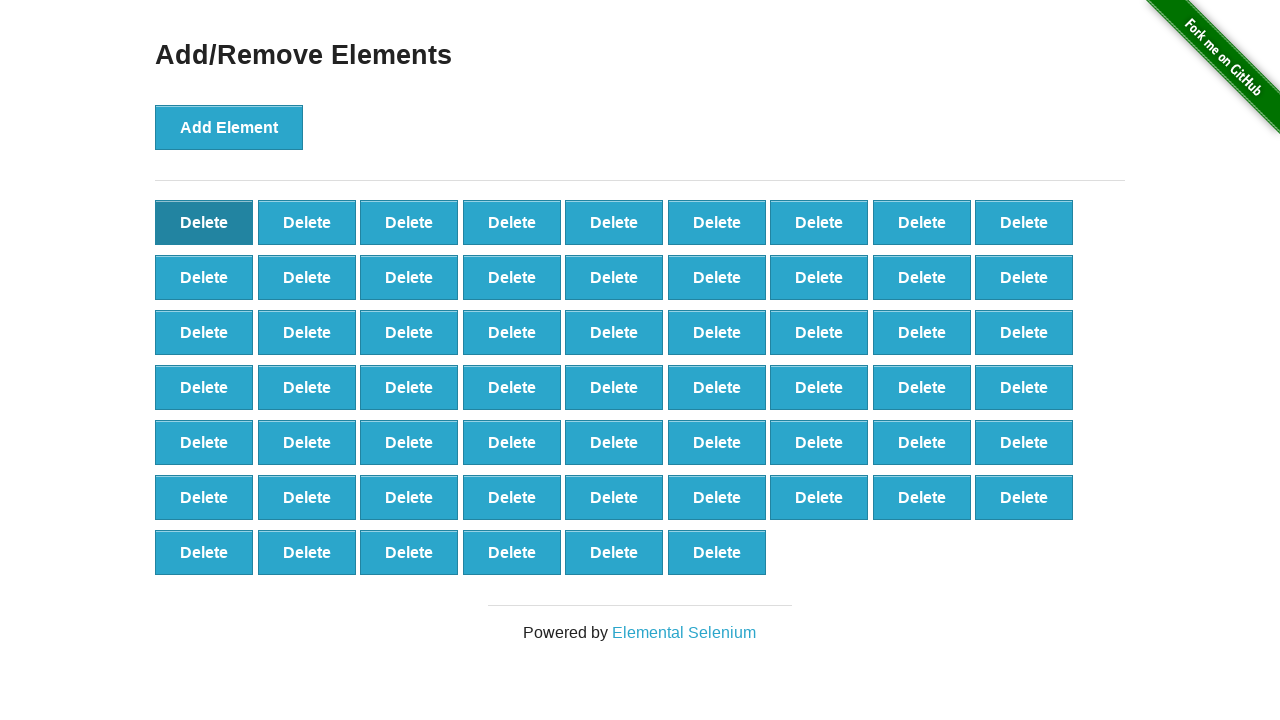